Tests filling out a large form by entering the same text into all input fields and submitting the form

Starting URL: http://suninjuly.github.io/huge_form.html

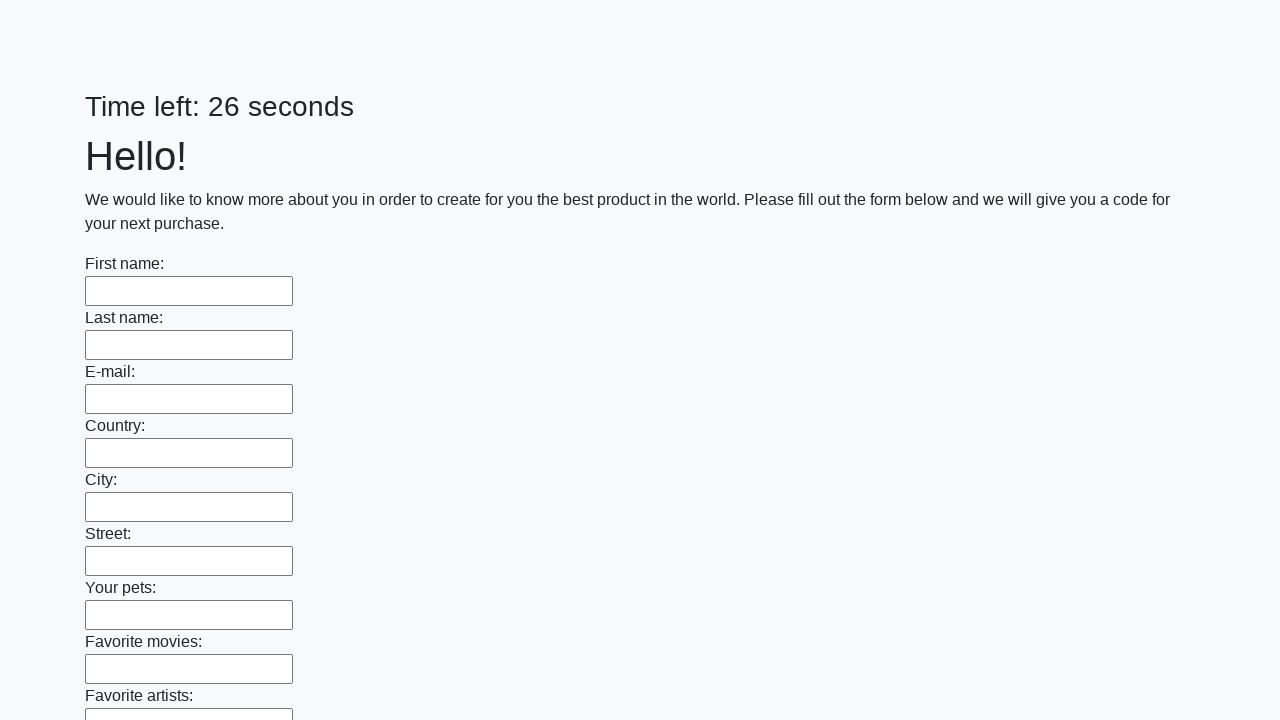

Navigated to huge form page
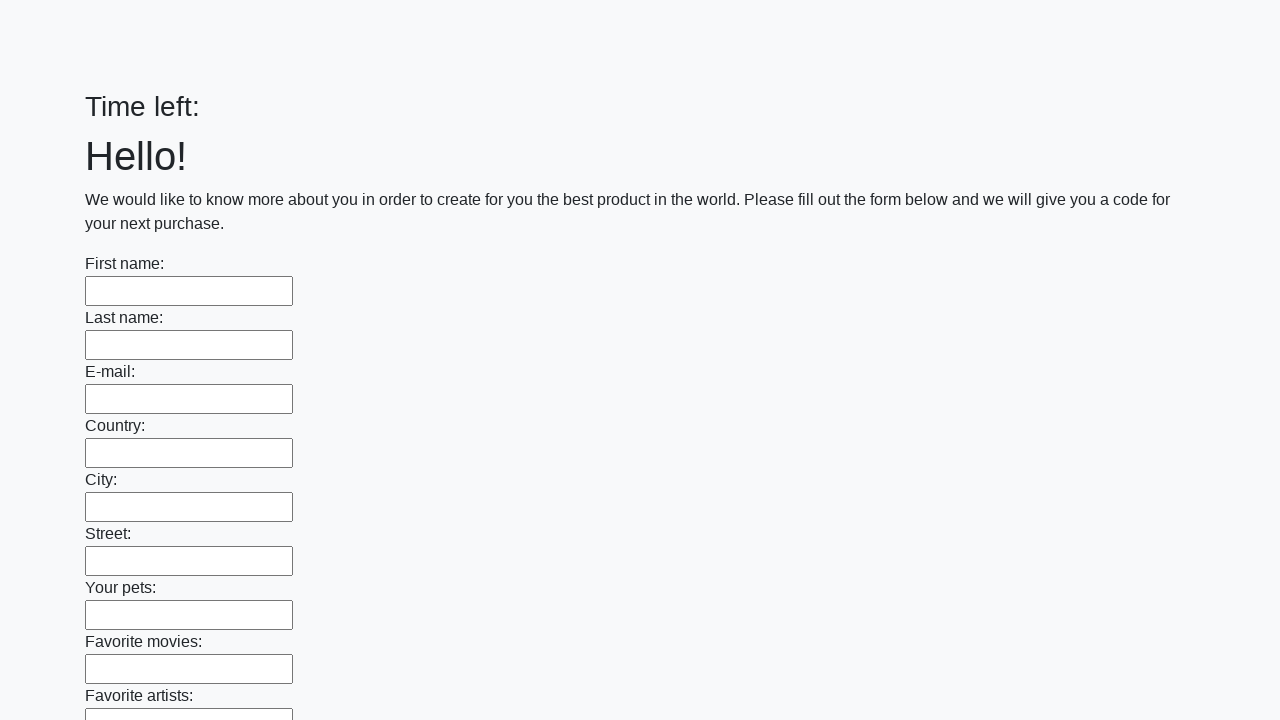

Filled input field with 'Мой ответ' on input >> nth=0
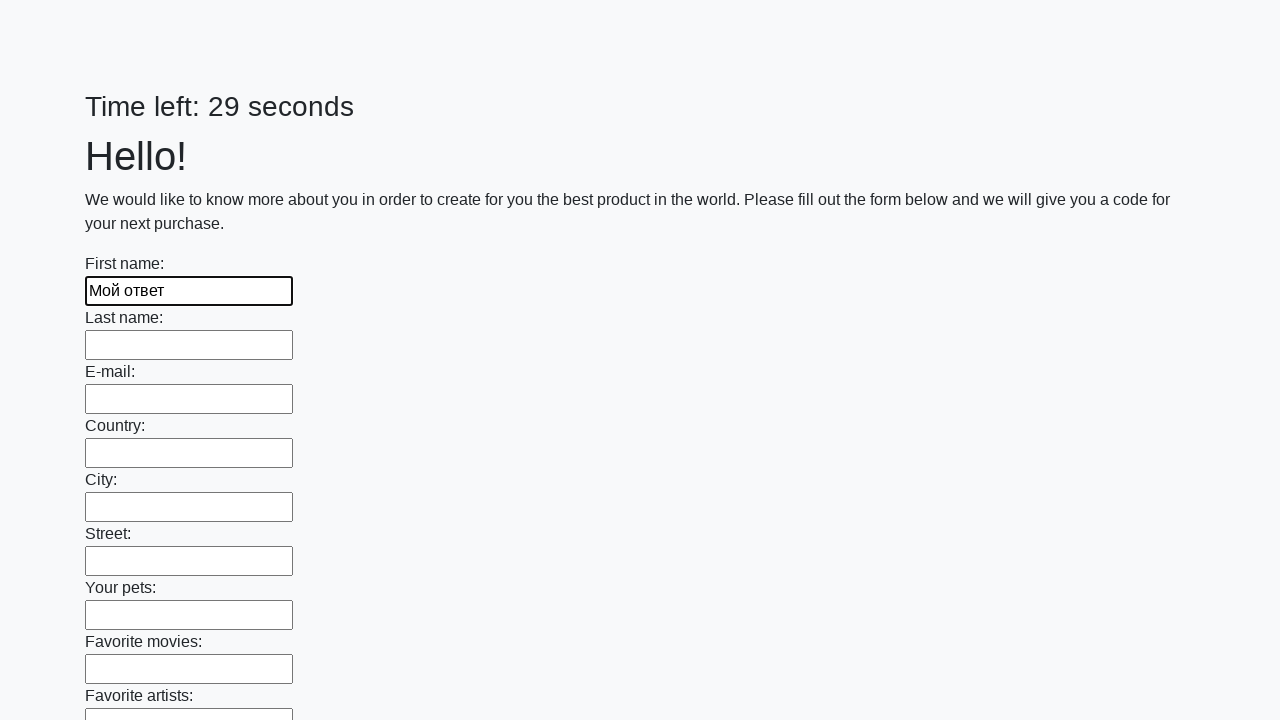

Filled input field with 'Мой ответ' on input >> nth=1
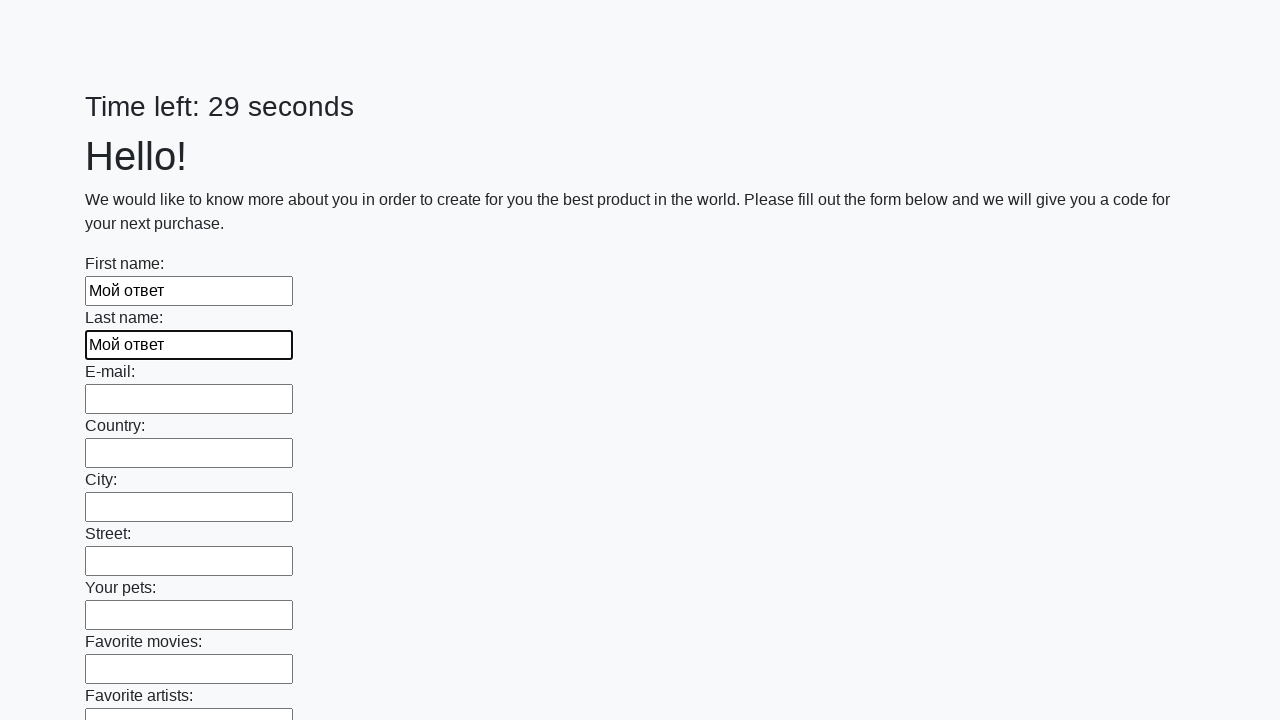

Filled input field with 'Мой ответ' on input >> nth=2
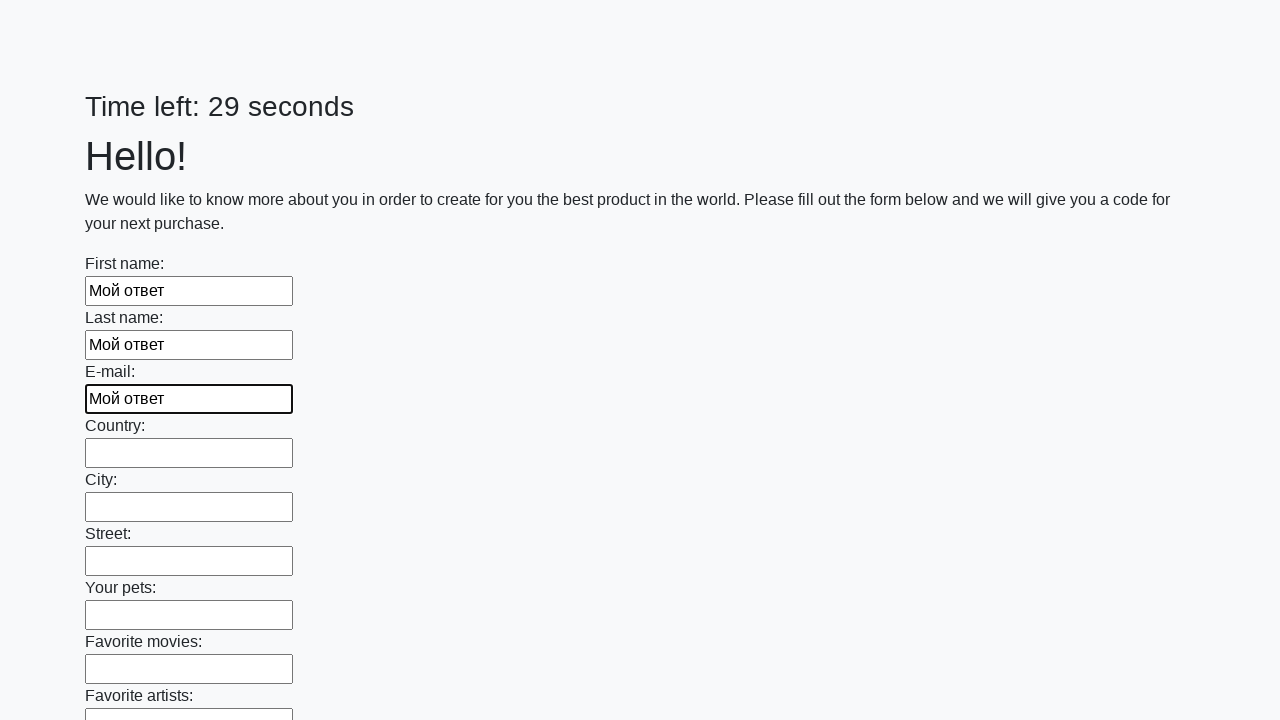

Filled input field with 'Мой ответ' on input >> nth=3
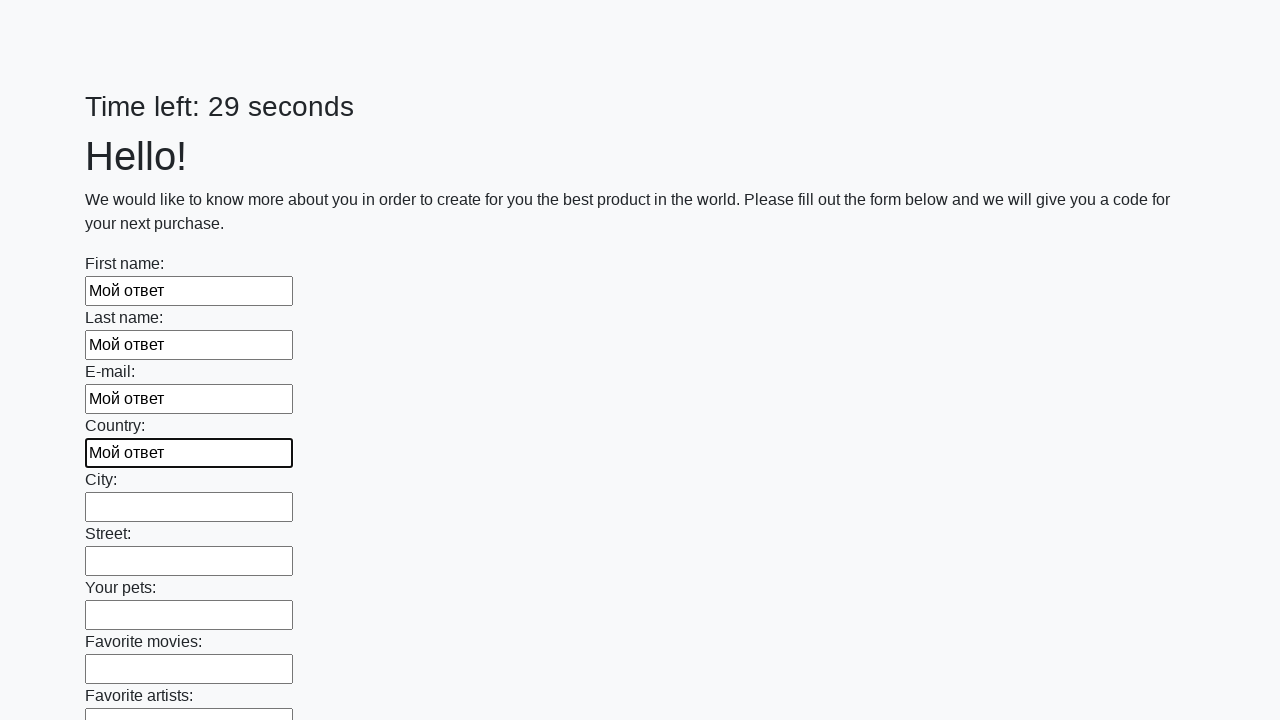

Filled input field with 'Мой ответ' on input >> nth=4
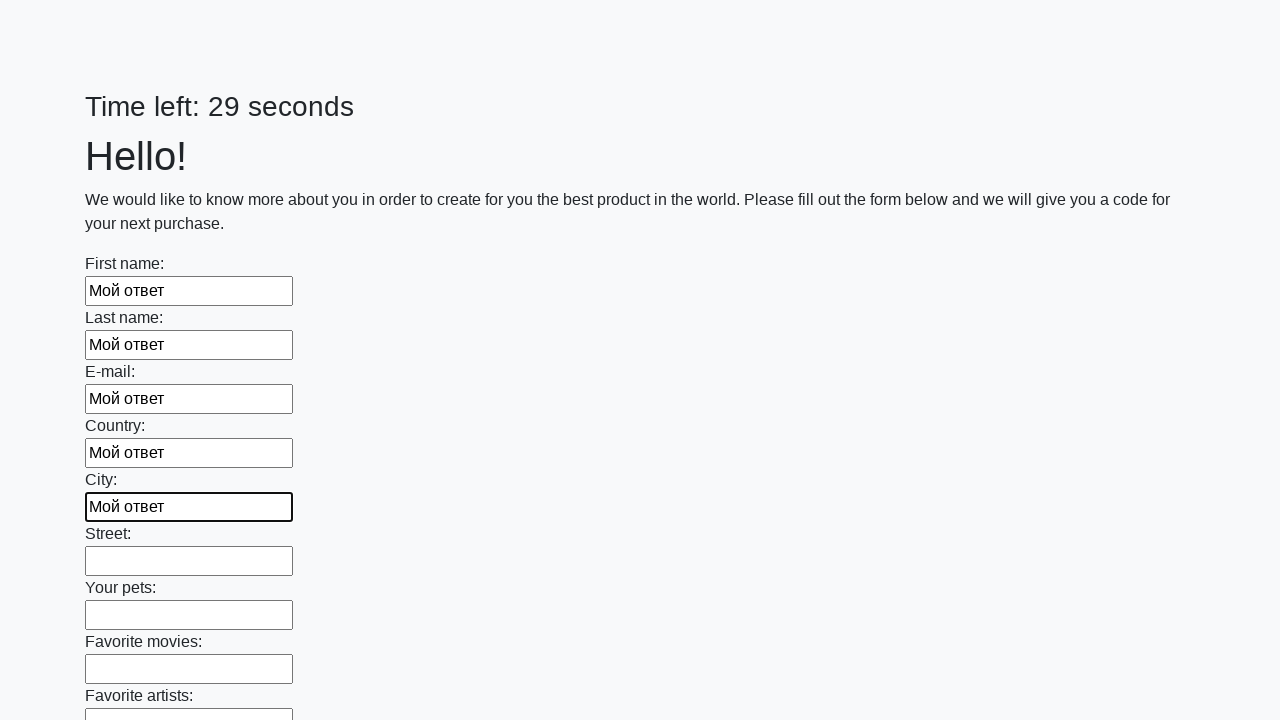

Filled input field with 'Мой ответ' on input >> nth=5
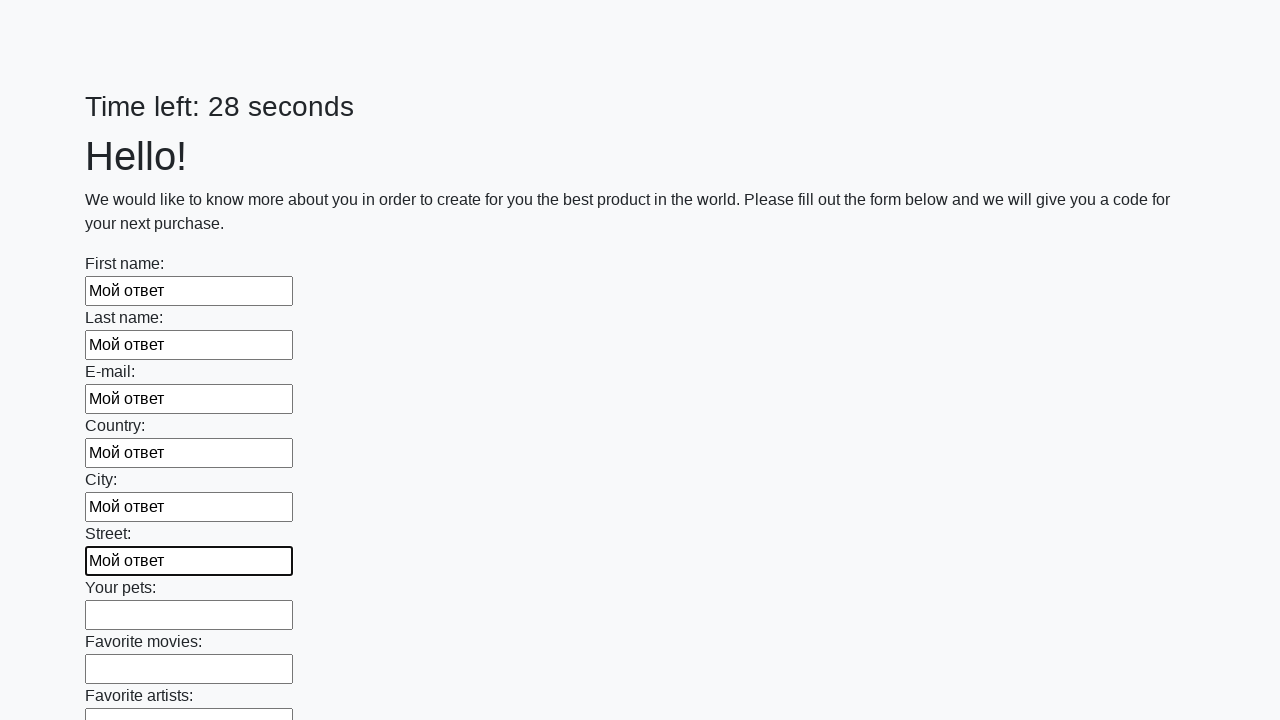

Filled input field with 'Мой ответ' on input >> nth=6
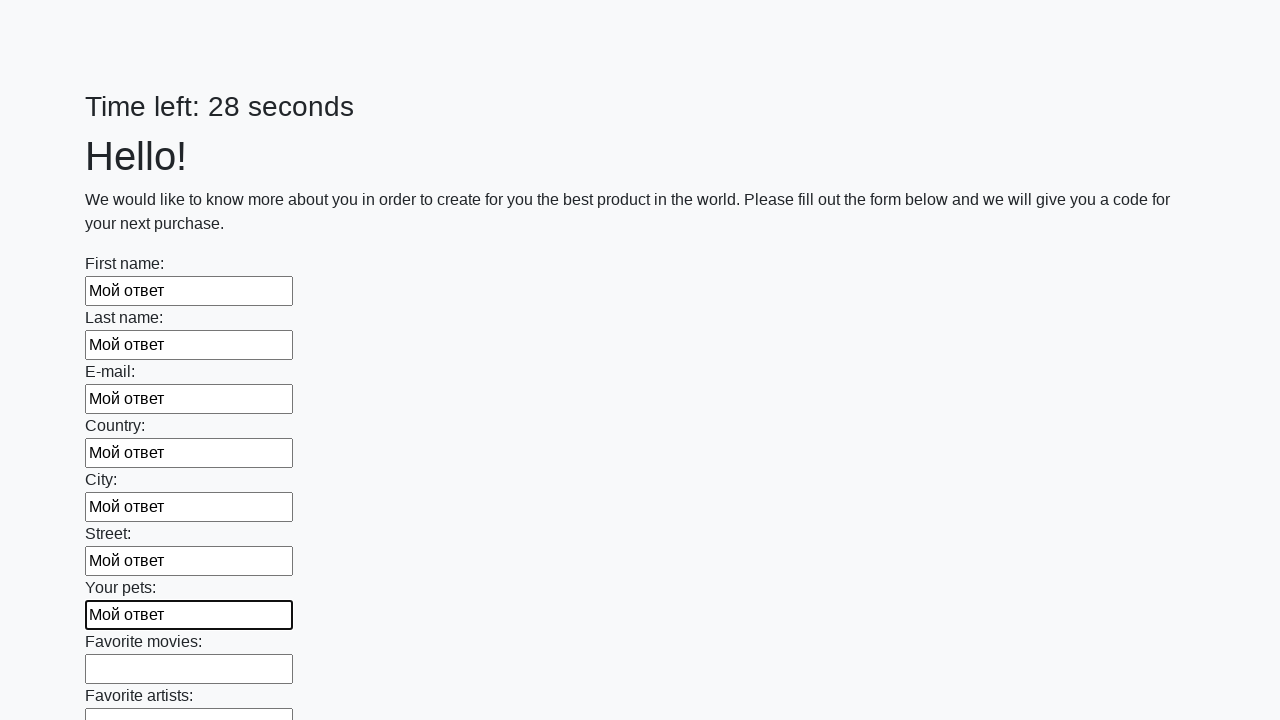

Filled input field with 'Мой ответ' on input >> nth=7
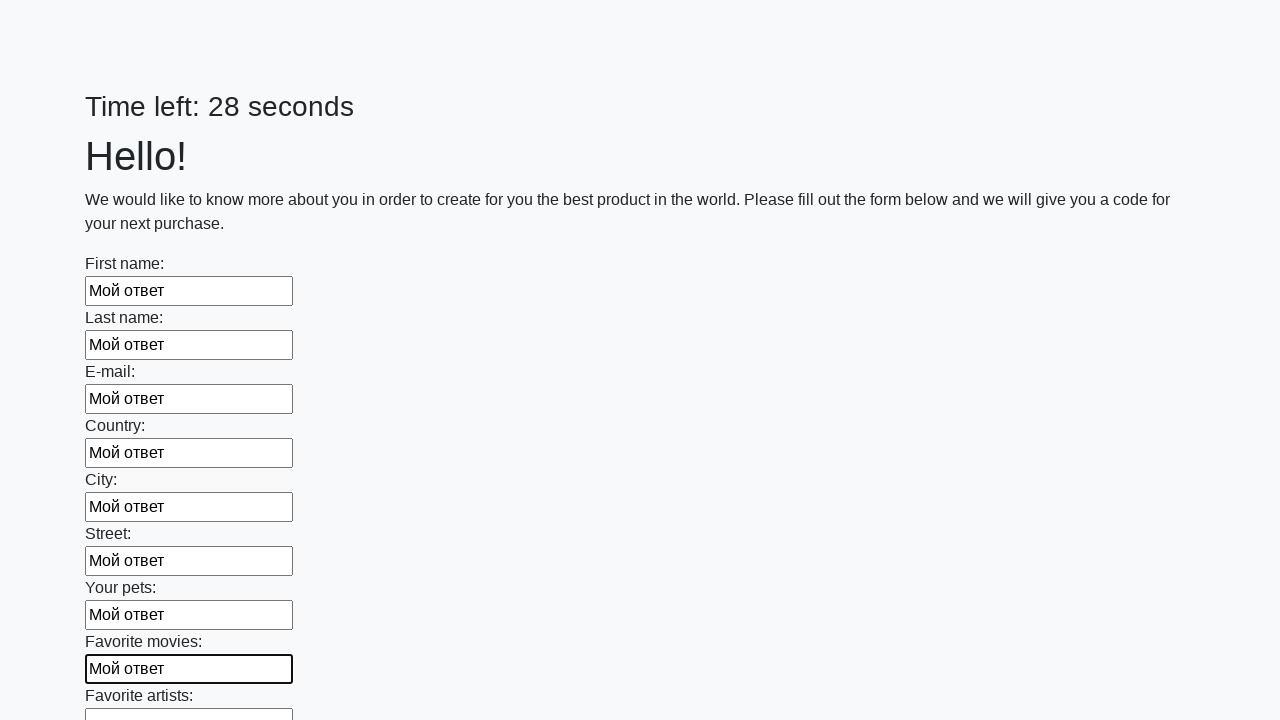

Filled input field with 'Мой ответ' on input >> nth=8
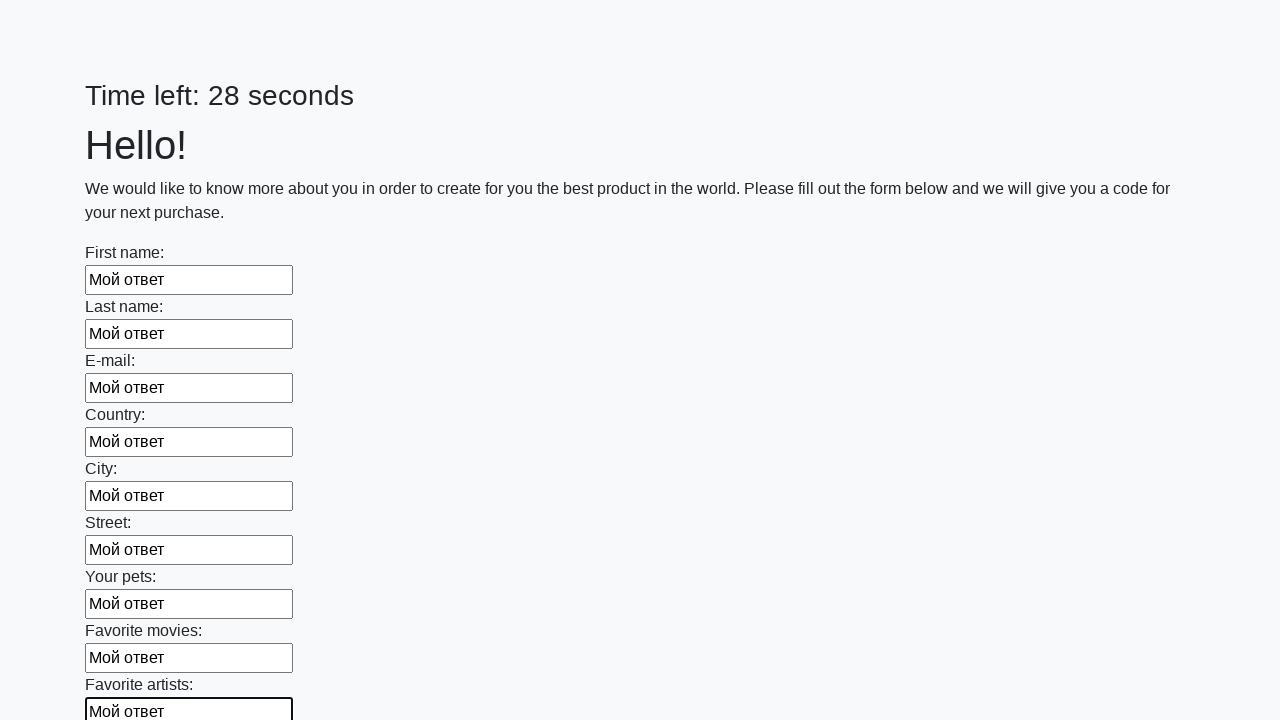

Filled input field with 'Мой ответ' on input >> nth=9
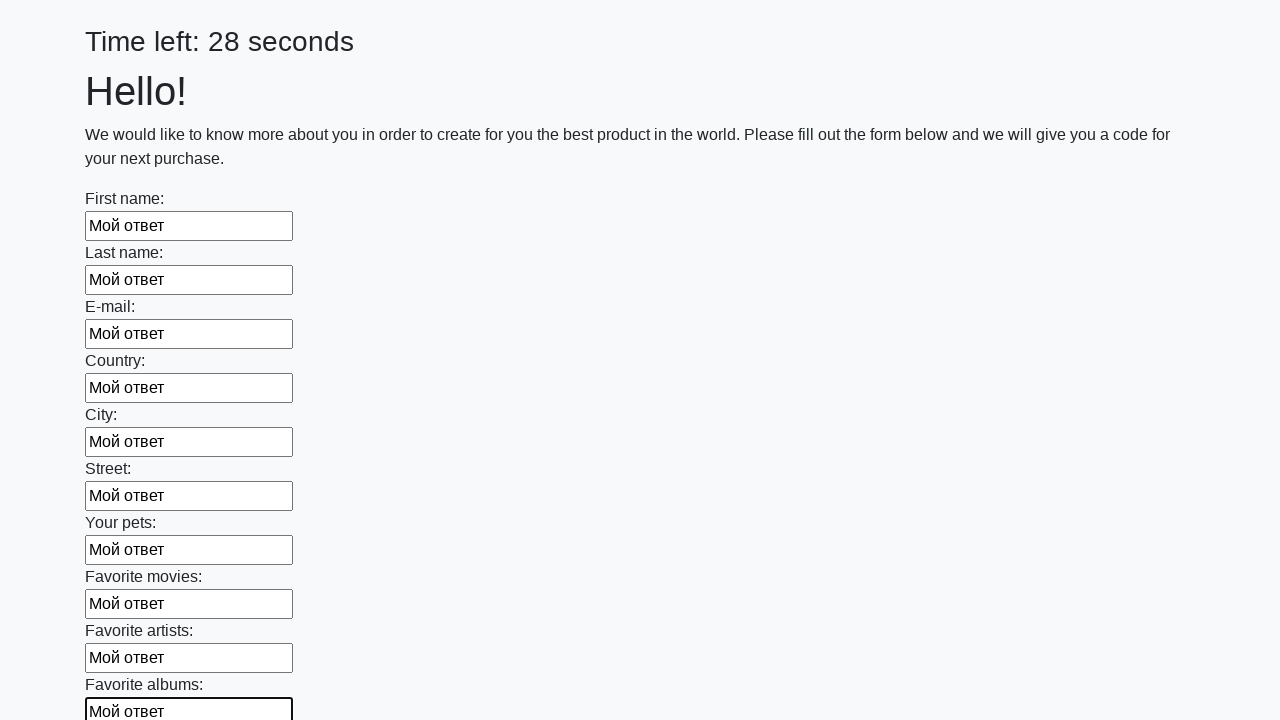

Filled input field with 'Мой ответ' on input >> nth=10
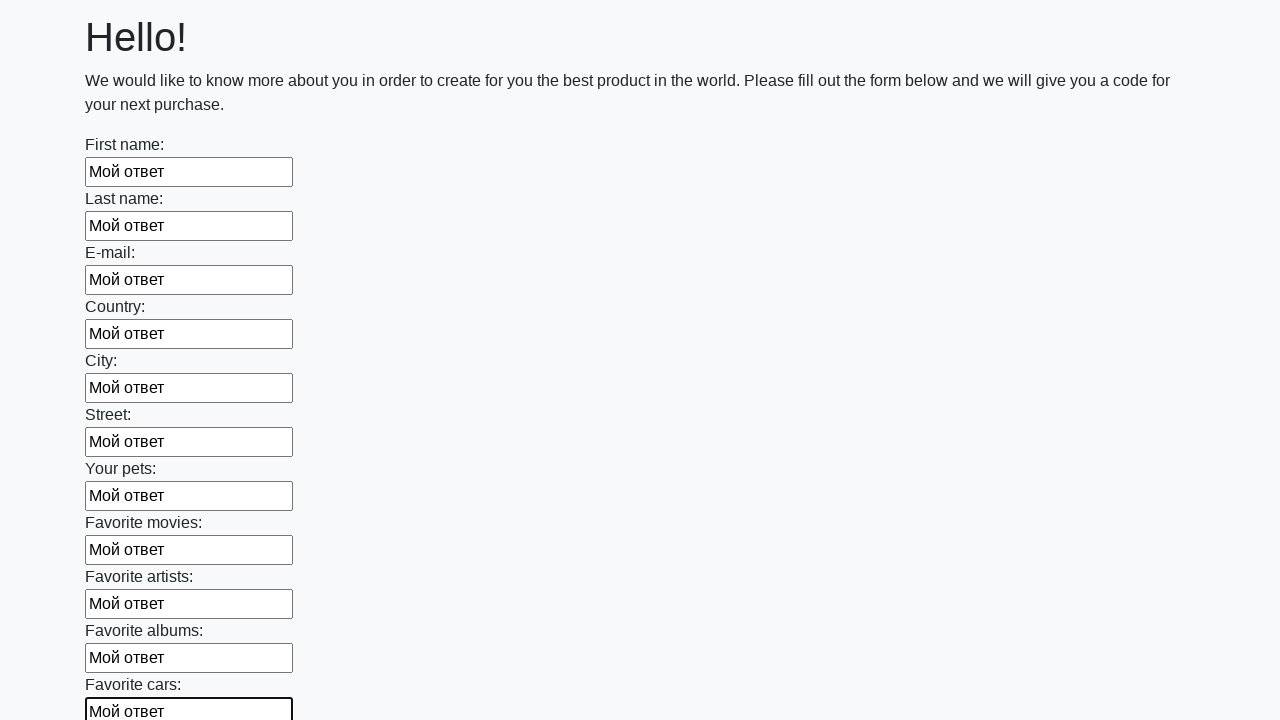

Filled input field with 'Мой ответ' on input >> nth=11
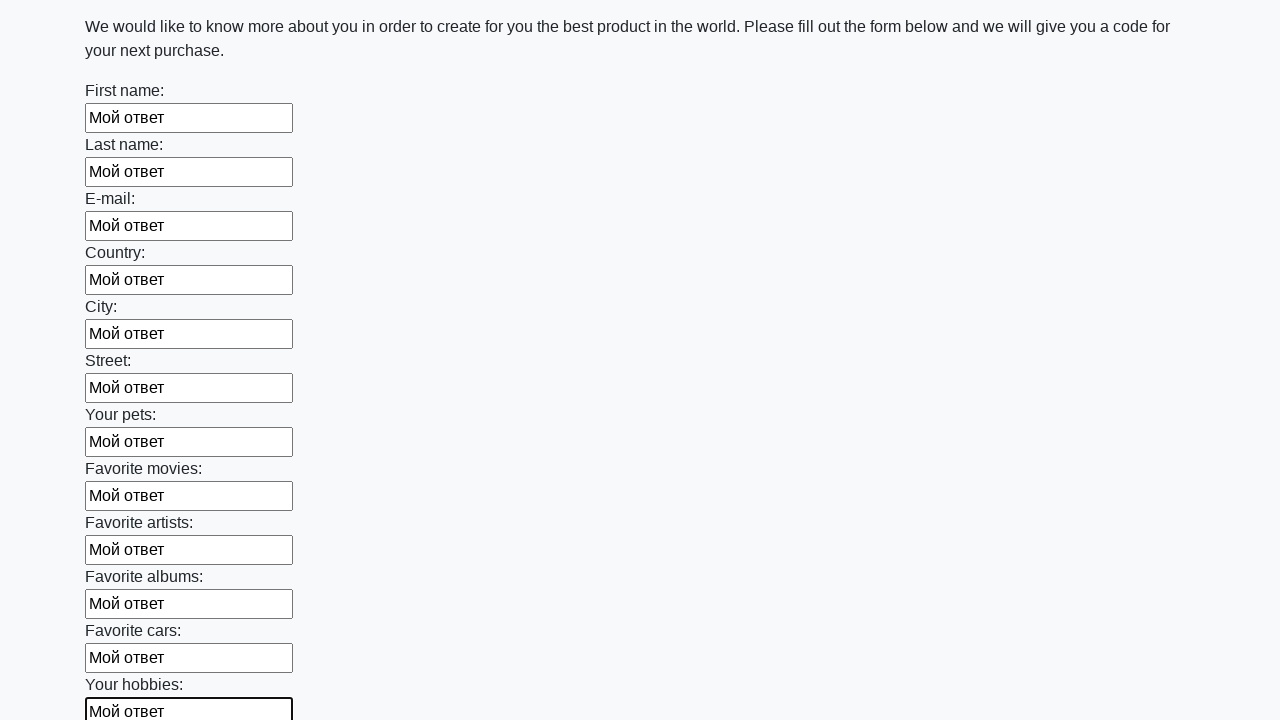

Filled input field with 'Мой ответ' on input >> nth=12
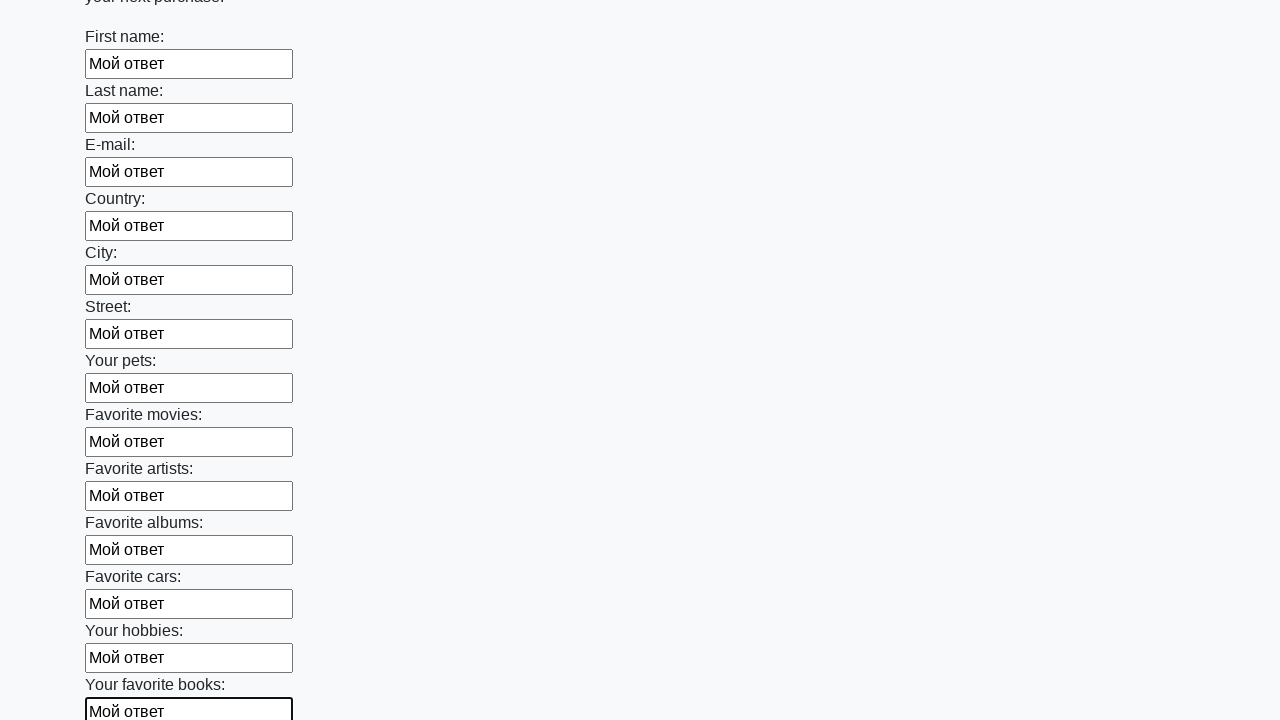

Filled input field with 'Мой ответ' on input >> nth=13
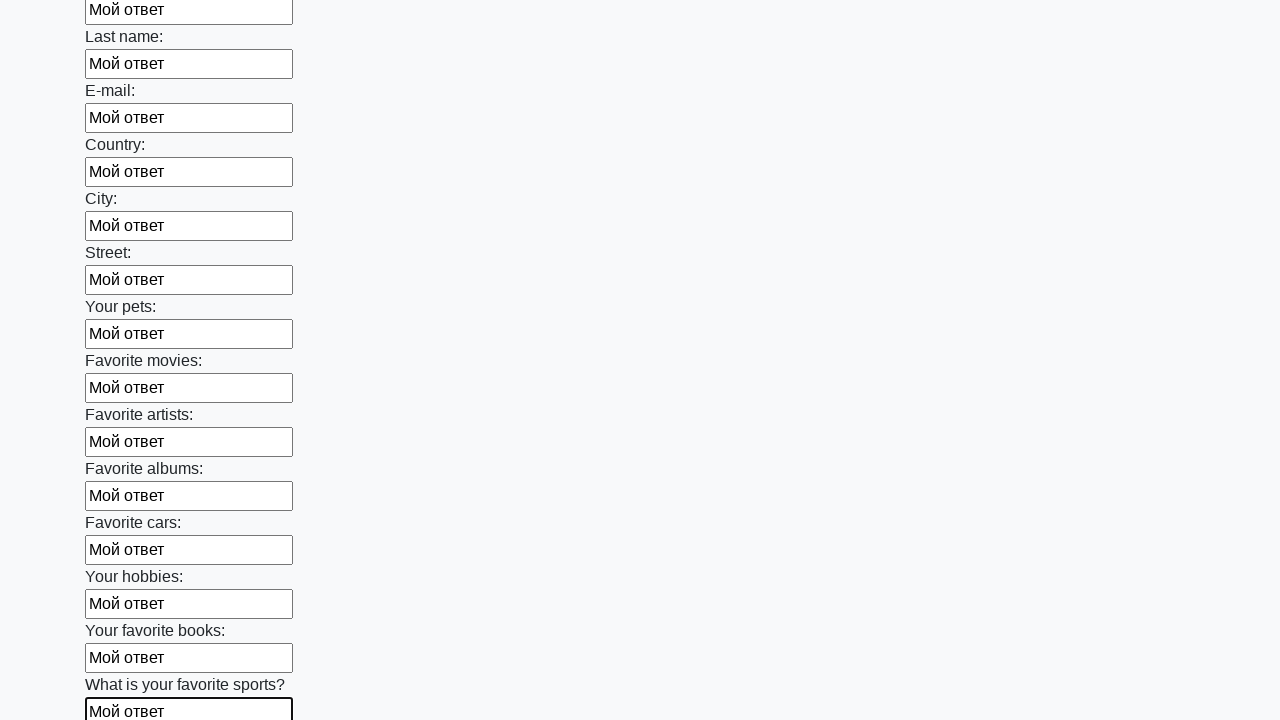

Filled input field with 'Мой ответ' on input >> nth=14
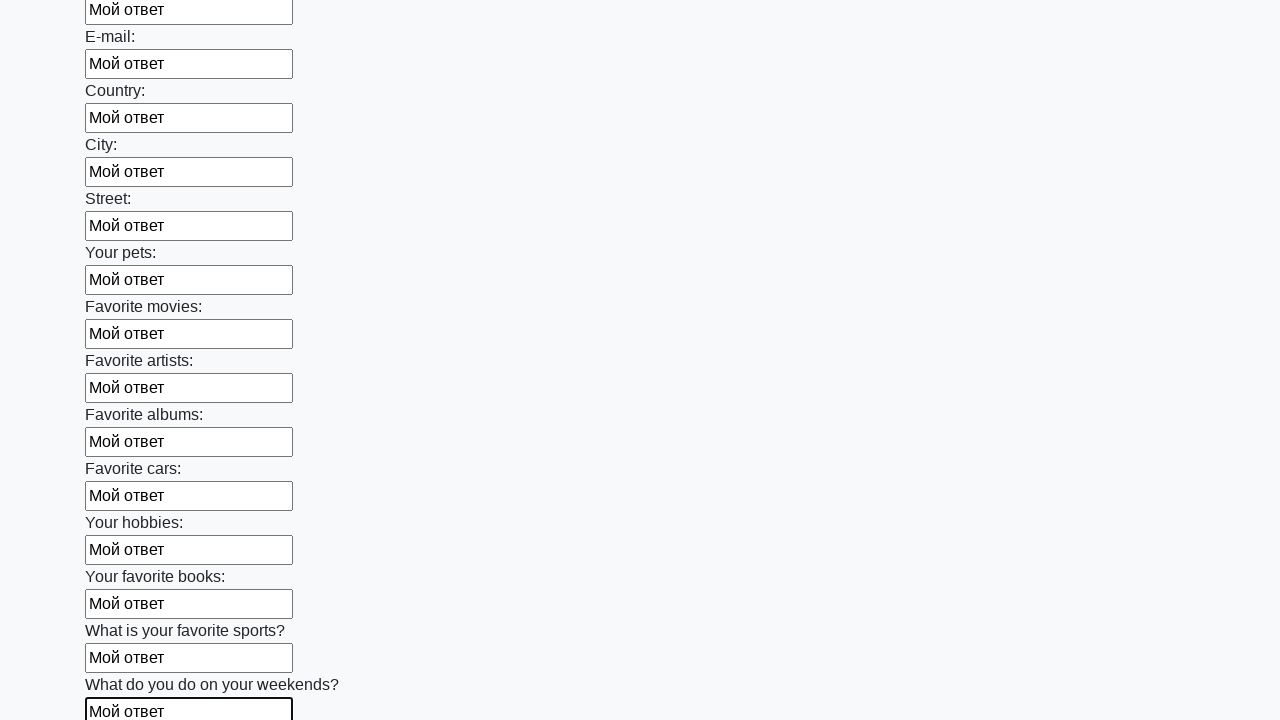

Filled input field with 'Мой ответ' on input >> nth=15
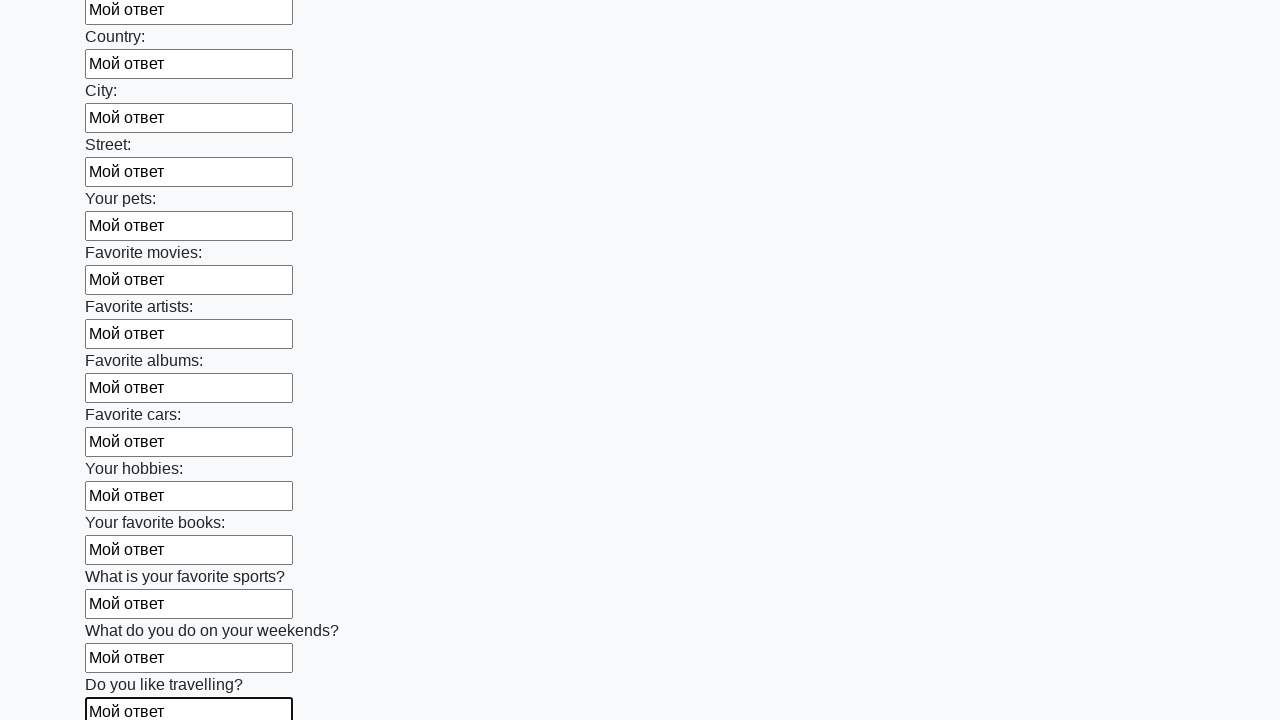

Filled input field with 'Мой ответ' on input >> nth=16
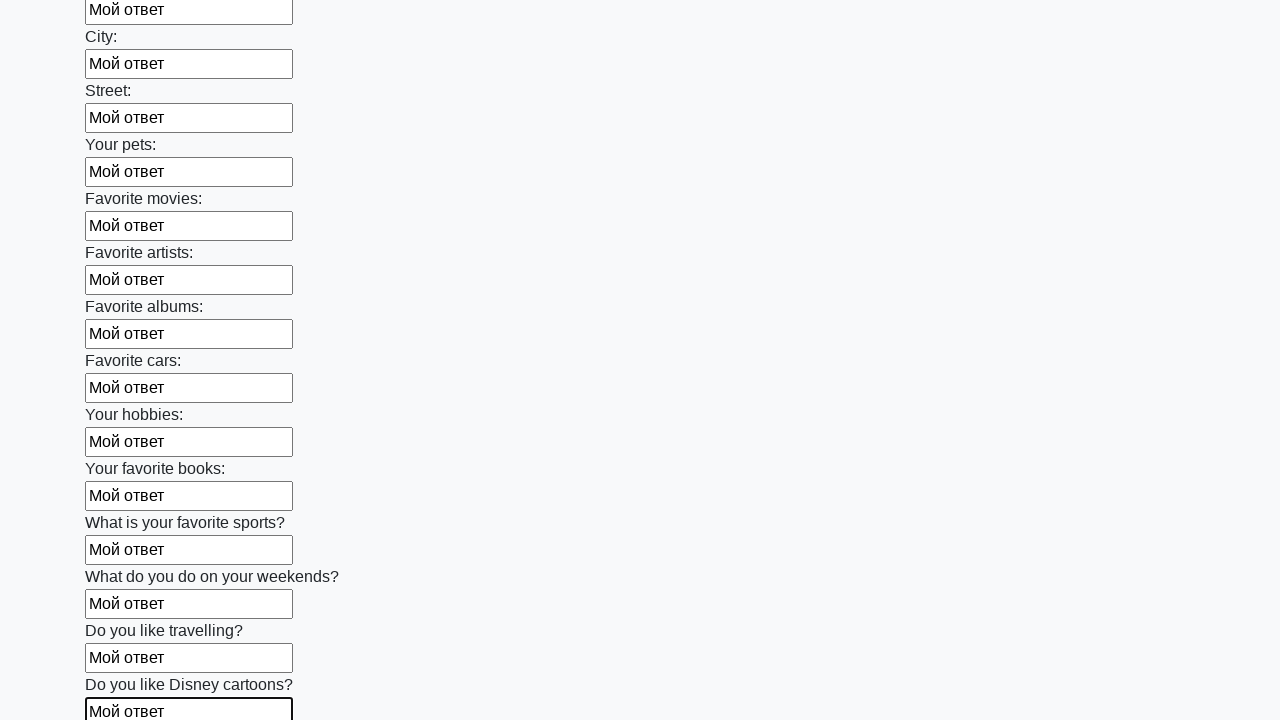

Filled input field with 'Мой ответ' on input >> nth=17
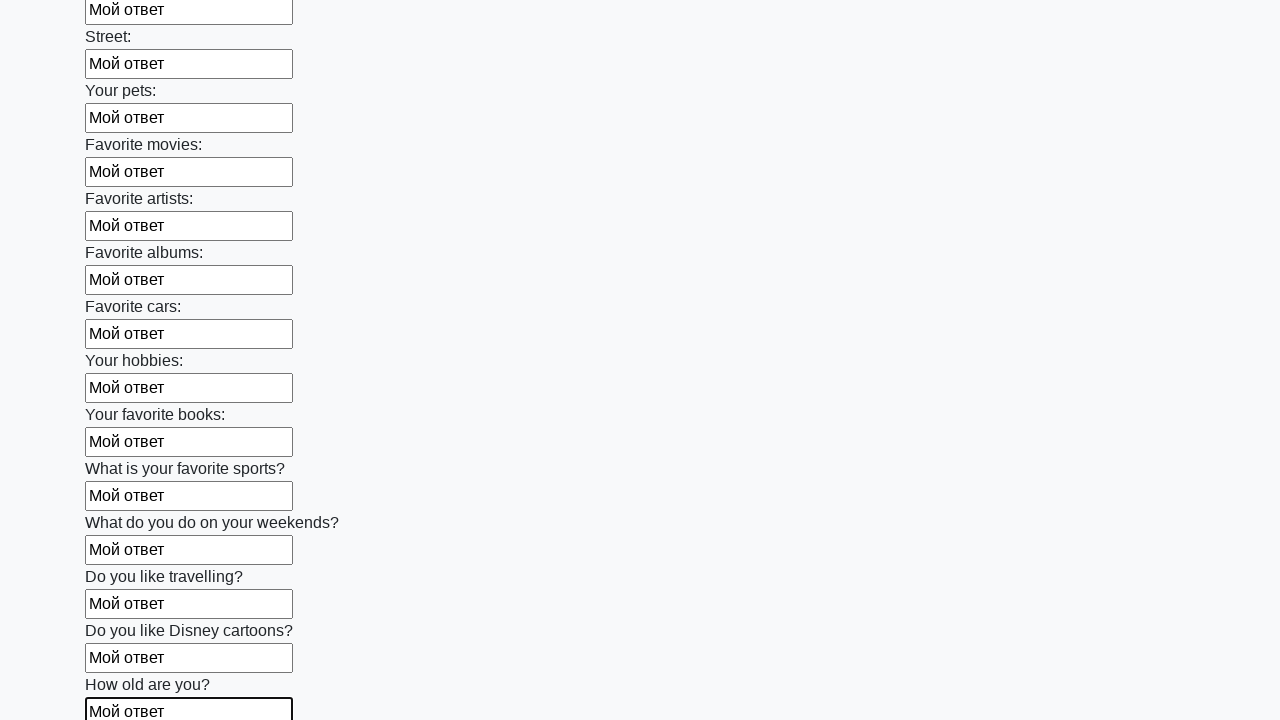

Filled input field with 'Мой ответ' on input >> nth=18
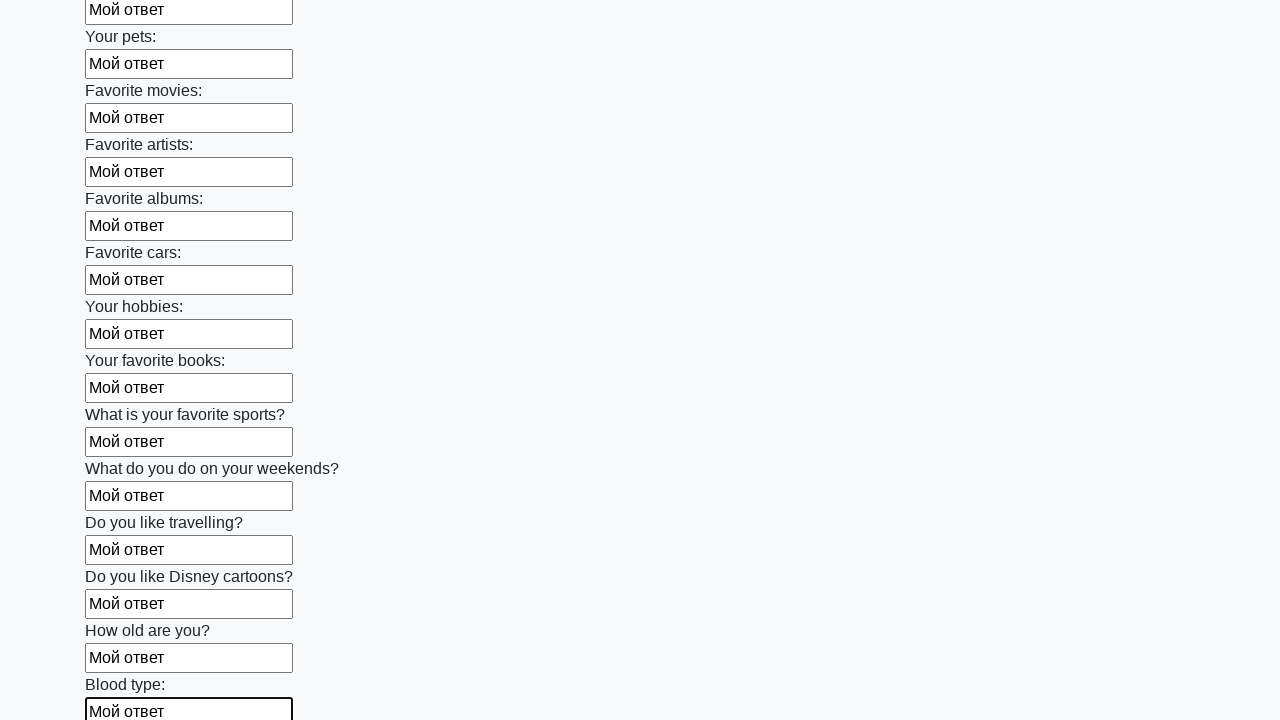

Filled input field with 'Мой ответ' on input >> nth=19
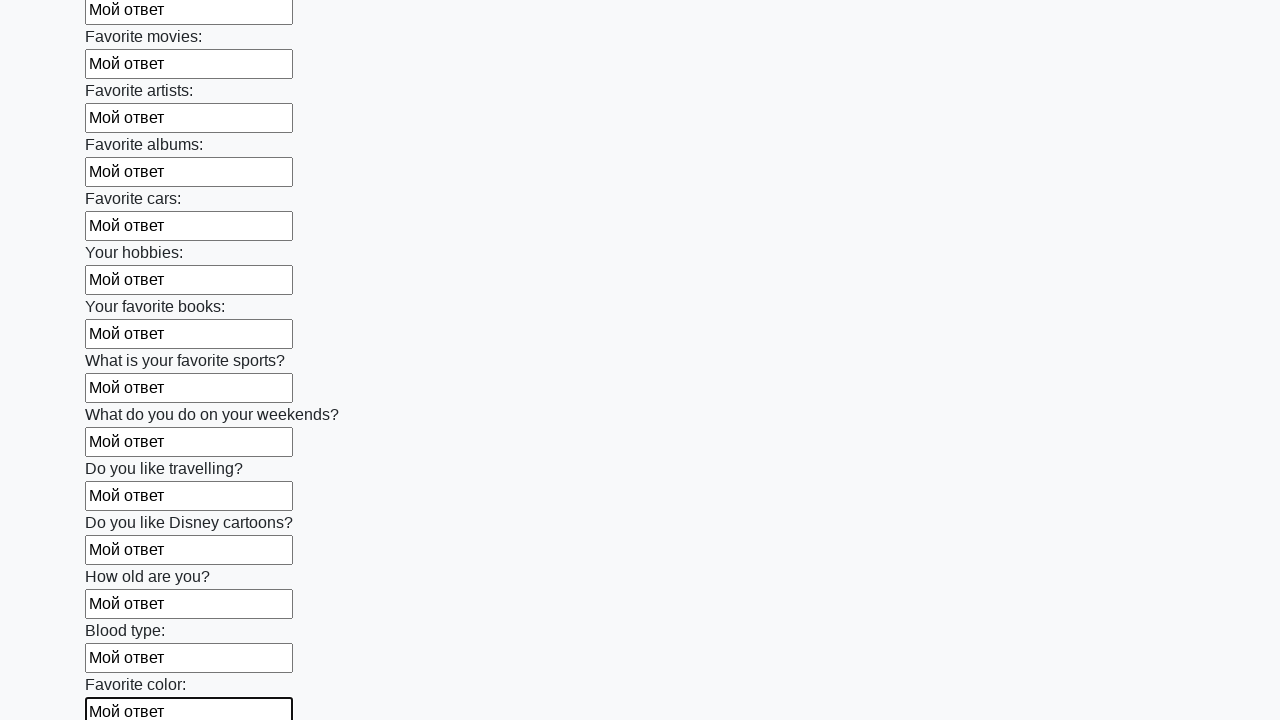

Filled input field with 'Мой ответ' on input >> nth=20
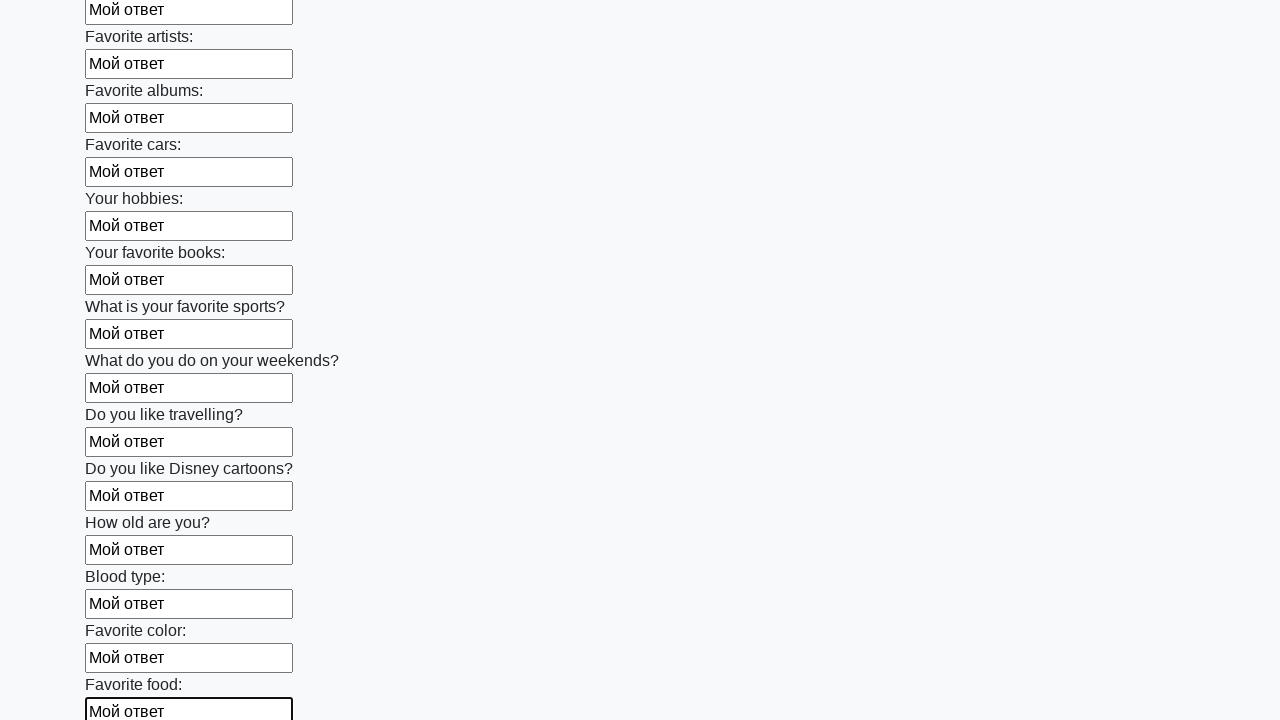

Filled input field with 'Мой ответ' on input >> nth=21
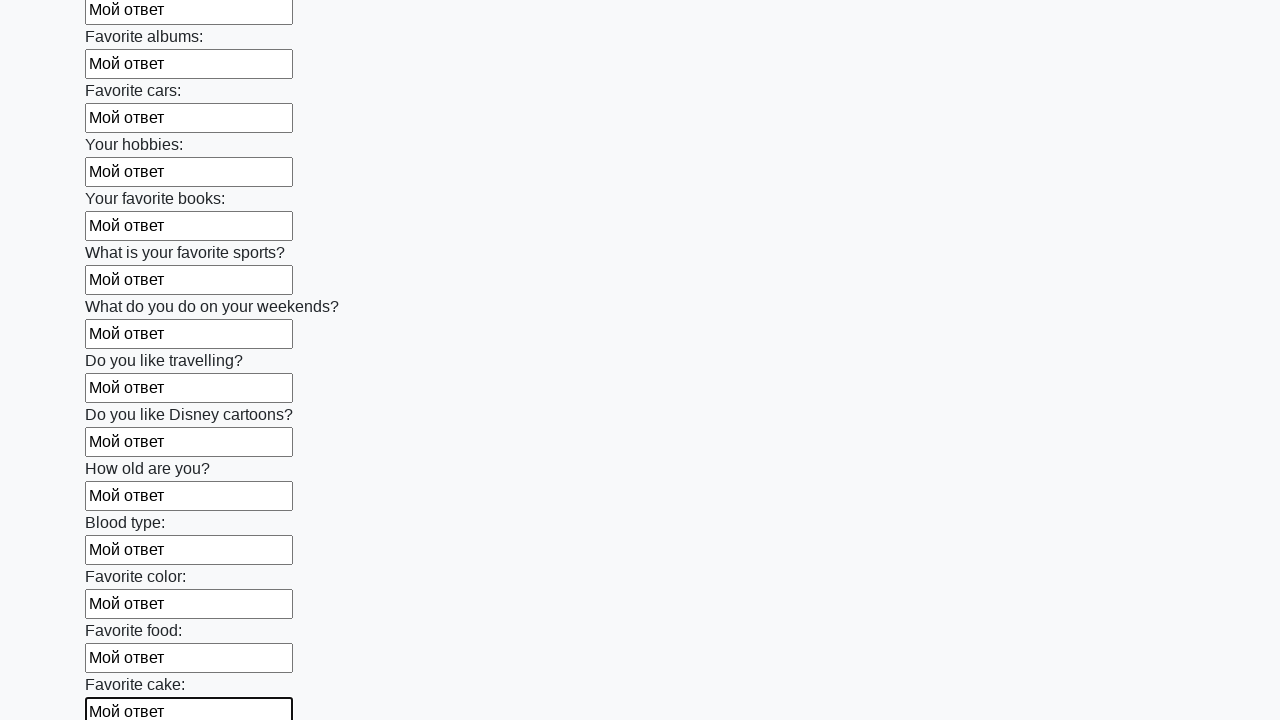

Filled input field with 'Мой ответ' on input >> nth=22
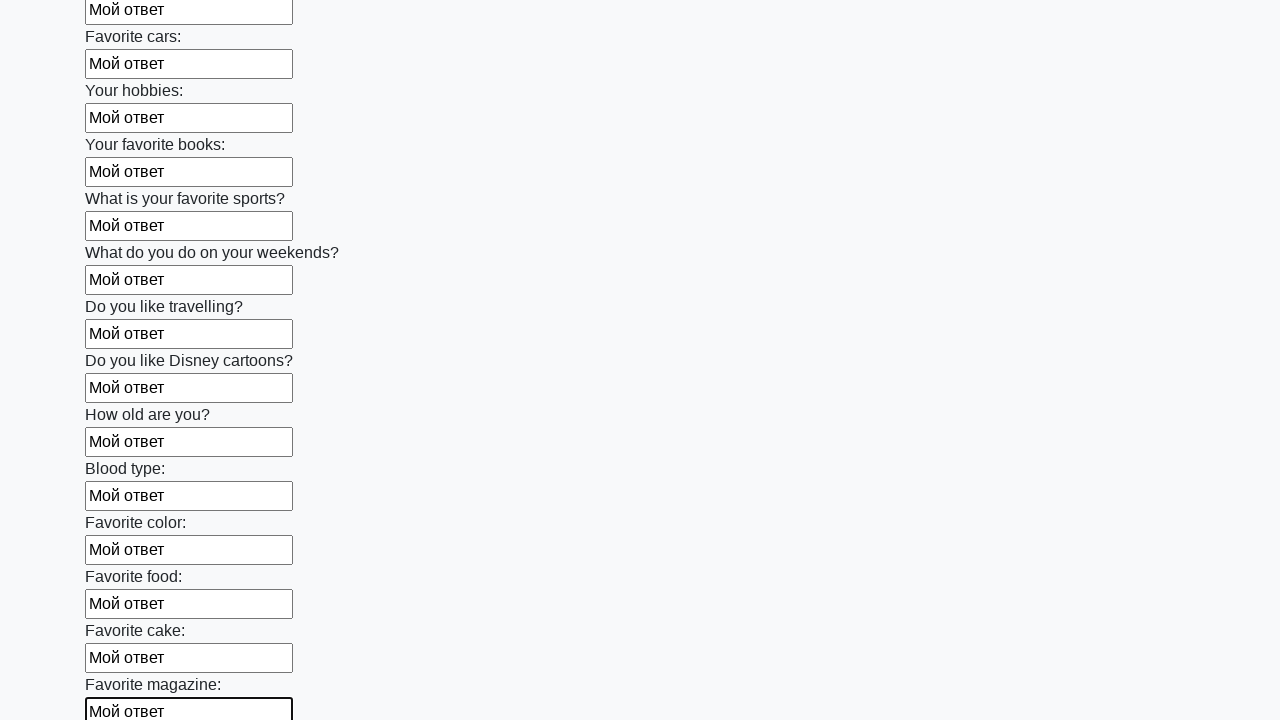

Filled input field with 'Мой ответ' on input >> nth=23
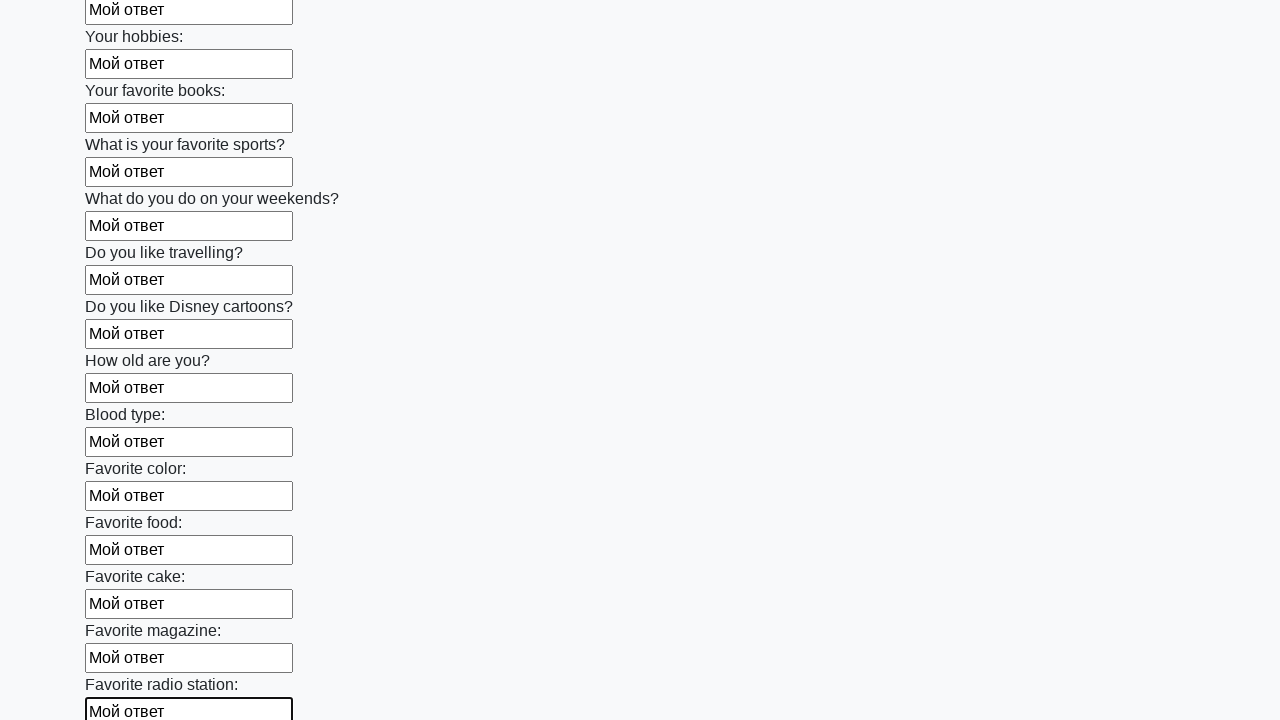

Filled input field with 'Мой ответ' on input >> nth=24
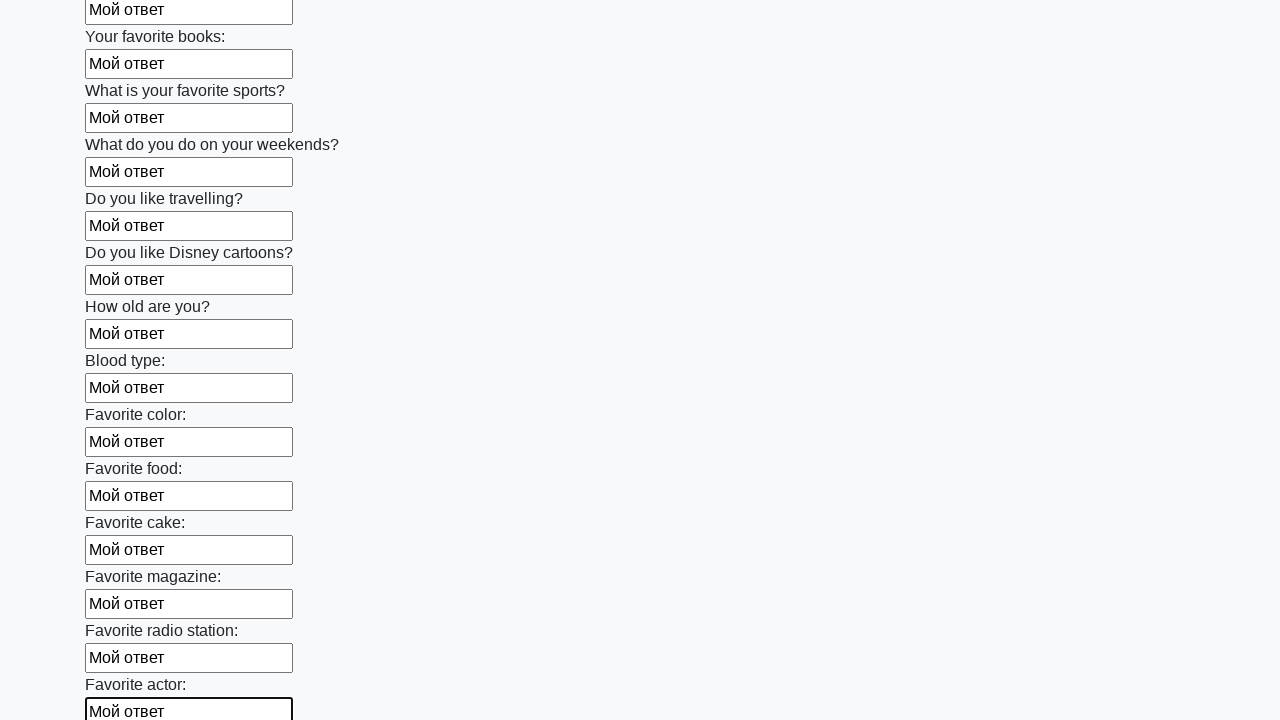

Filled input field with 'Мой ответ' on input >> nth=25
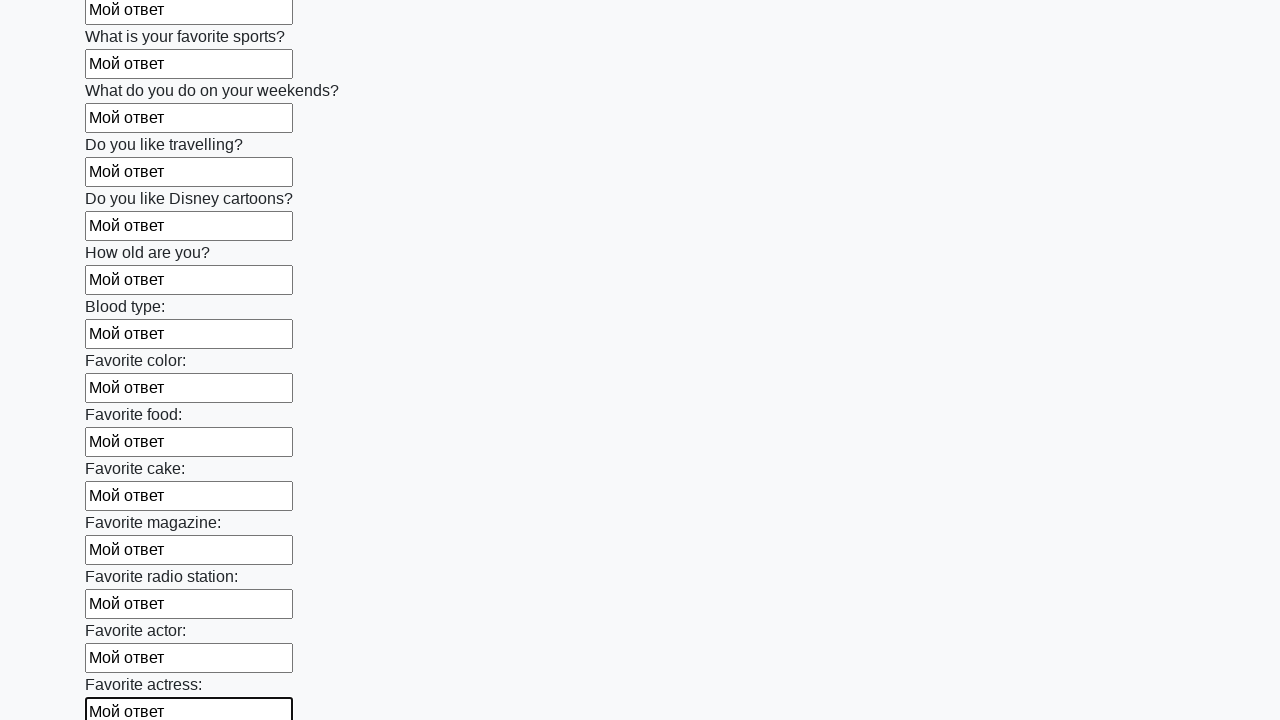

Filled input field with 'Мой ответ' on input >> nth=26
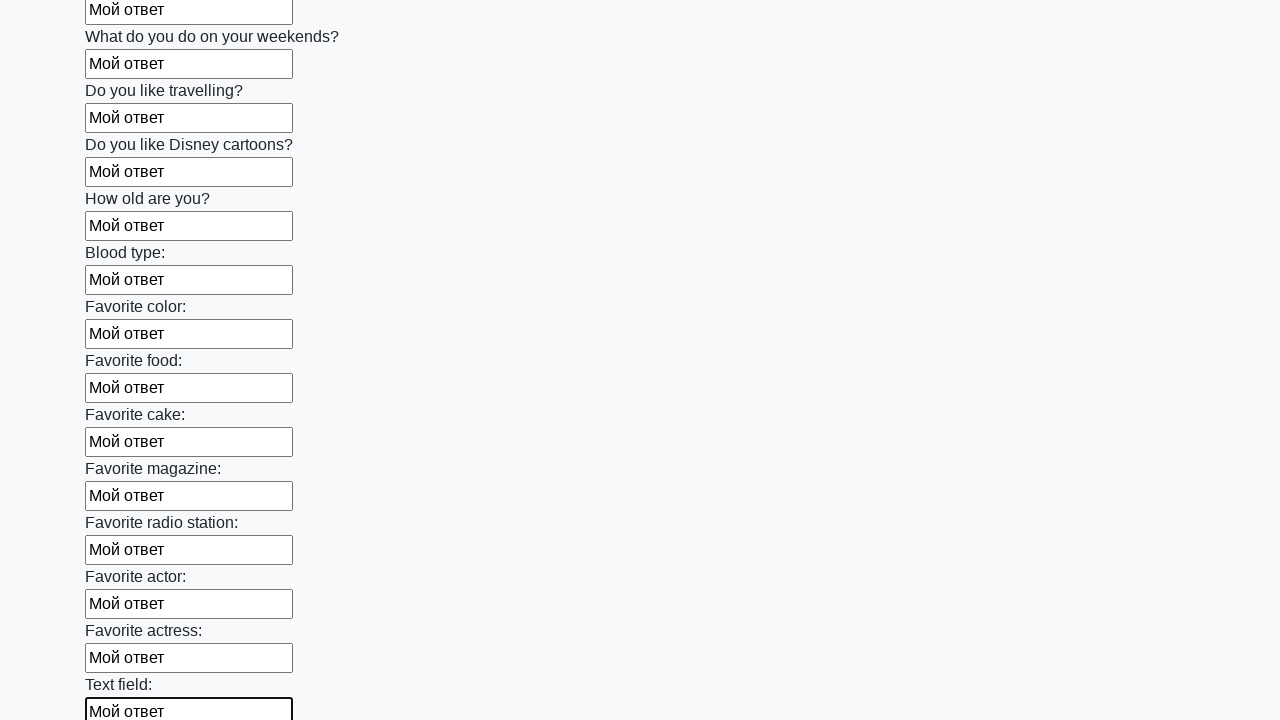

Filled input field with 'Мой ответ' on input >> nth=27
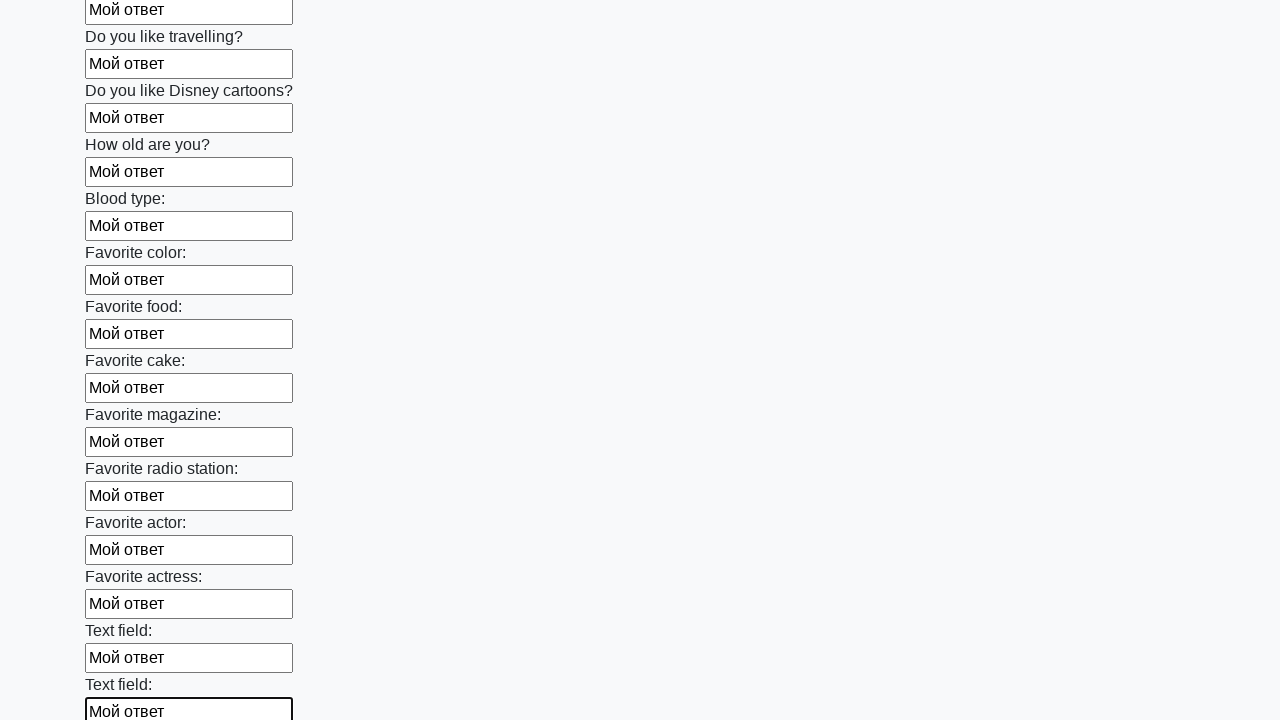

Filled input field with 'Мой ответ' on input >> nth=28
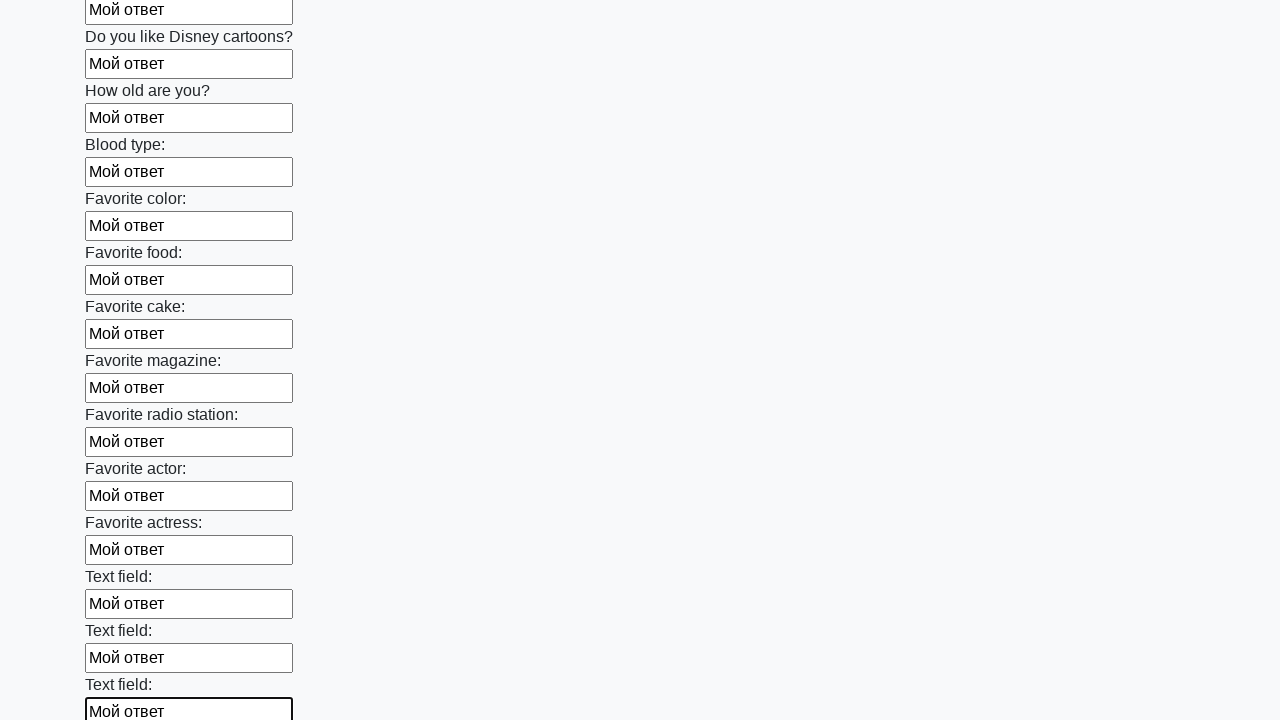

Filled input field with 'Мой ответ' on input >> nth=29
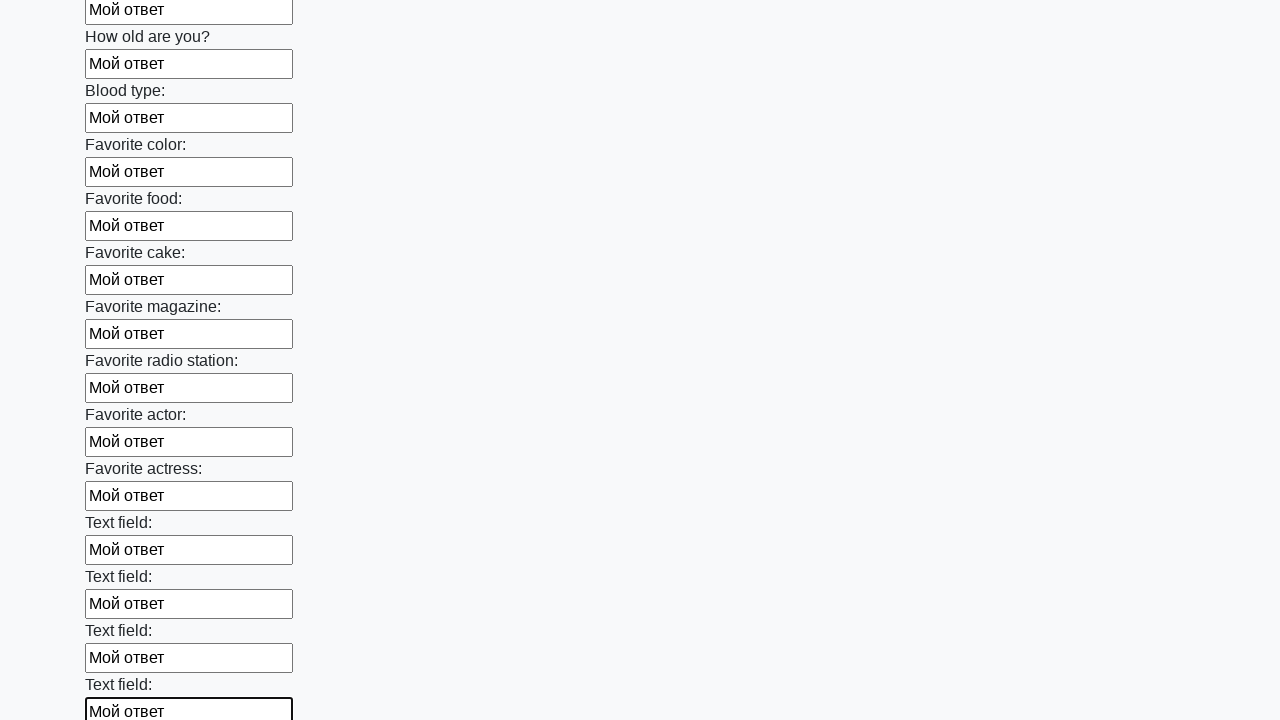

Filled input field with 'Мой ответ' on input >> nth=30
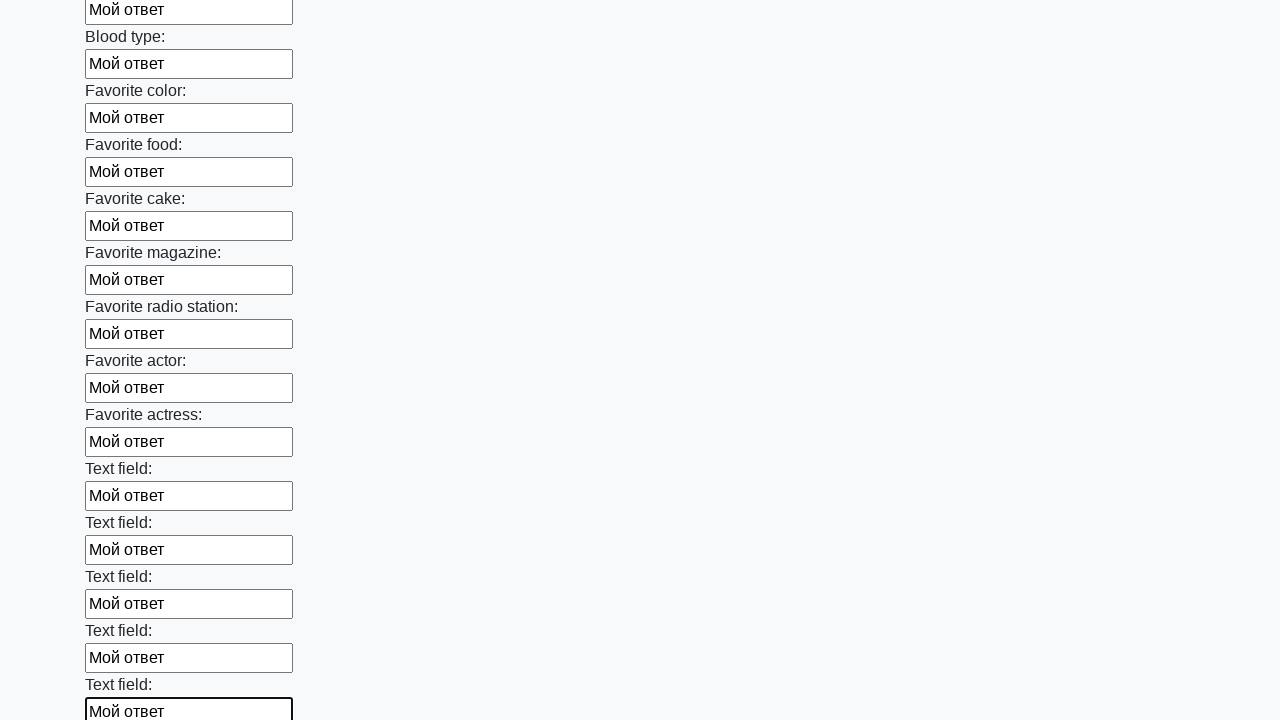

Filled input field with 'Мой ответ' on input >> nth=31
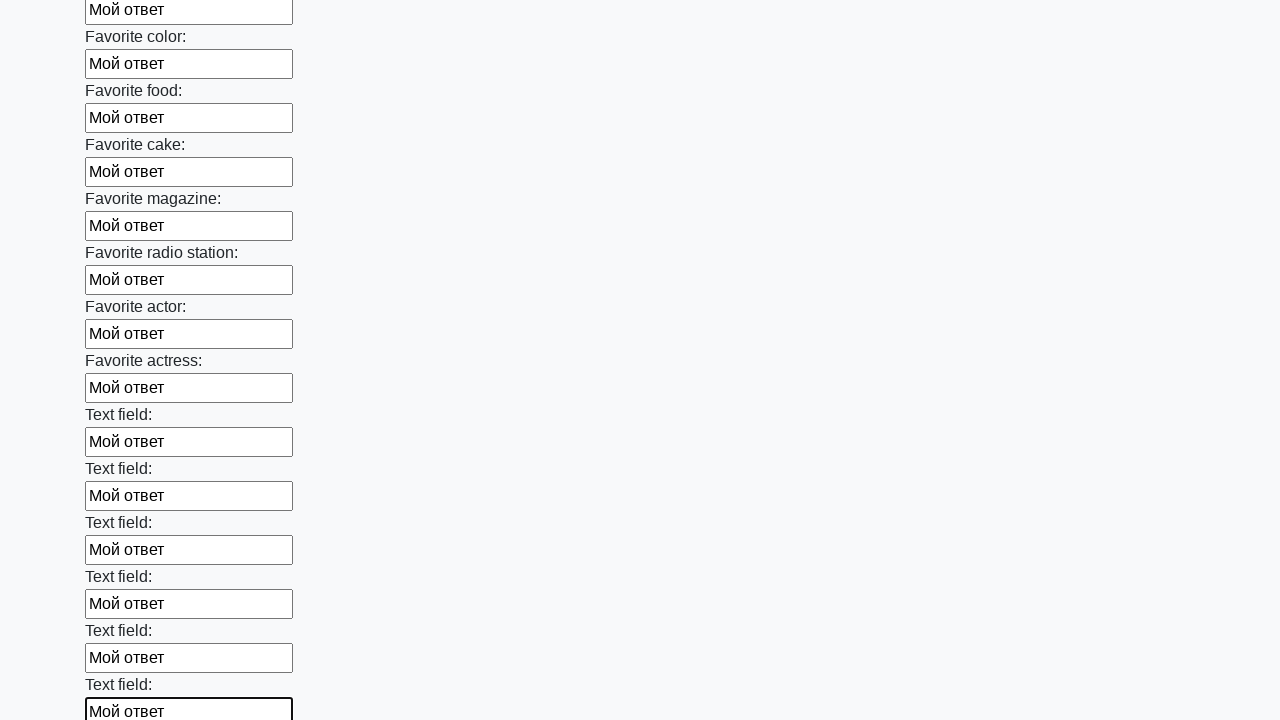

Filled input field with 'Мой ответ' on input >> nth=32
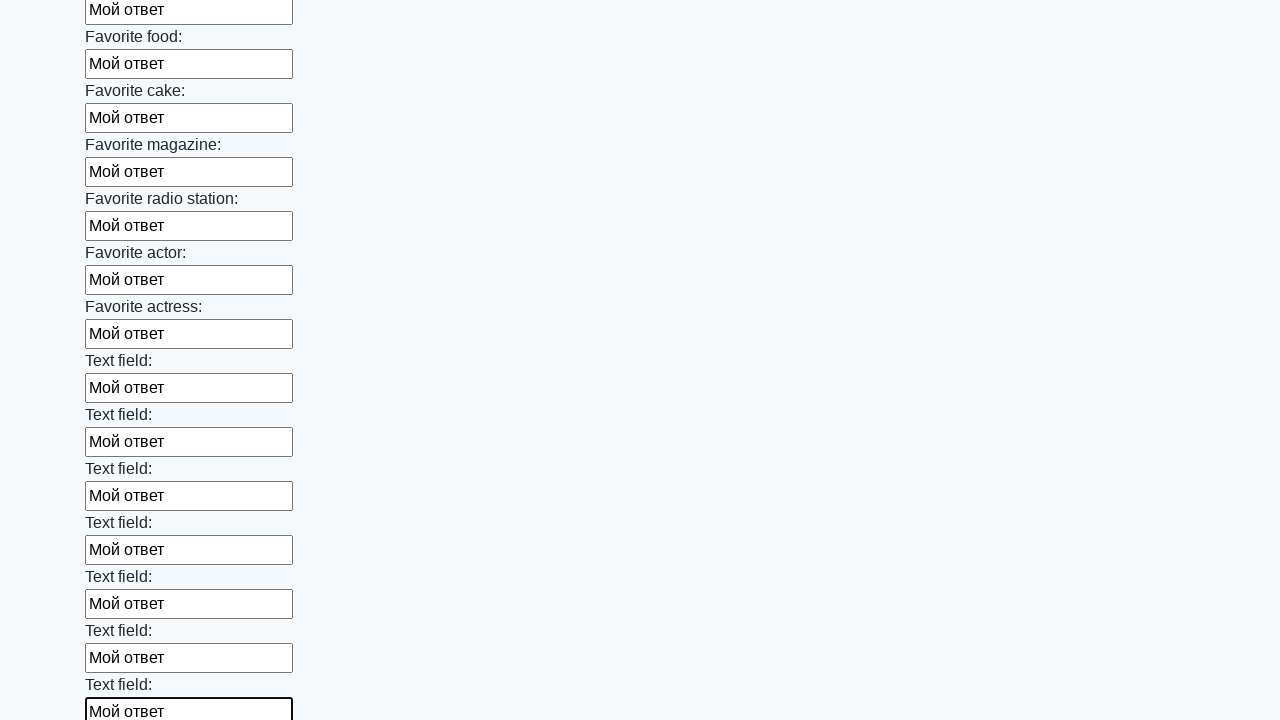

Filled input field with 'Мой ответ' on input >> nth=33
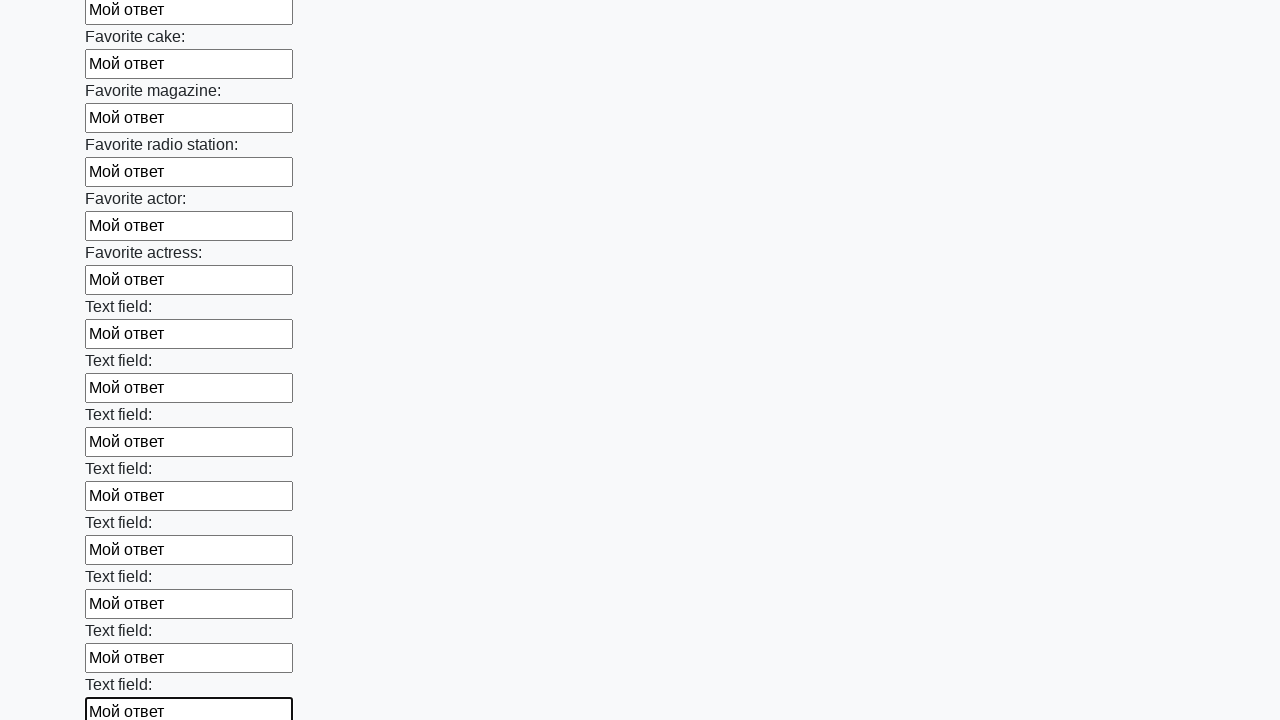

Filled input field with 'Мой ответ' on input >> nth=34
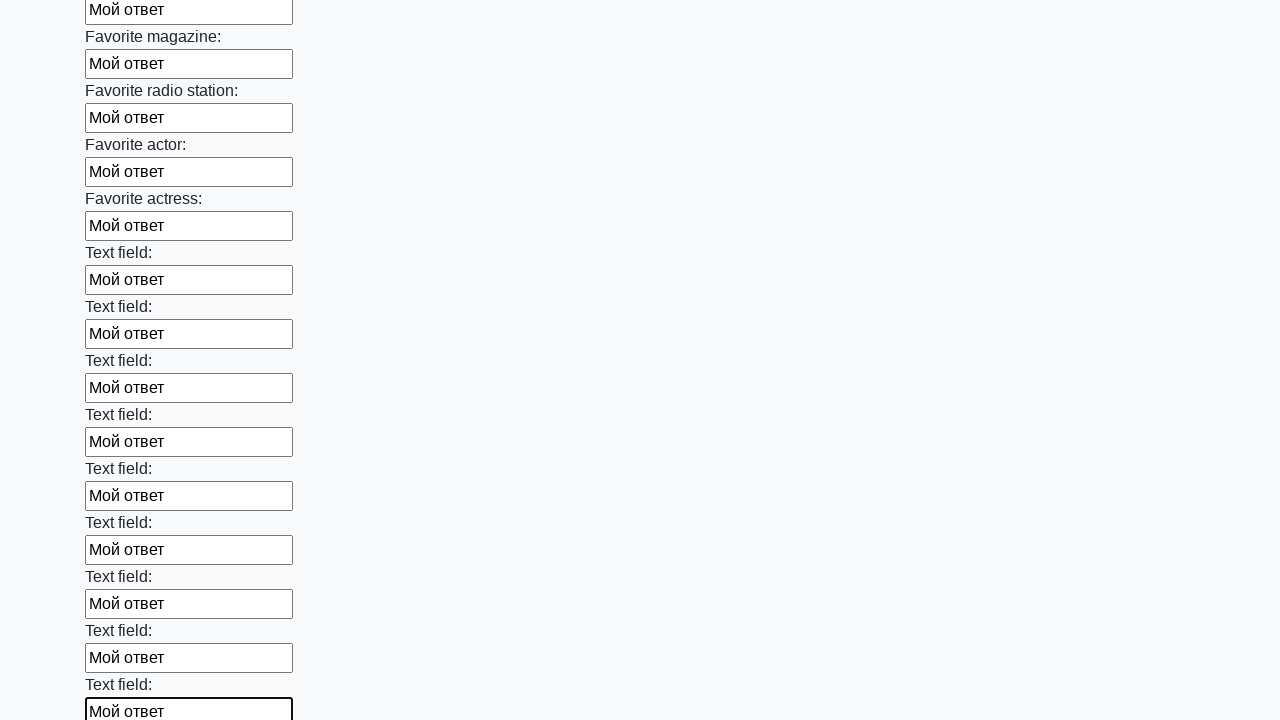

Filled input field with 'Мой ответ' on input >> nth=35
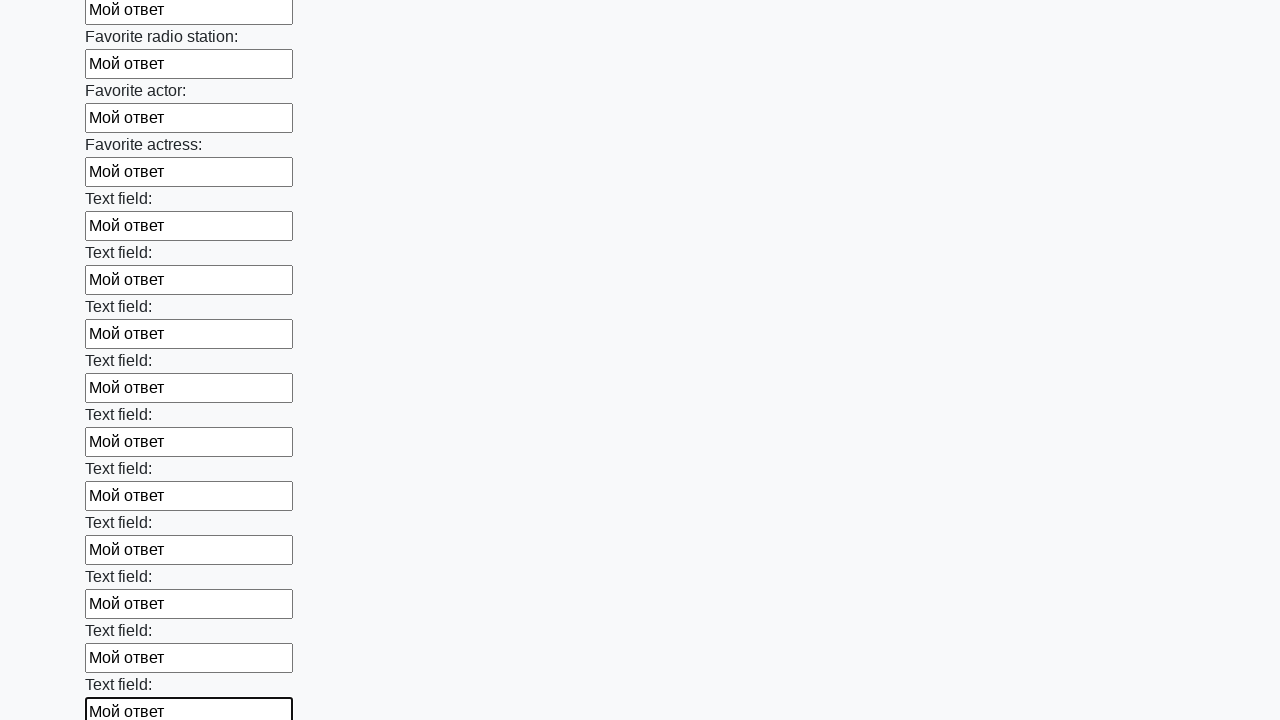

Filled input field with 'Мой ответ' on input >> nth=36
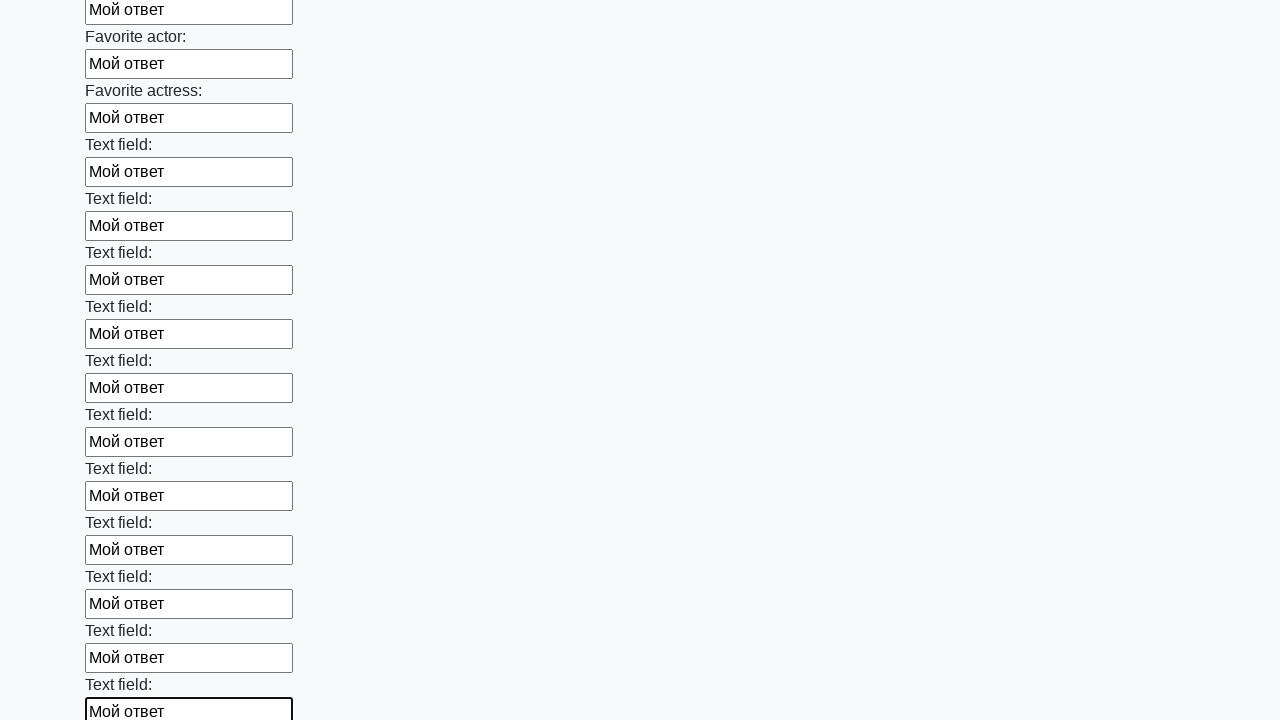

Filled input field with 'Мой ответ' on input >> nth=37
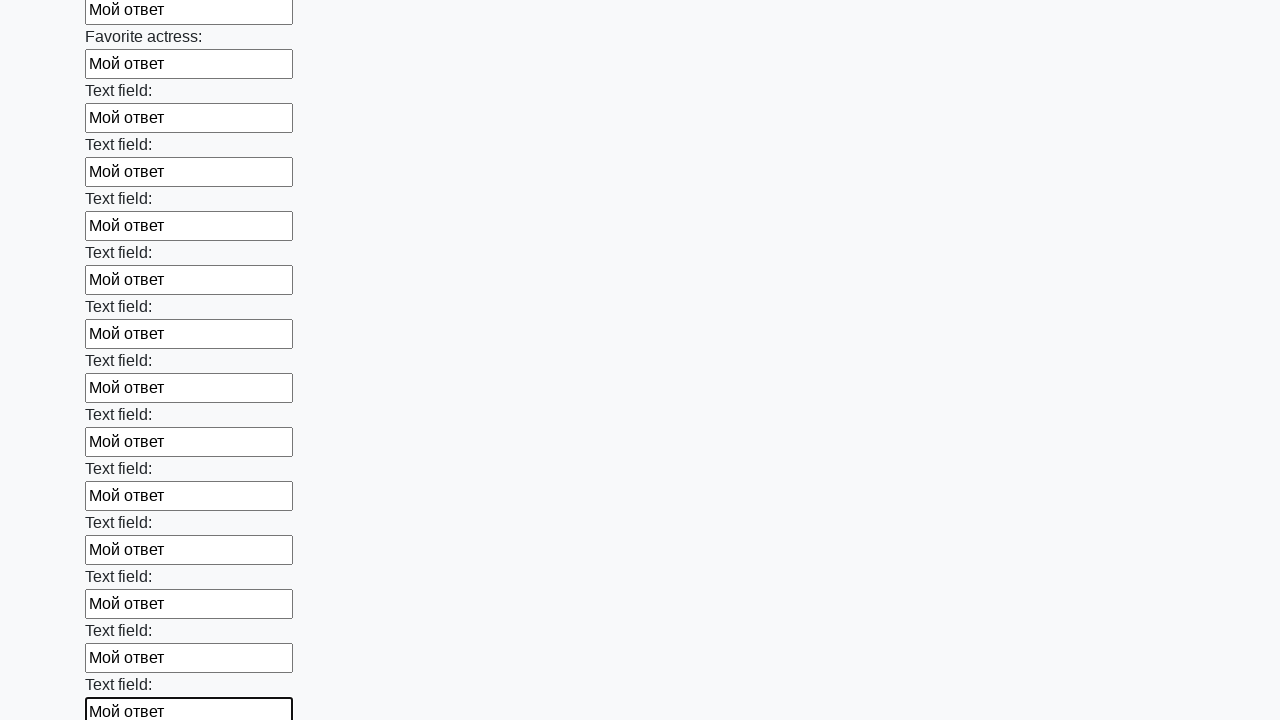

Filled input field with 'Мой ответ' on input >> nth=38
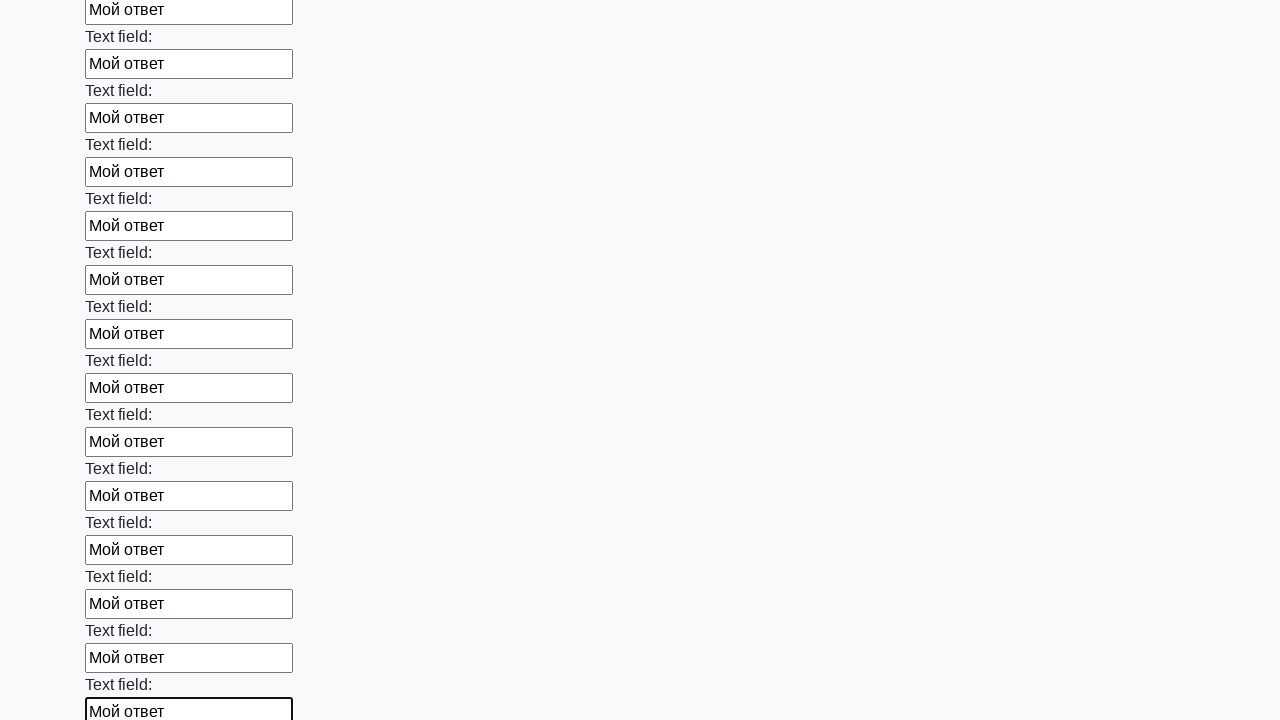

Filled input field with 'Мой ответ' on input >> nth=39
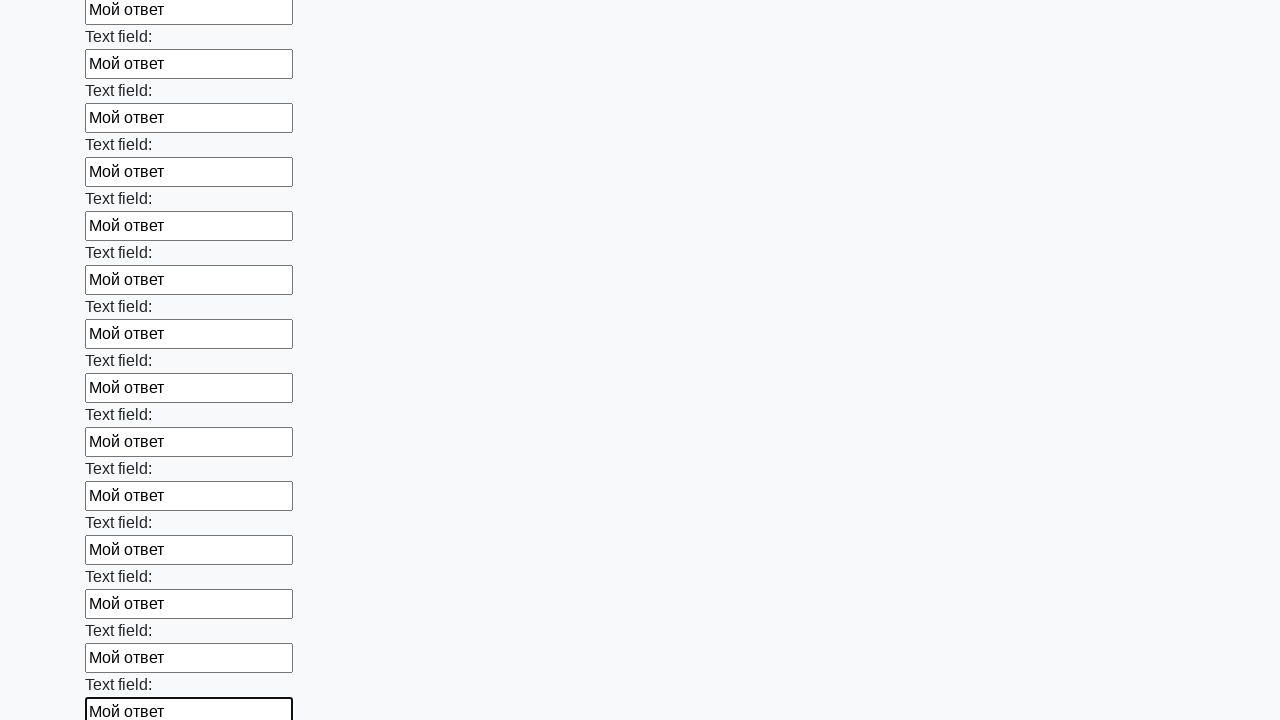

Filled input field with 'Мой ответ' on input >> nth=40
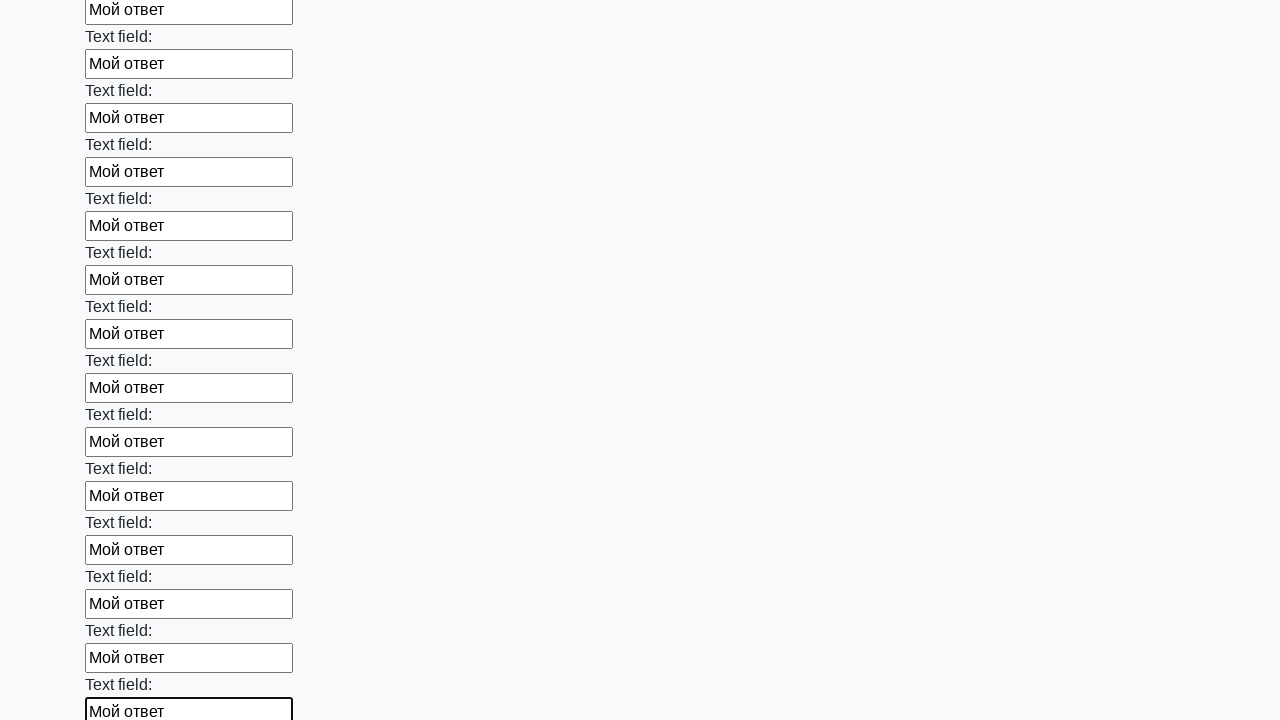

Filled input field with 'Мой ответ' on input >> nth=41
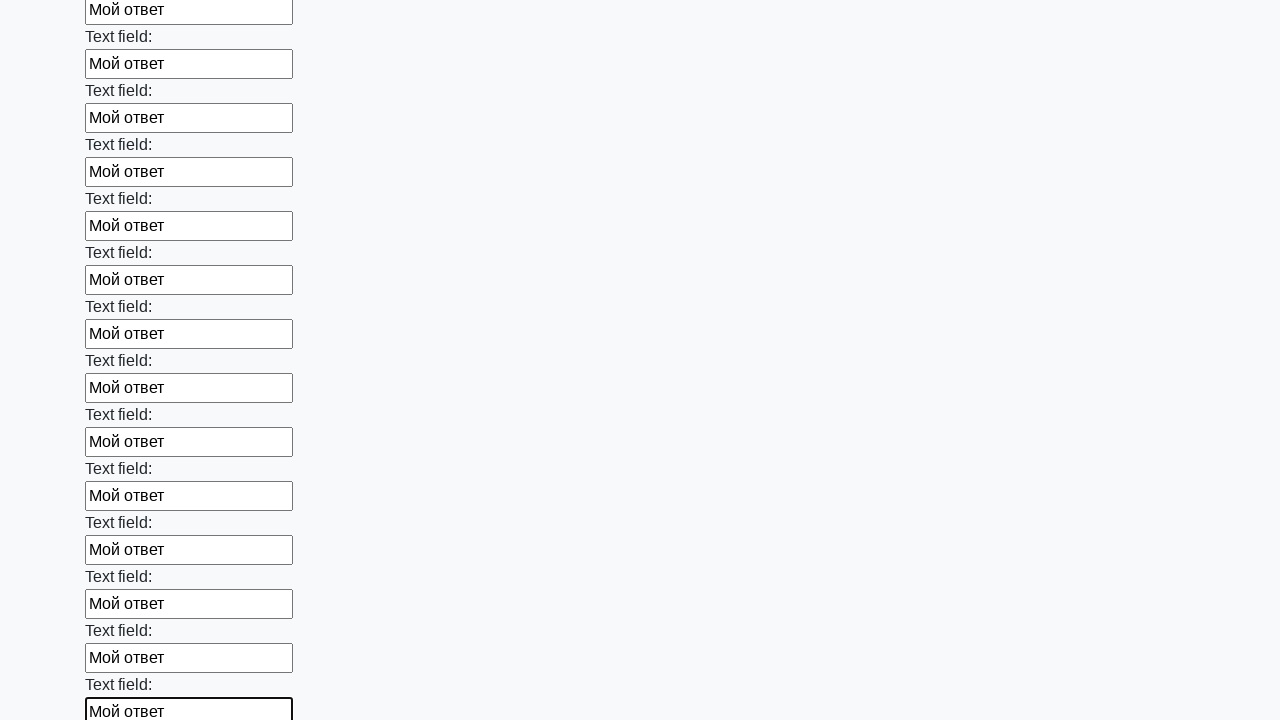

Filled input field with 'Мой ответ' on input >> nth=42
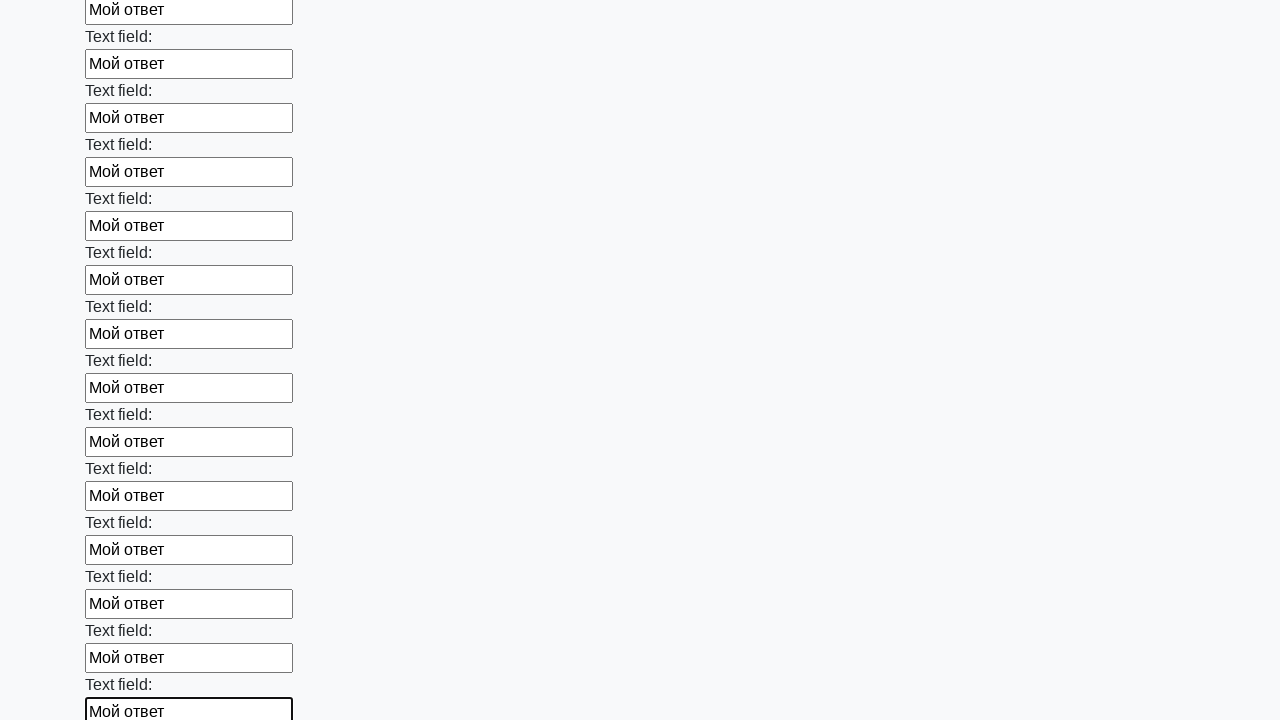

Filled input field with 'Мой ответ' on input >> nth=43
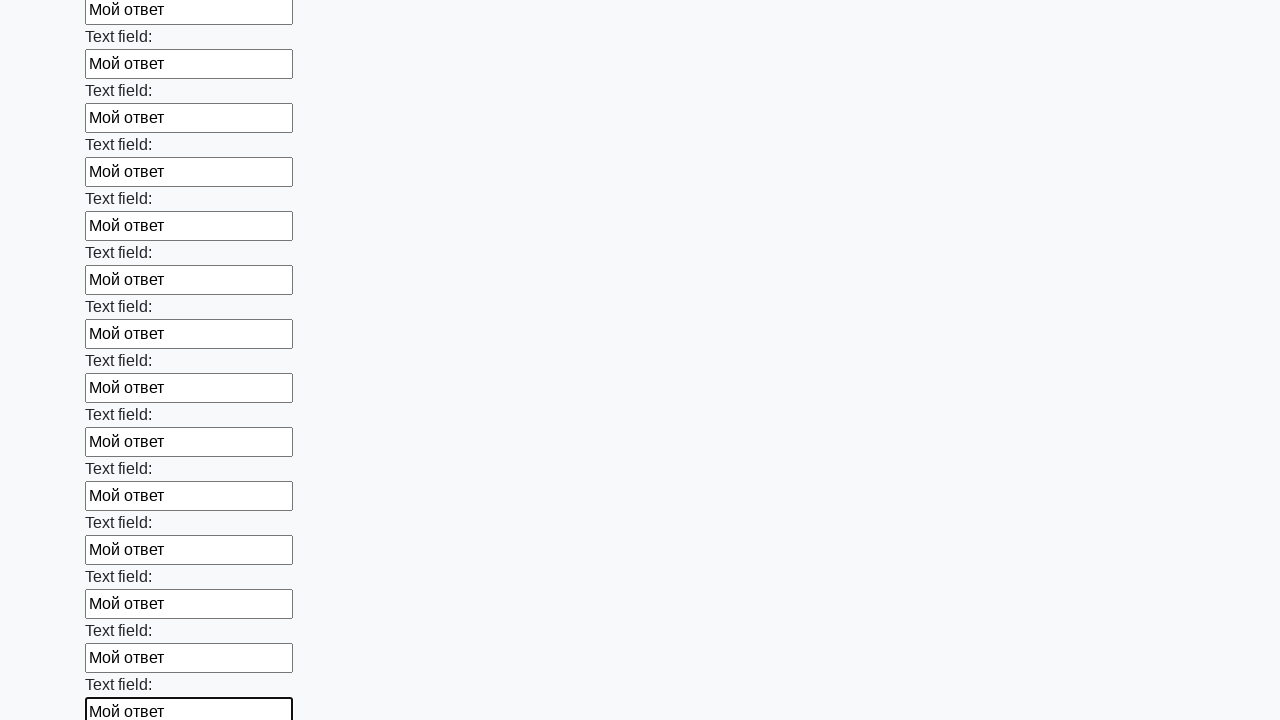

Filled input field with 'Мой ответ' on input >> nth=44
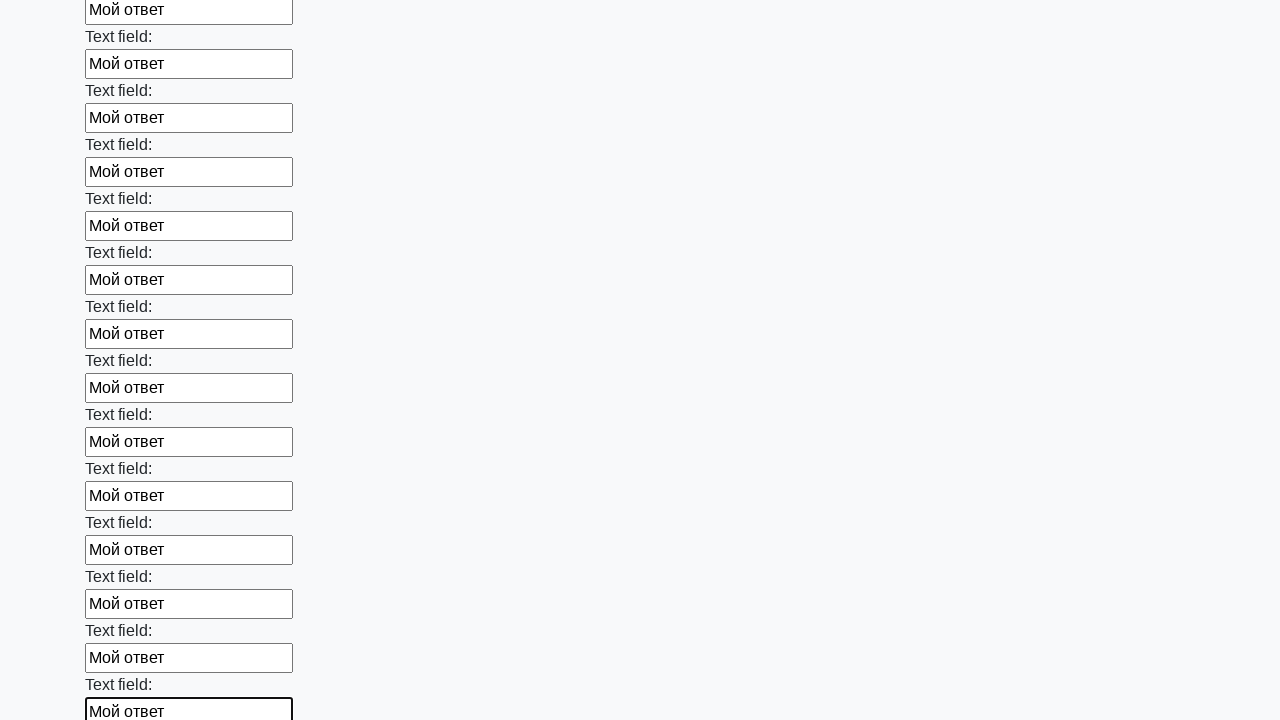

Filled input field with 'Мой ответ' on input >> nth=45
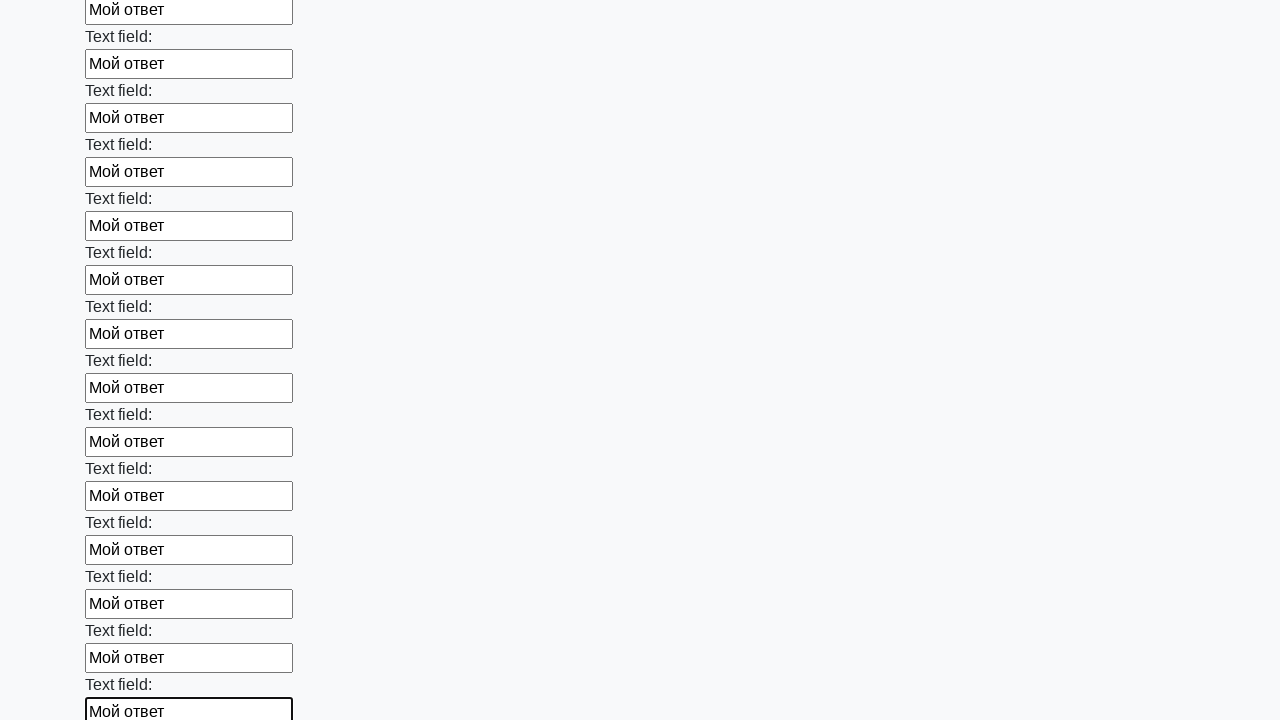

Filled input field with 'Мой ответ' on input >> nth=46
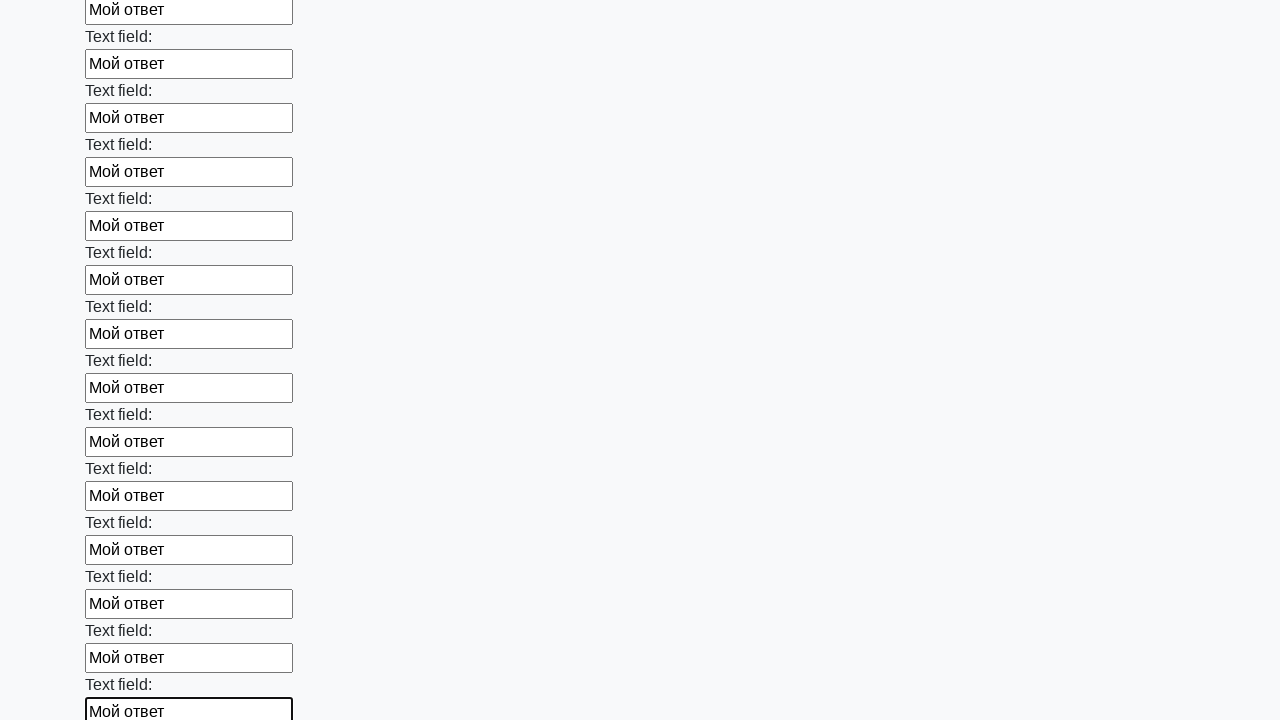

Filled input field with 'Мой ответ' on input >> nth=47
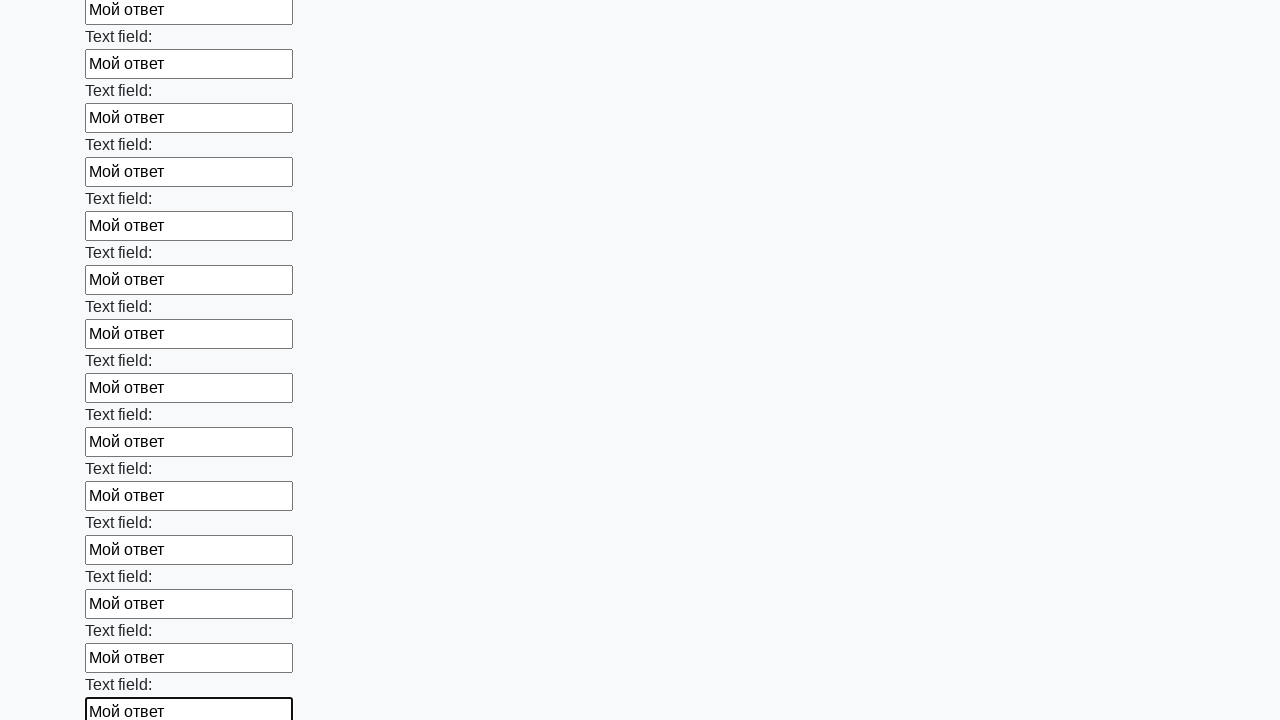

Filled input field with 'Мой ответ' on input >> nth=48
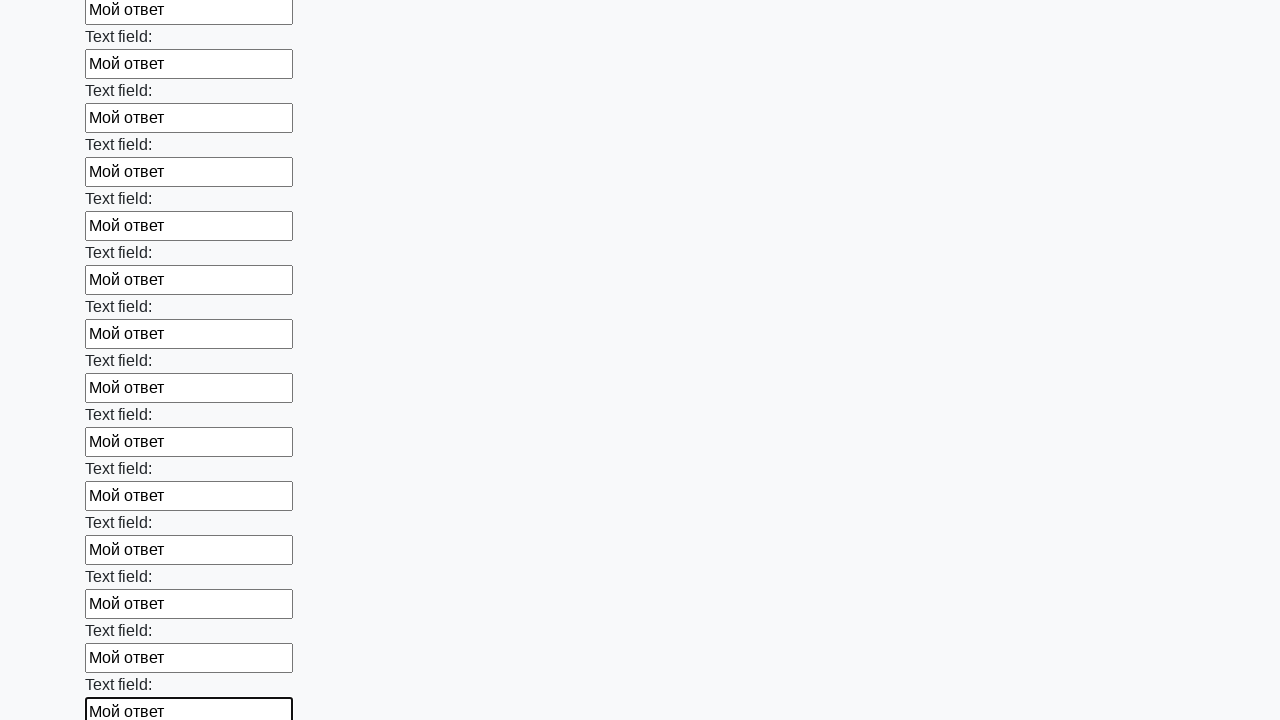

Filled input field with 'Мой ответ' on input >> nth=49
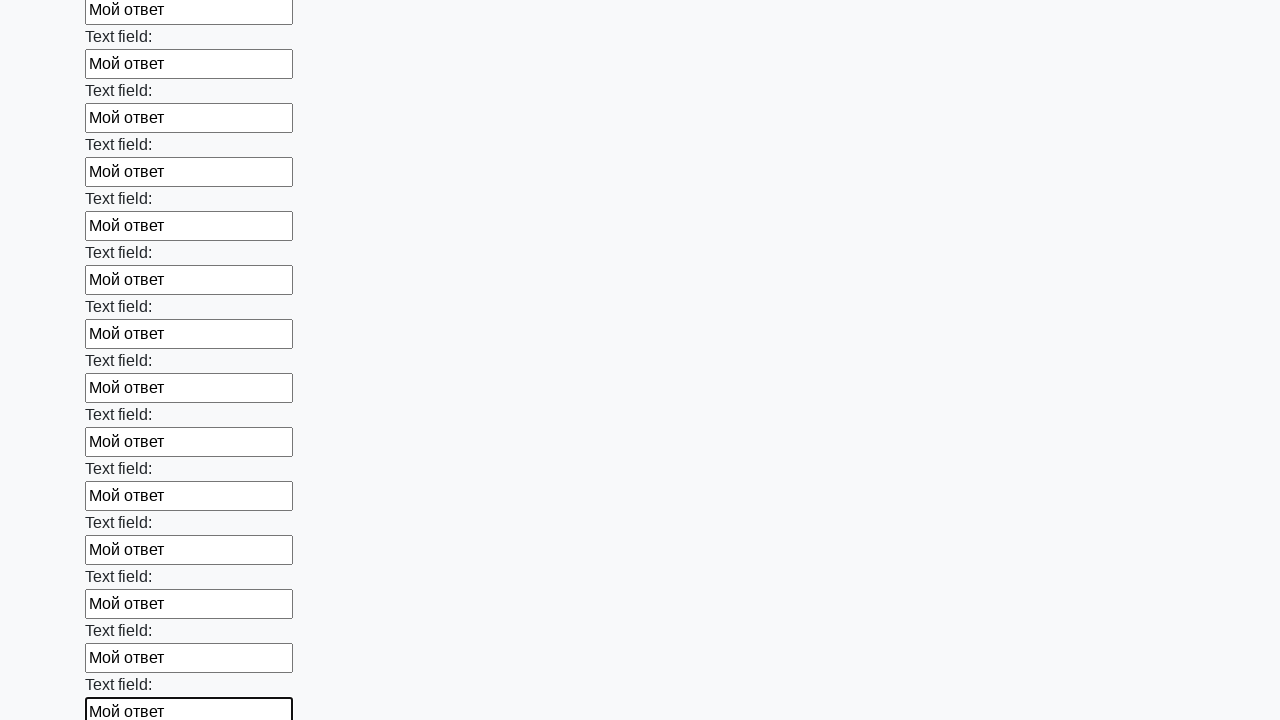

Filled input field with 'Мой ответ' on input >> nth=50
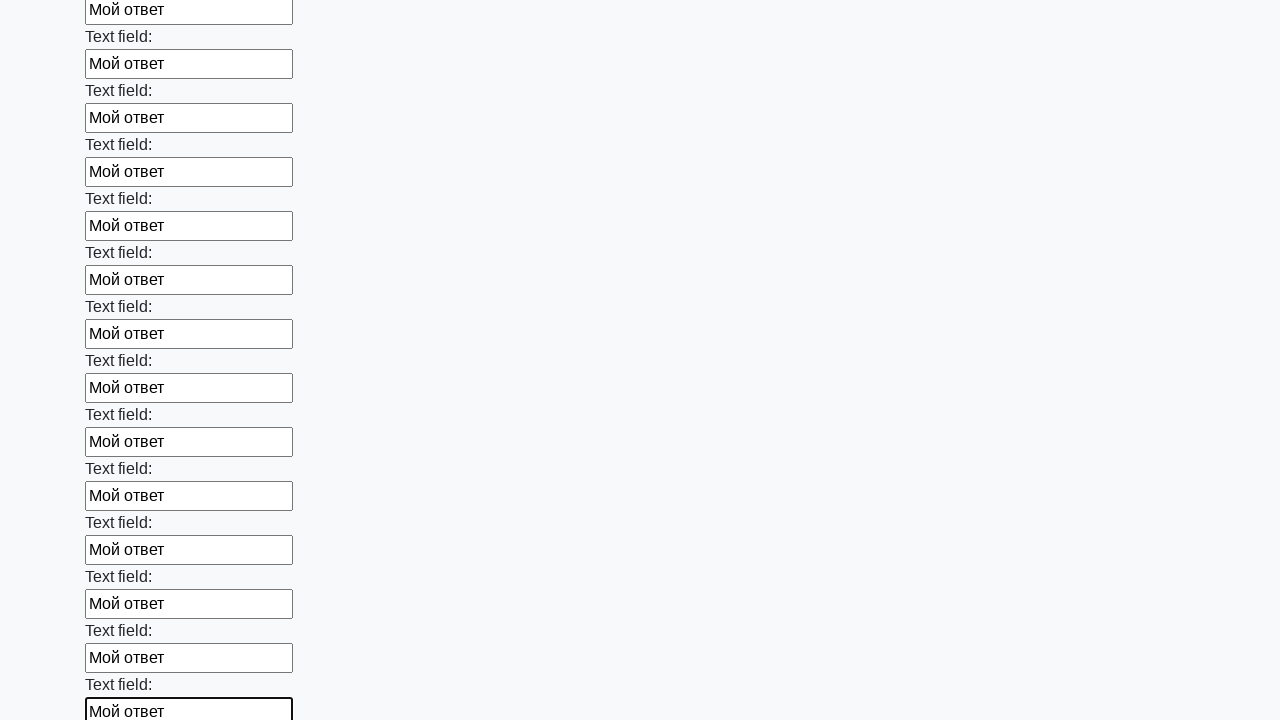

Filled input field with 'Мой ответ' on input >> nth=51
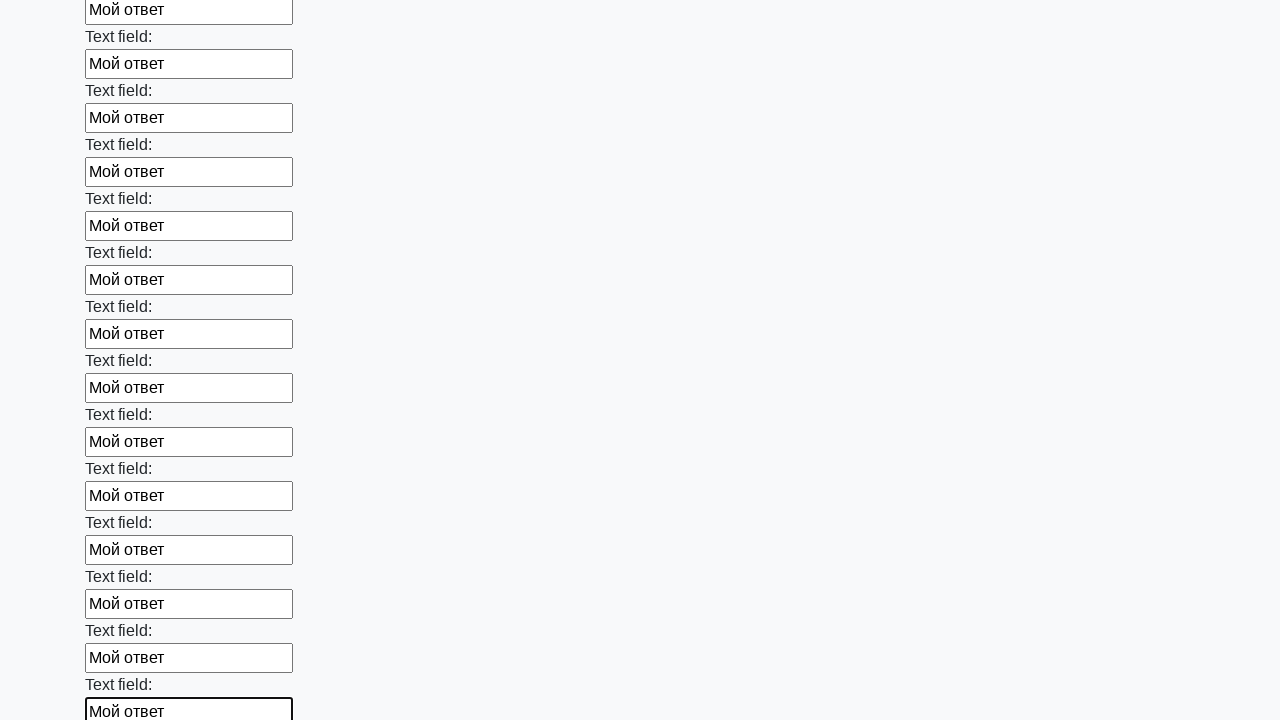

Filled input field with 'Мой ответ' on input >> nth=52
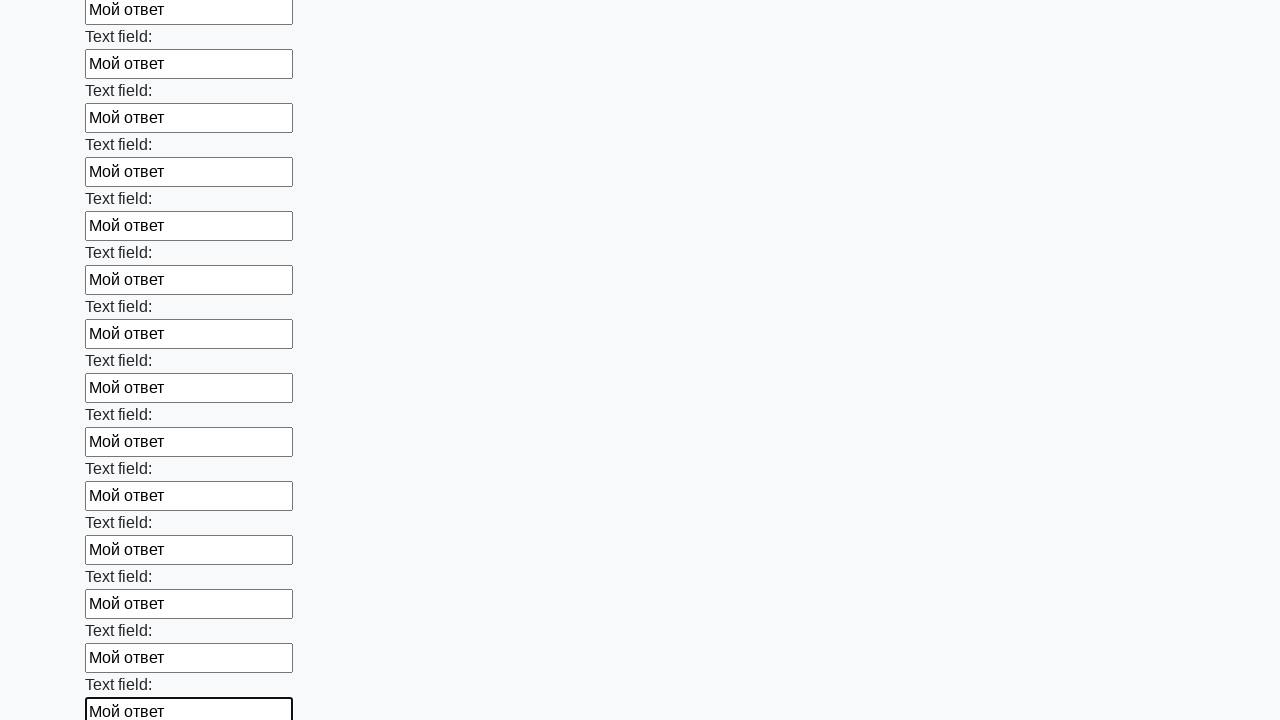

Filled input field with 'Мой ответ' on input >> nth=53
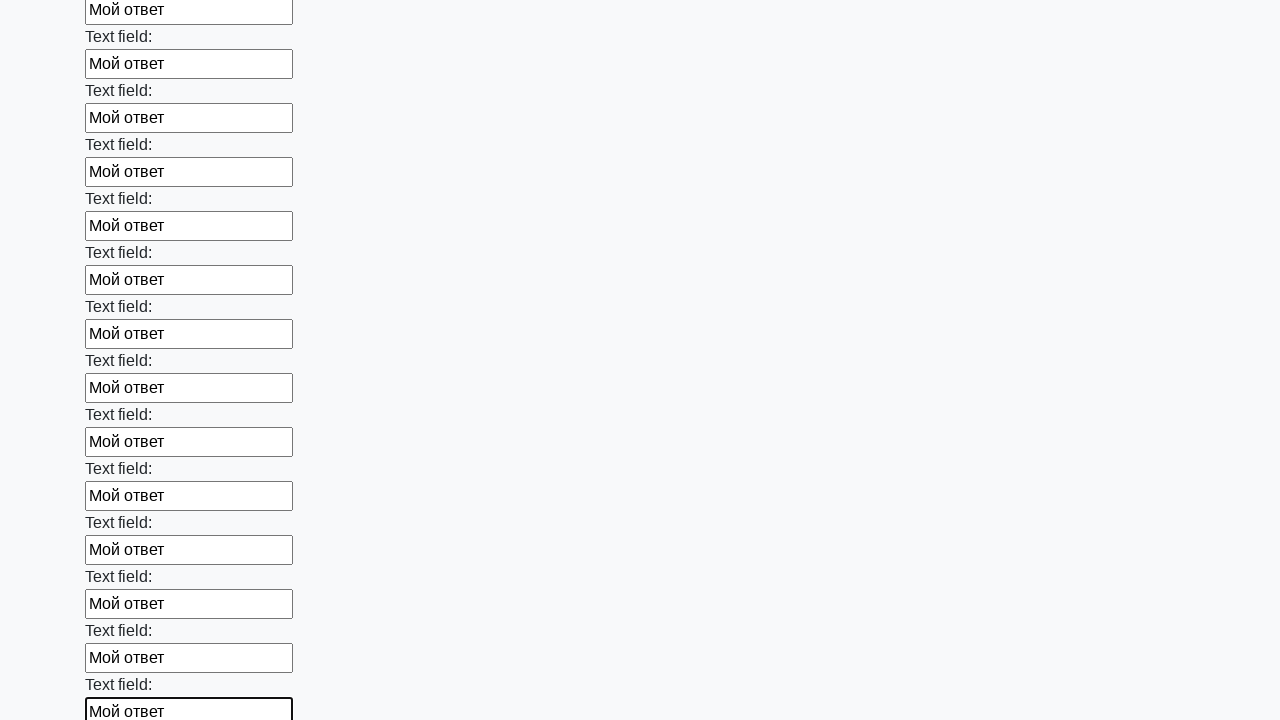

Filled input field with 'Мой ответ' on input >> nth=54
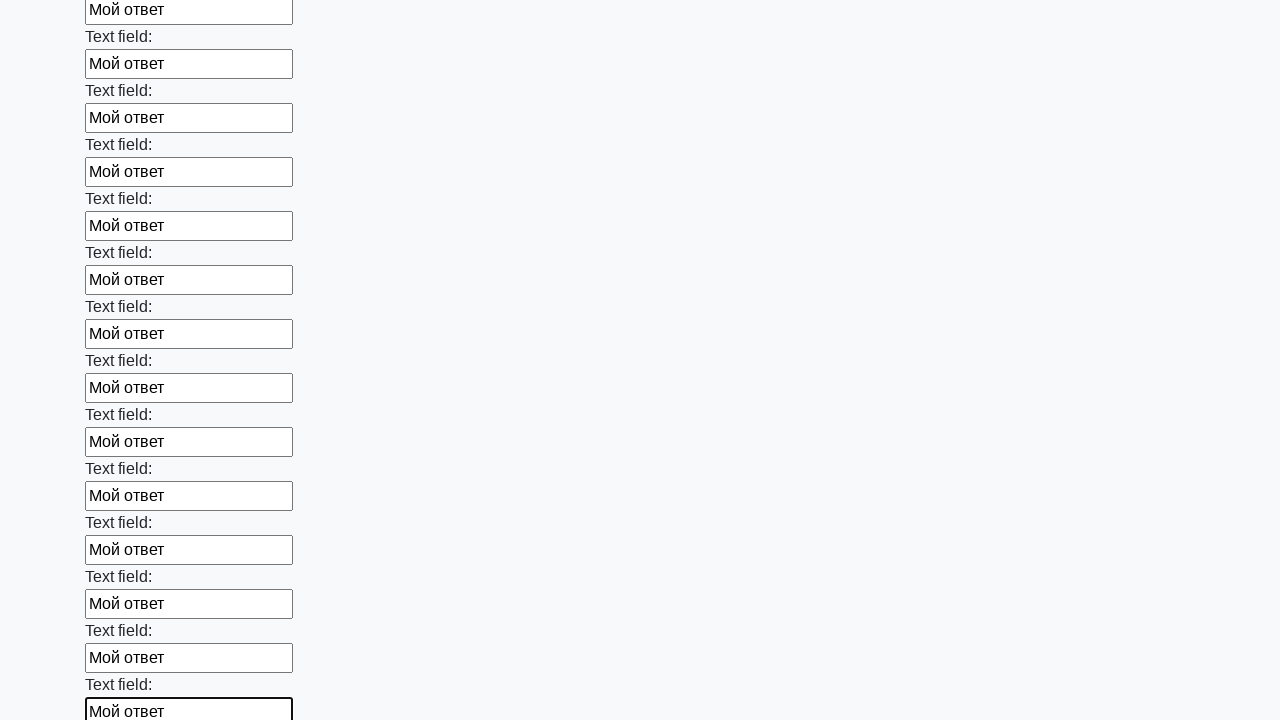

Filled input field with 'Мой ответ' on input >> nth=55
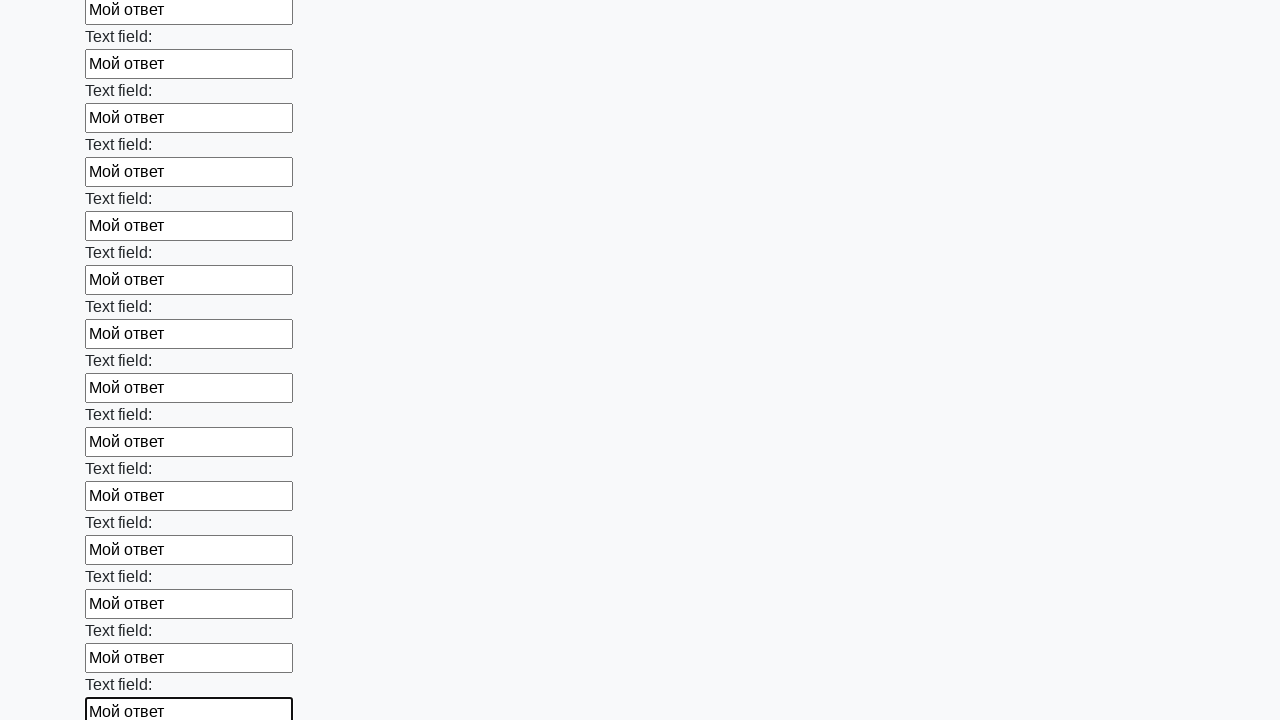

Filled input field with 'Мой ответ' on input >> nth=56
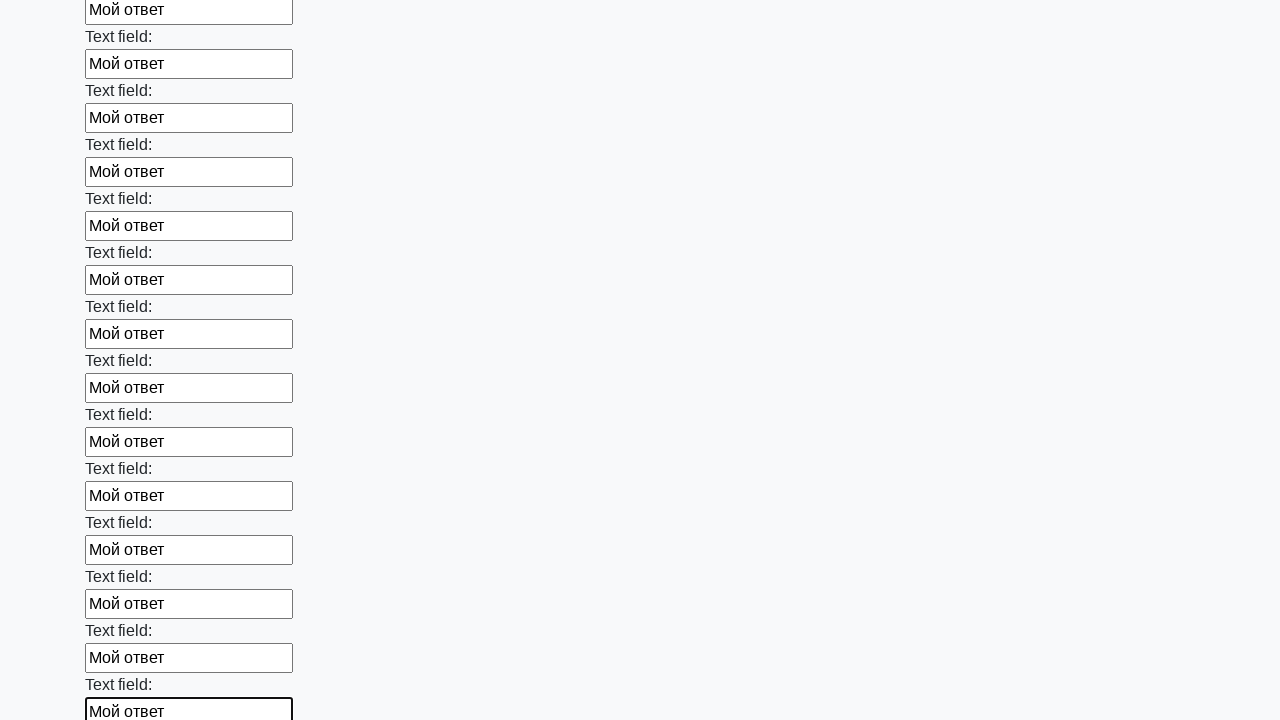

Filled input field with 'Мой ответ' on input >> nth=57
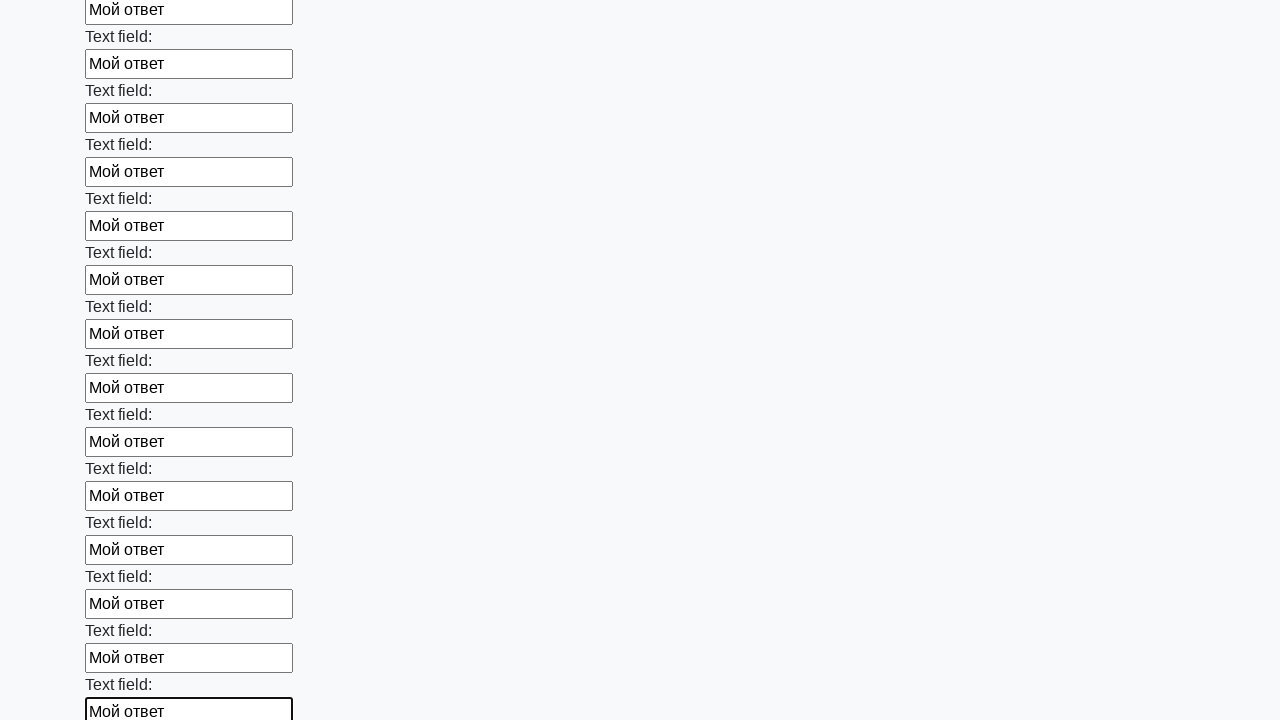

Filled input field with 'Мой ответ' on input >> nth=58
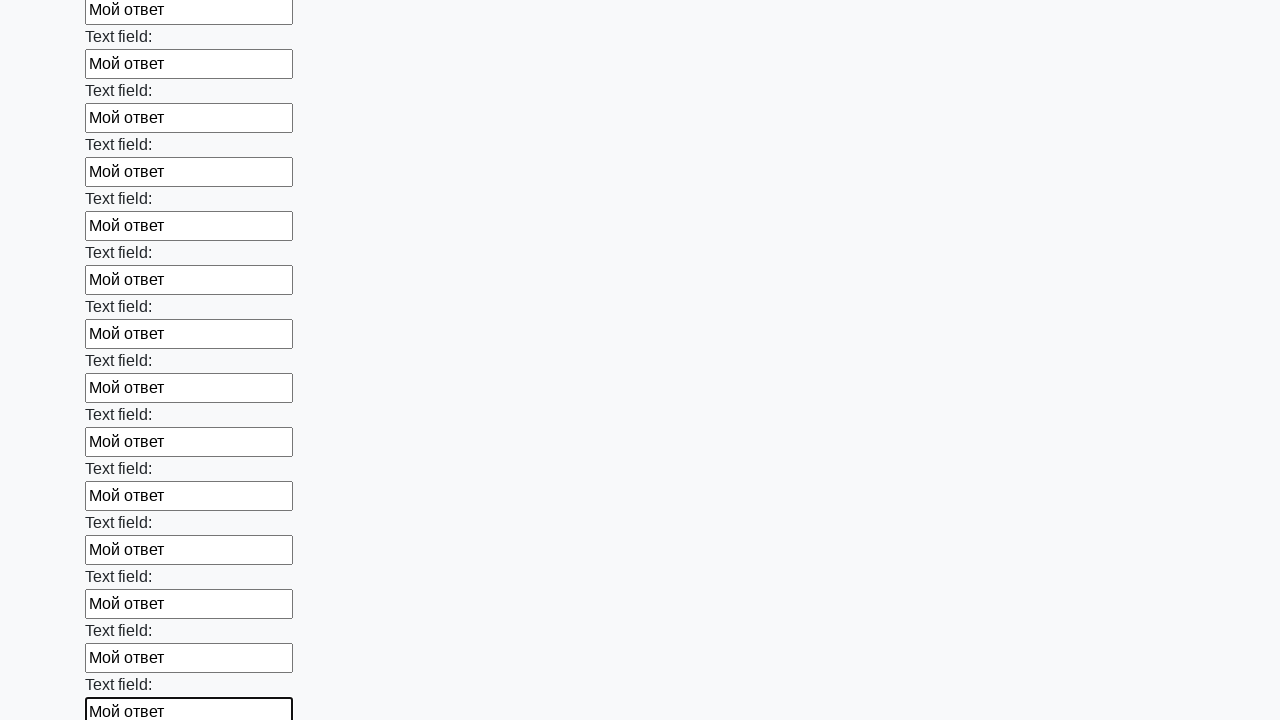

Filled input field with 'Мой ответ' on input >> nth=59
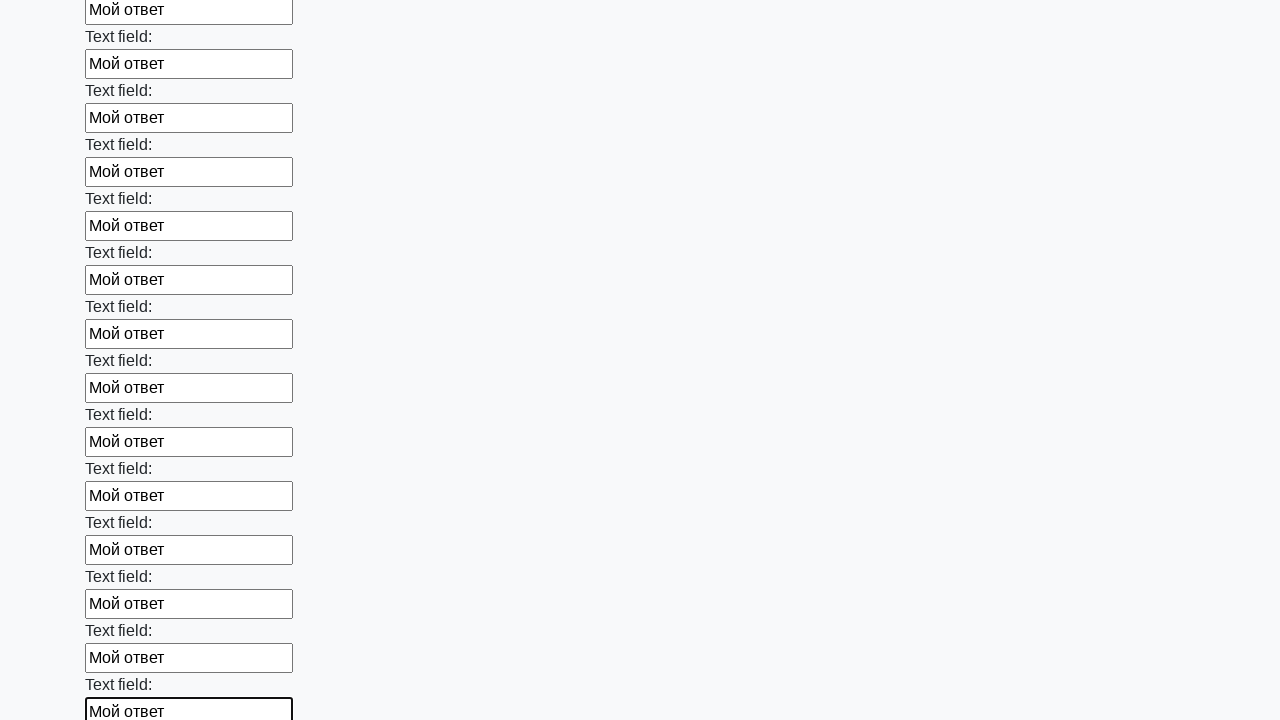

Filled input field with 'Мой ответ' on input >> nth=60
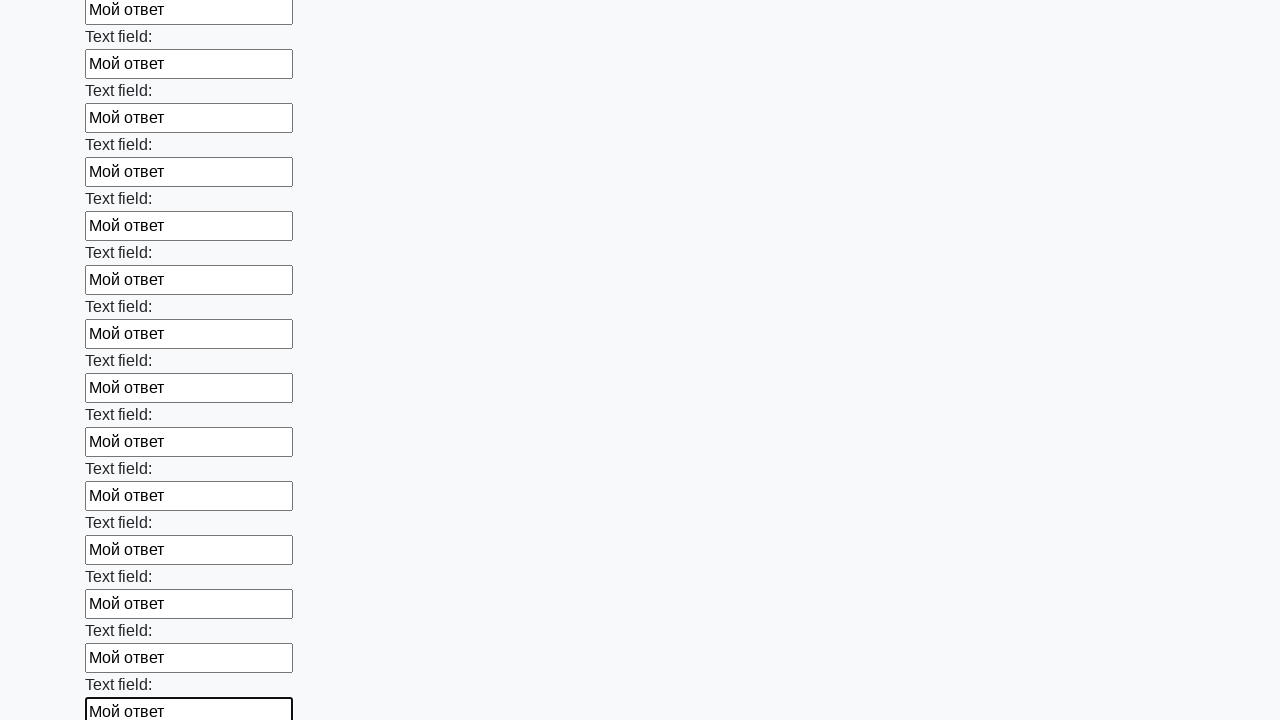

Filled input field with 'Мой ответ' on input >> nth=61
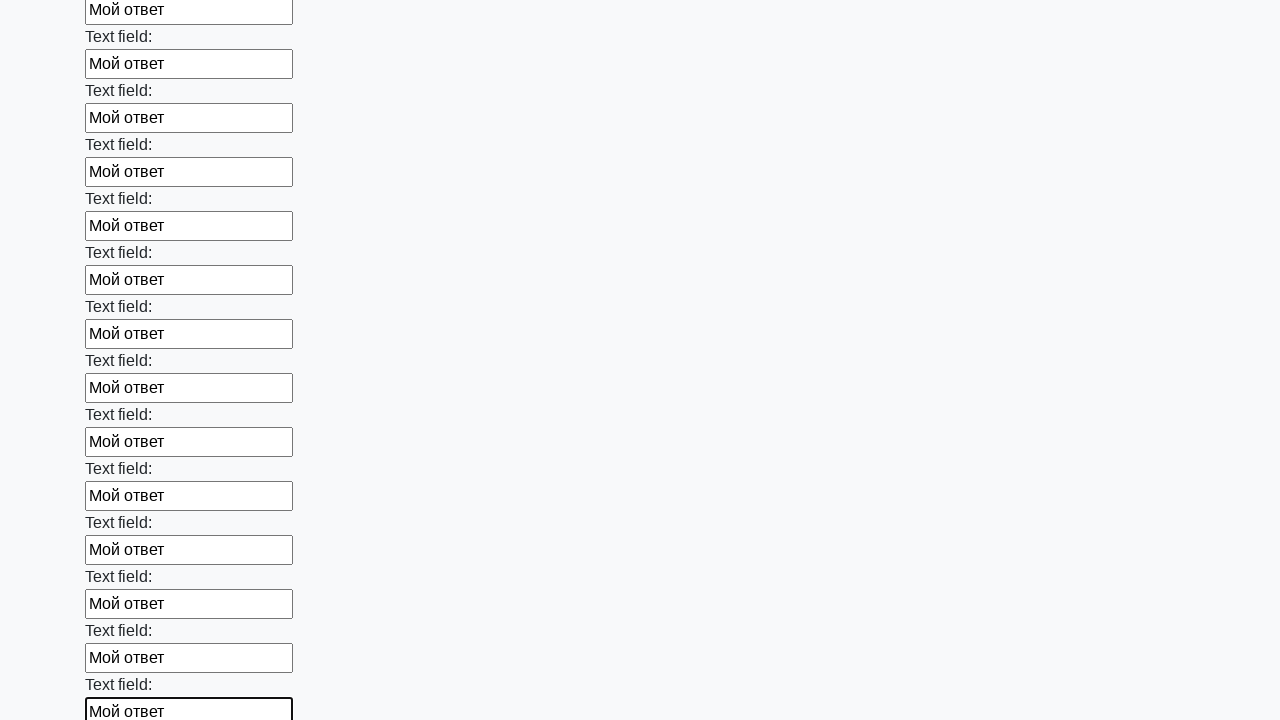

Filled input field with 'Мой ответ' on input >> nth=62
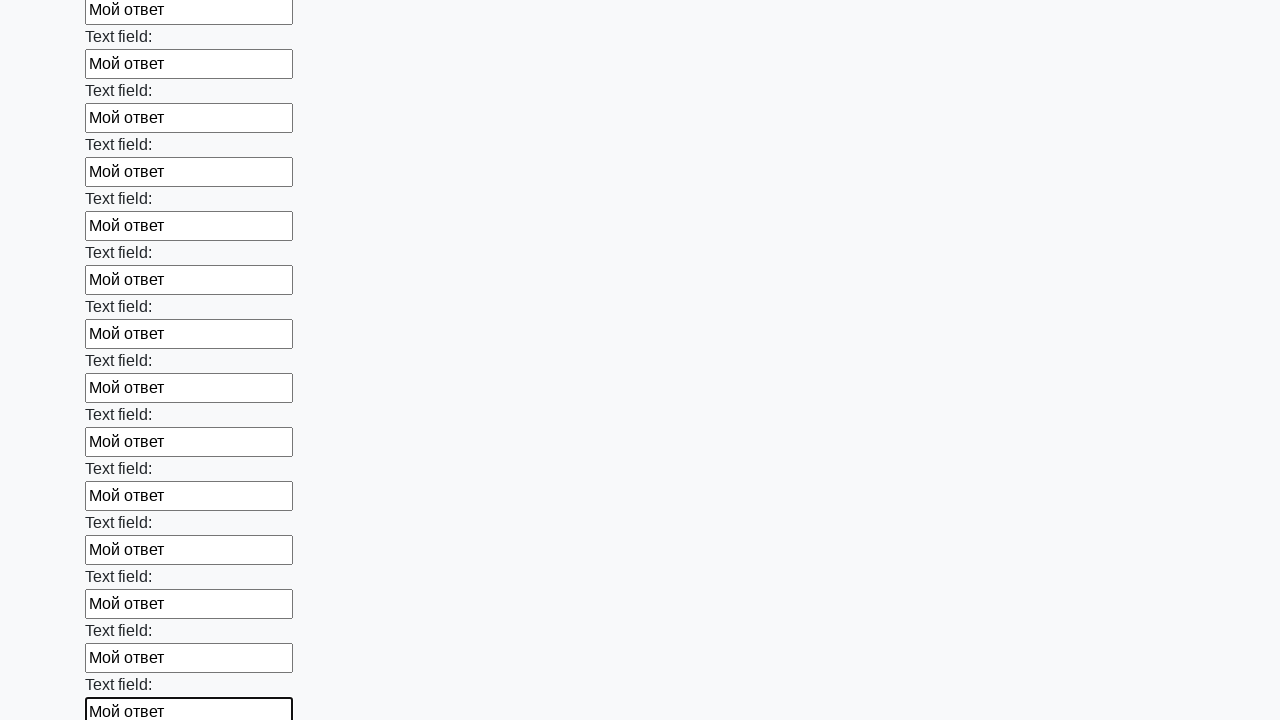

Filled input field with 'Мой ответ' on input >> nth=63
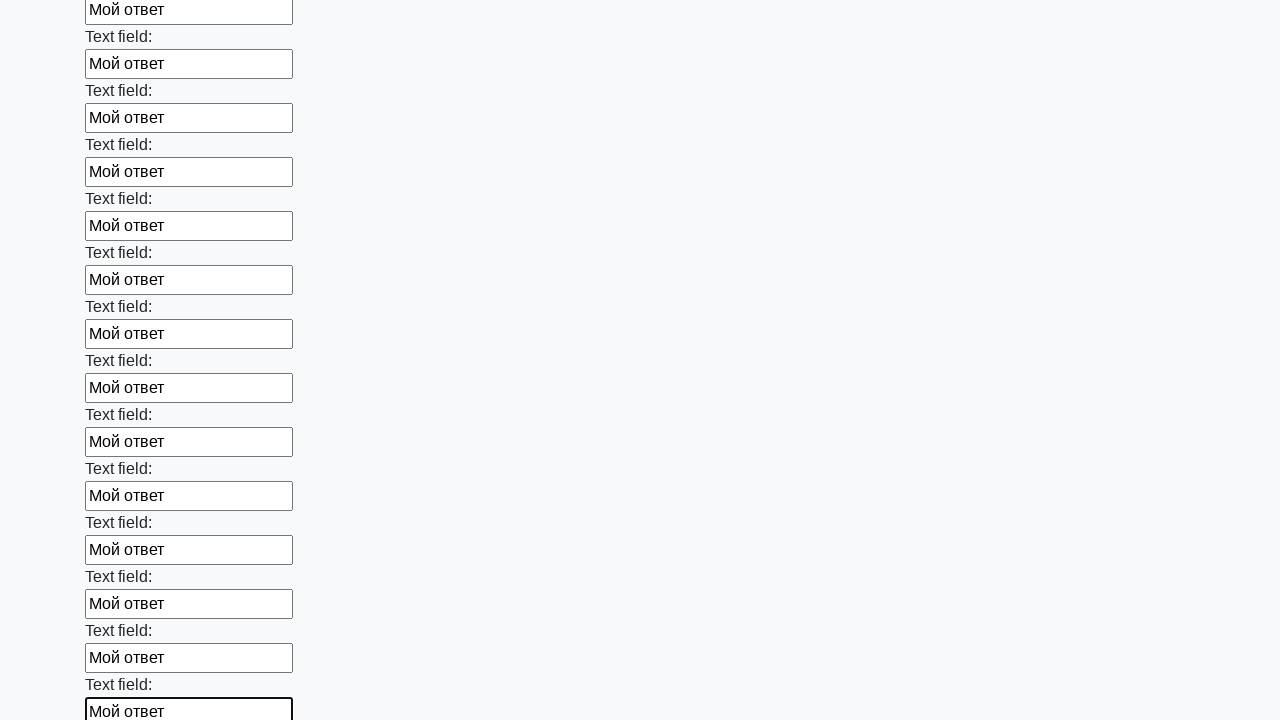

Filled input field with 'Мой ответ' on input >> nth=64
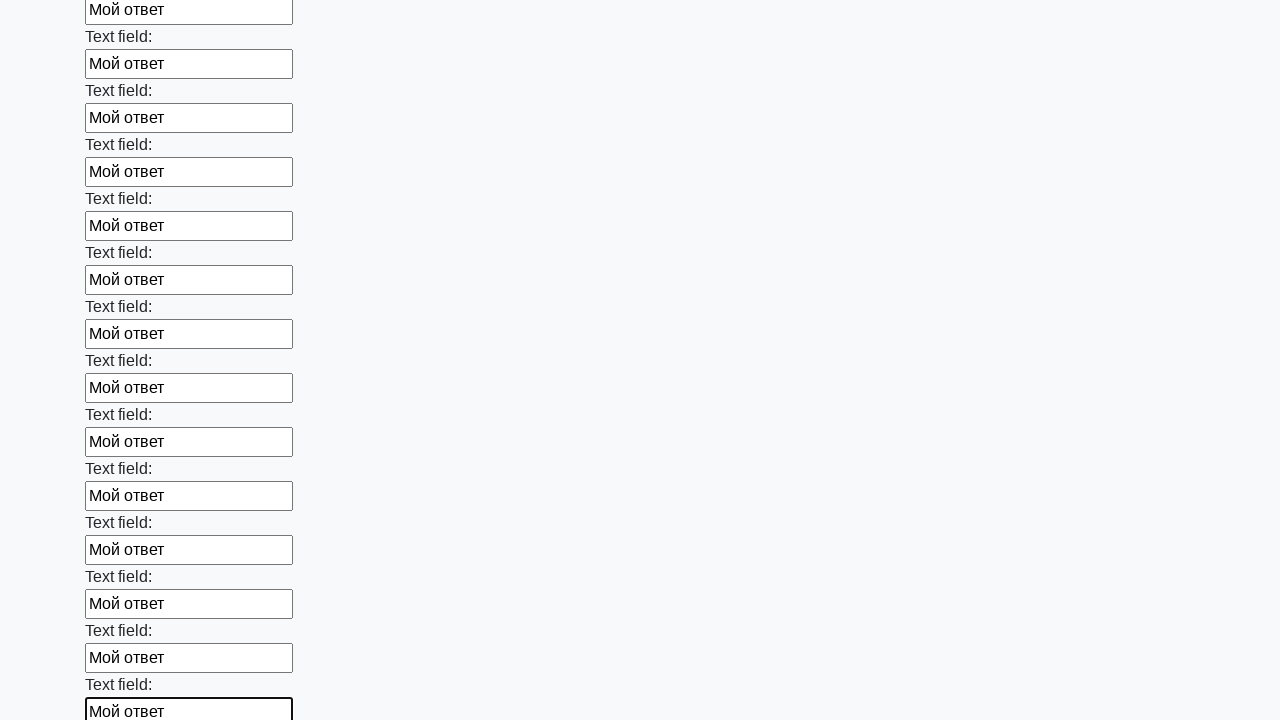

Filled input field with 'Мой ответ' on input >> nth=65
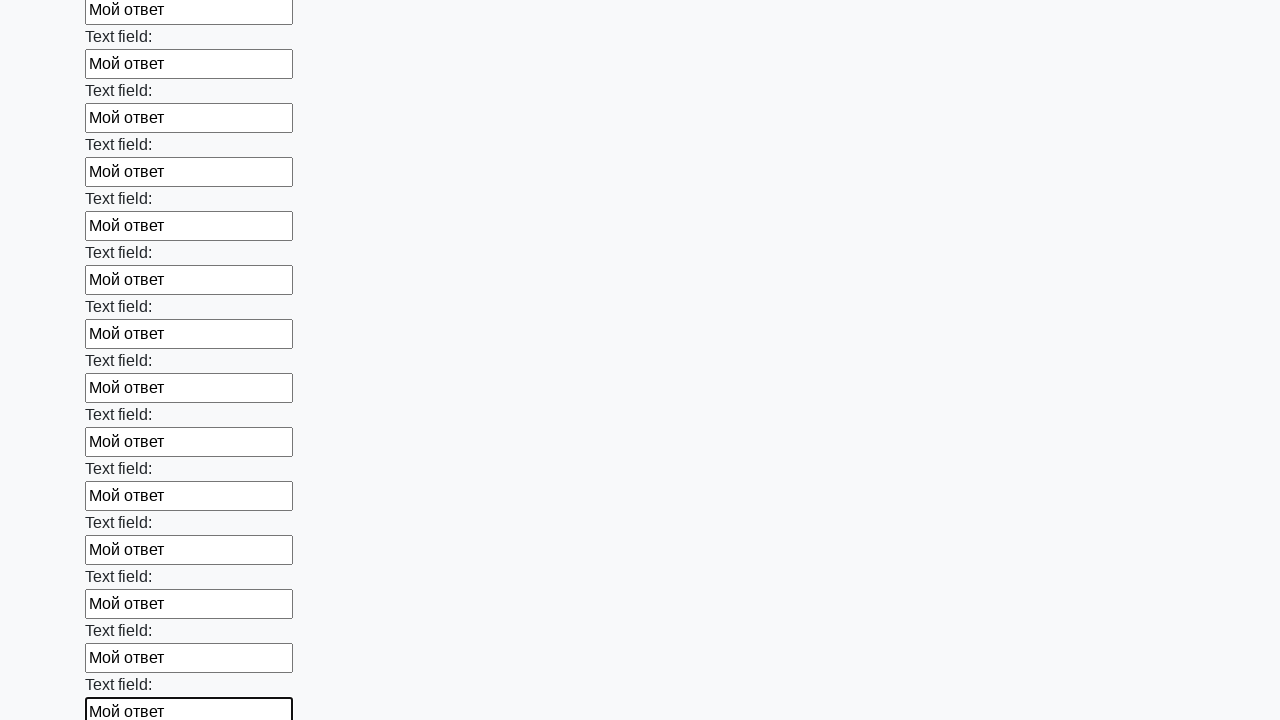

Filled input field with 'Мой ответ' on input >> nth=66
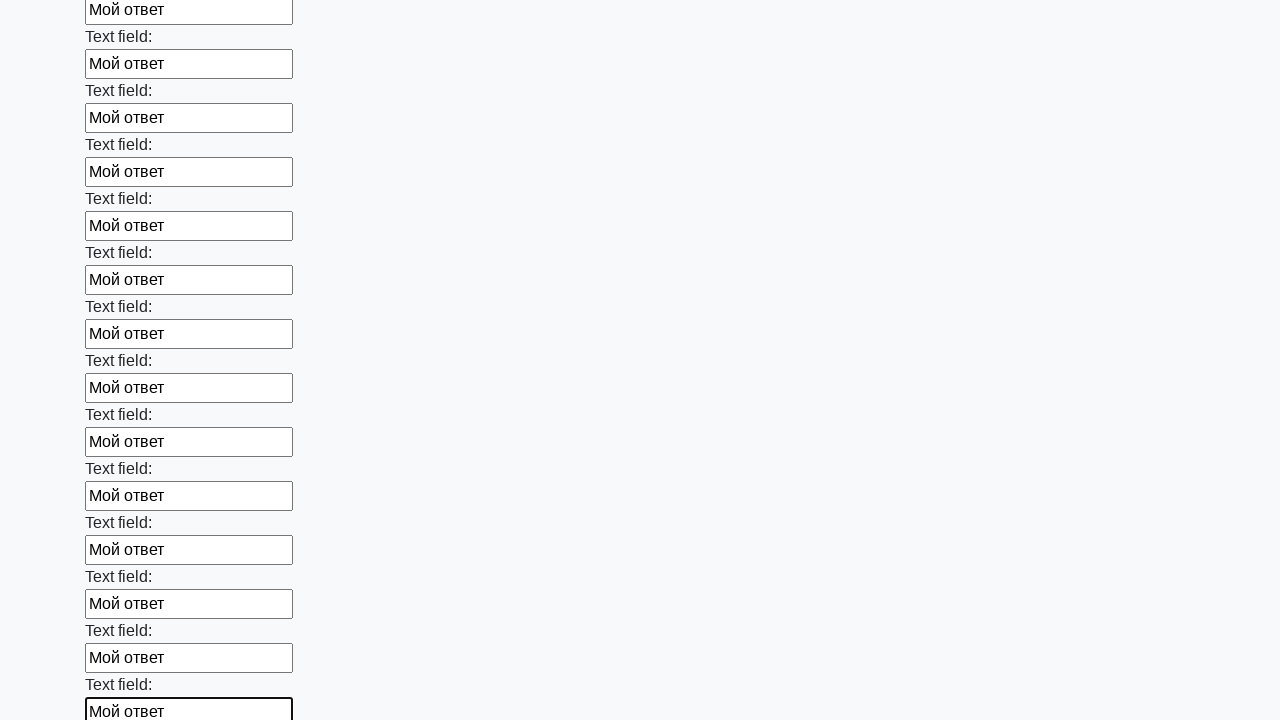

Filled input field with 'Мой ответ' on input >> nth=67
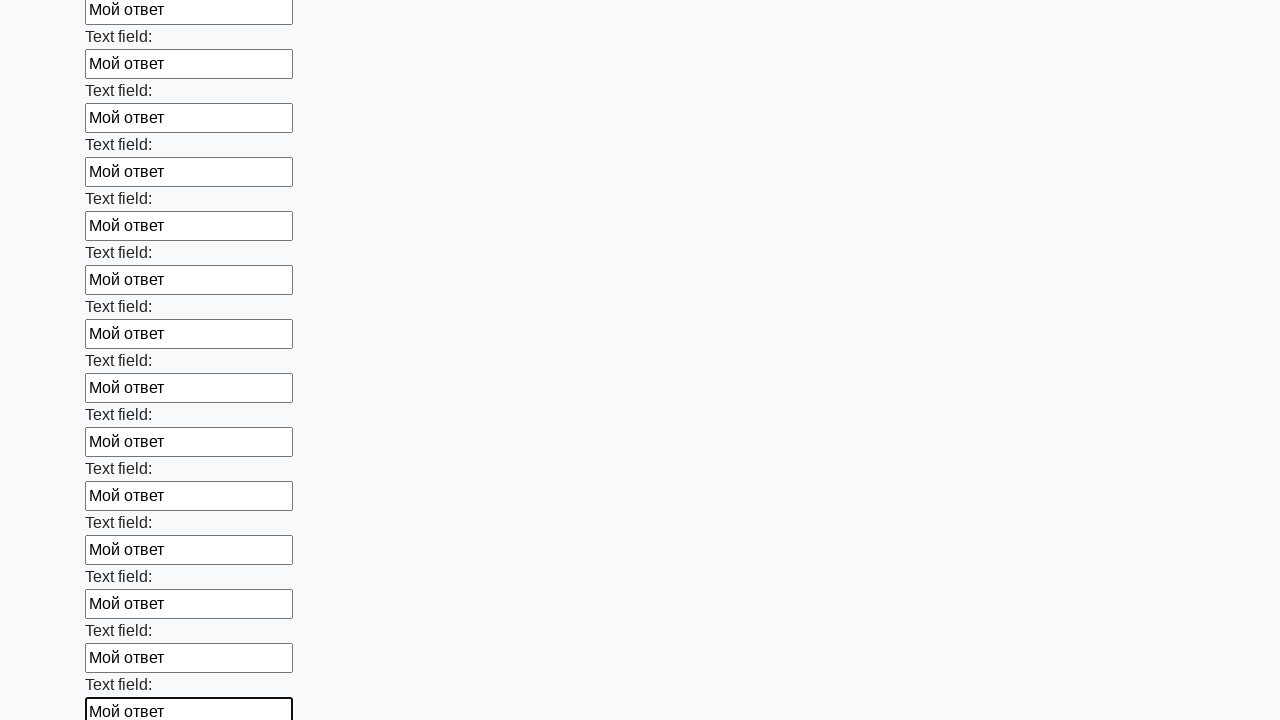

Filled input field with 'Мой ответ' on input >> nth=68
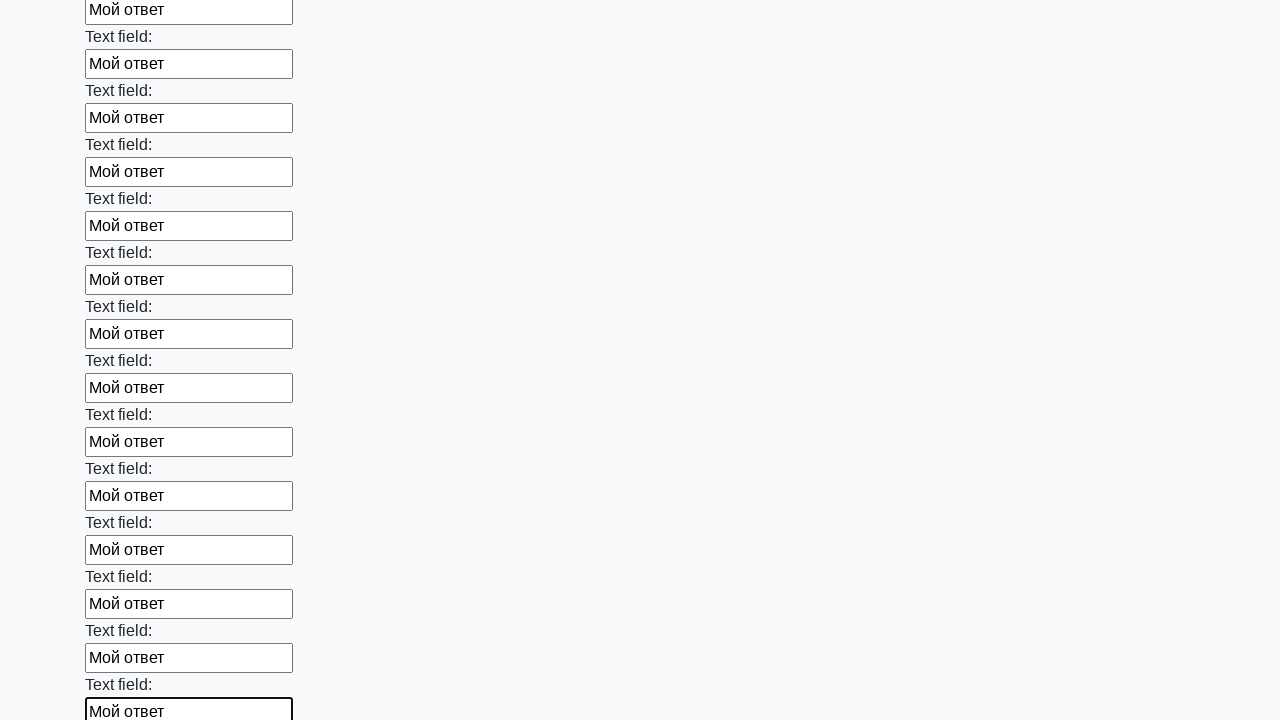

Filled input field with 'Мой ответ' on input >> nth=69
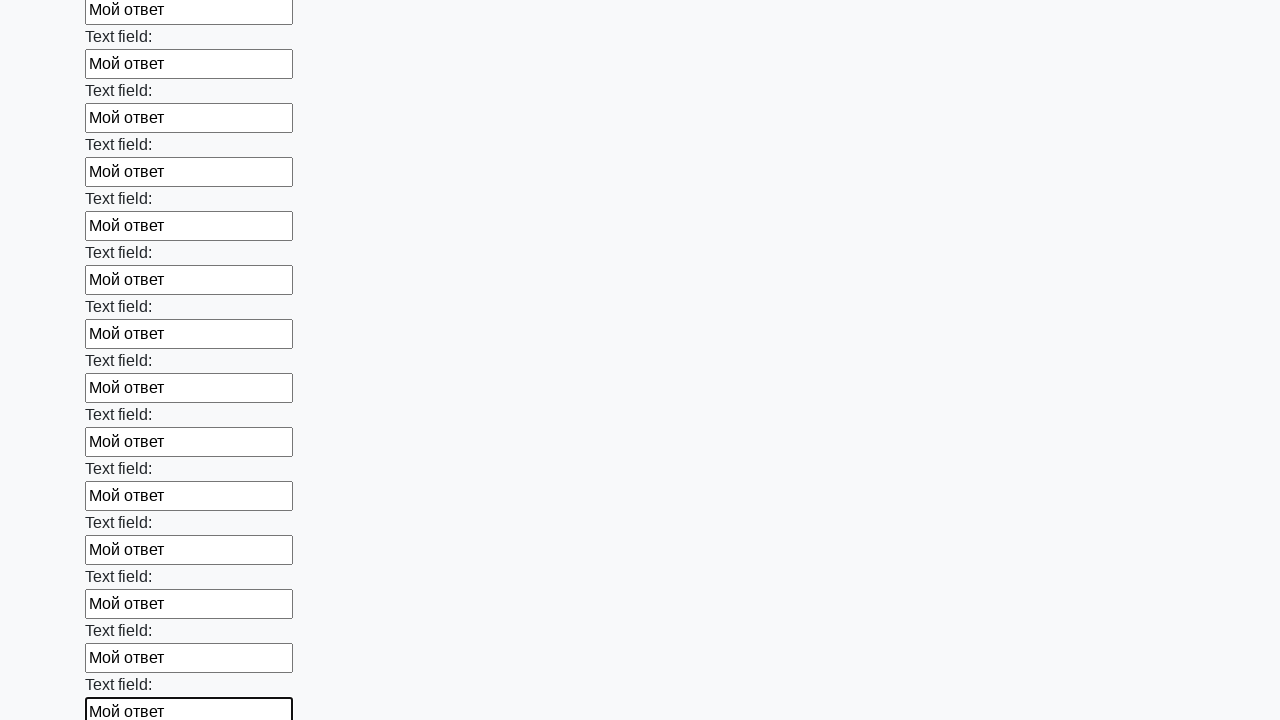

Filled input field with 'Мой ответ' on input >> nth=70
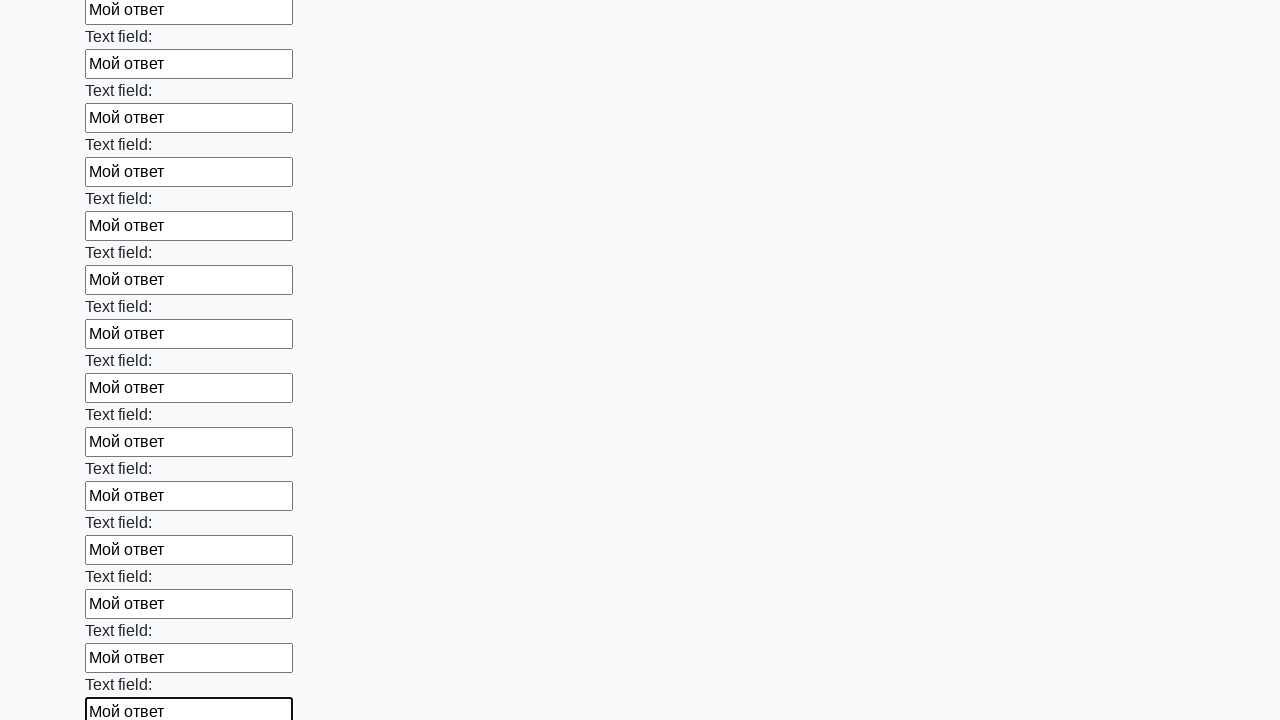

Filled input field with 'Мой ответ' on input >> nth=71
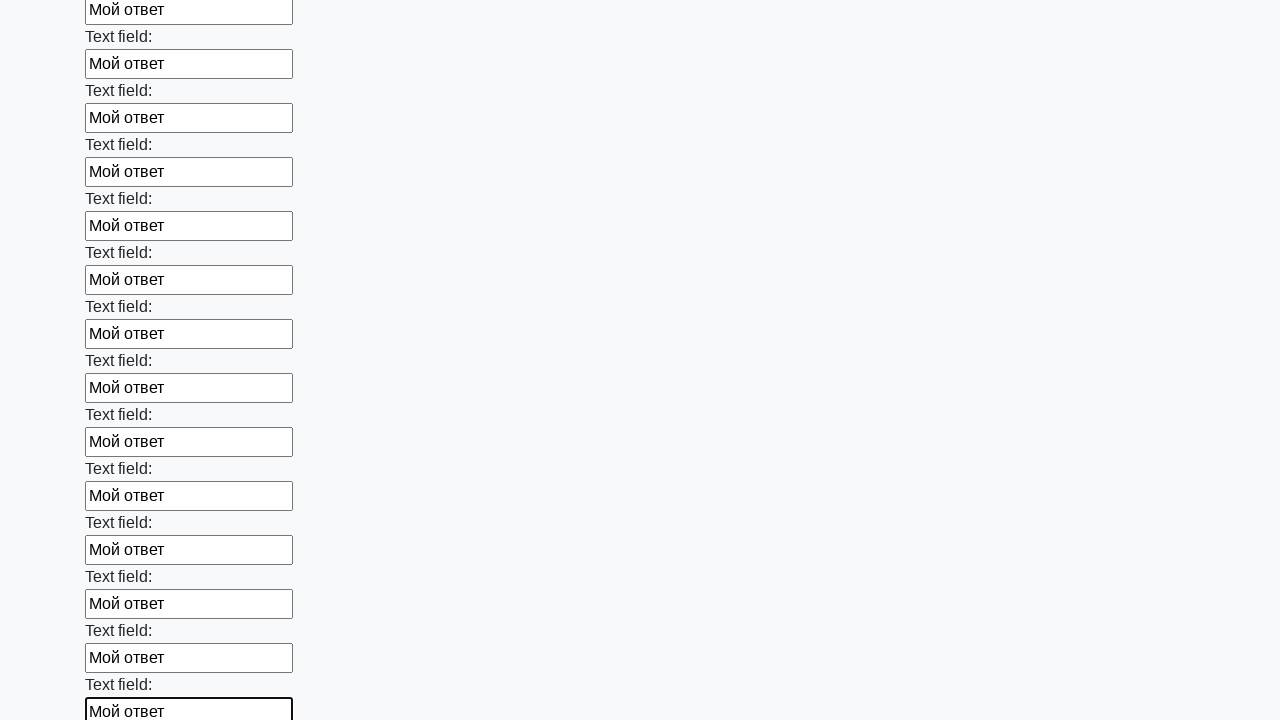

Filled input field with 'Мой ответ' on input >> nth=72
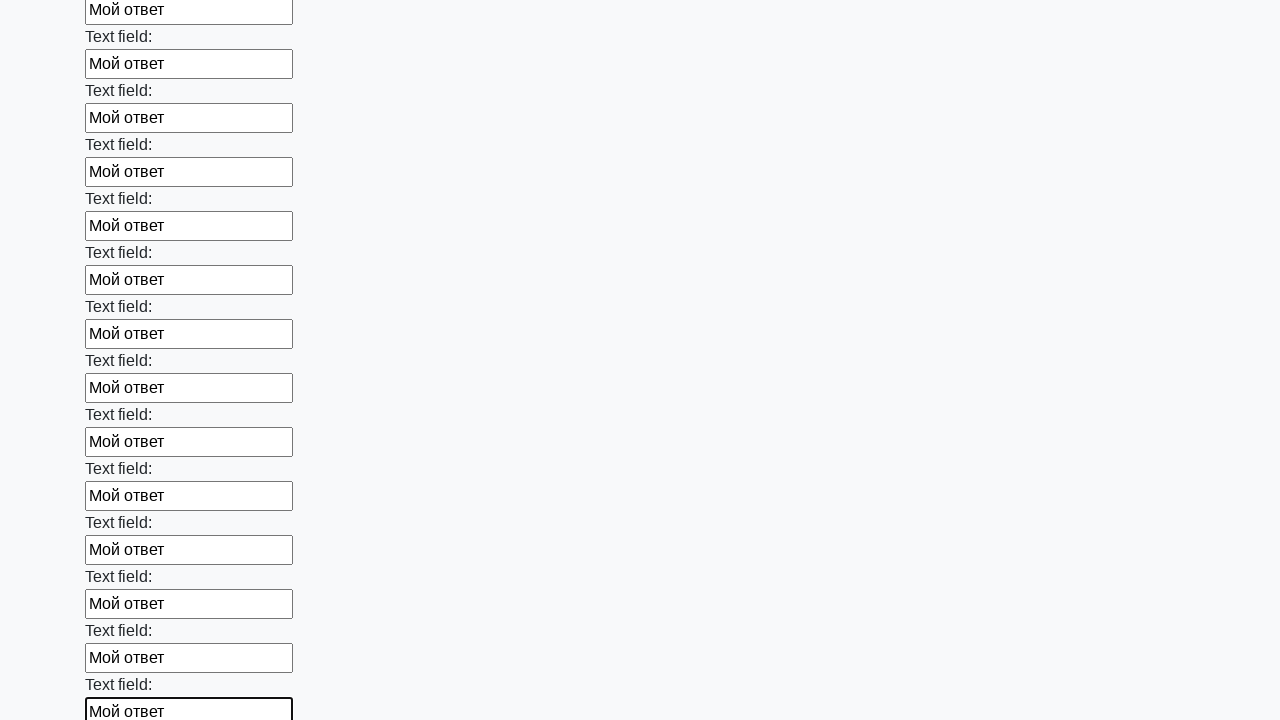

Filled input field with 'Мой ответ' on input >> nth=73
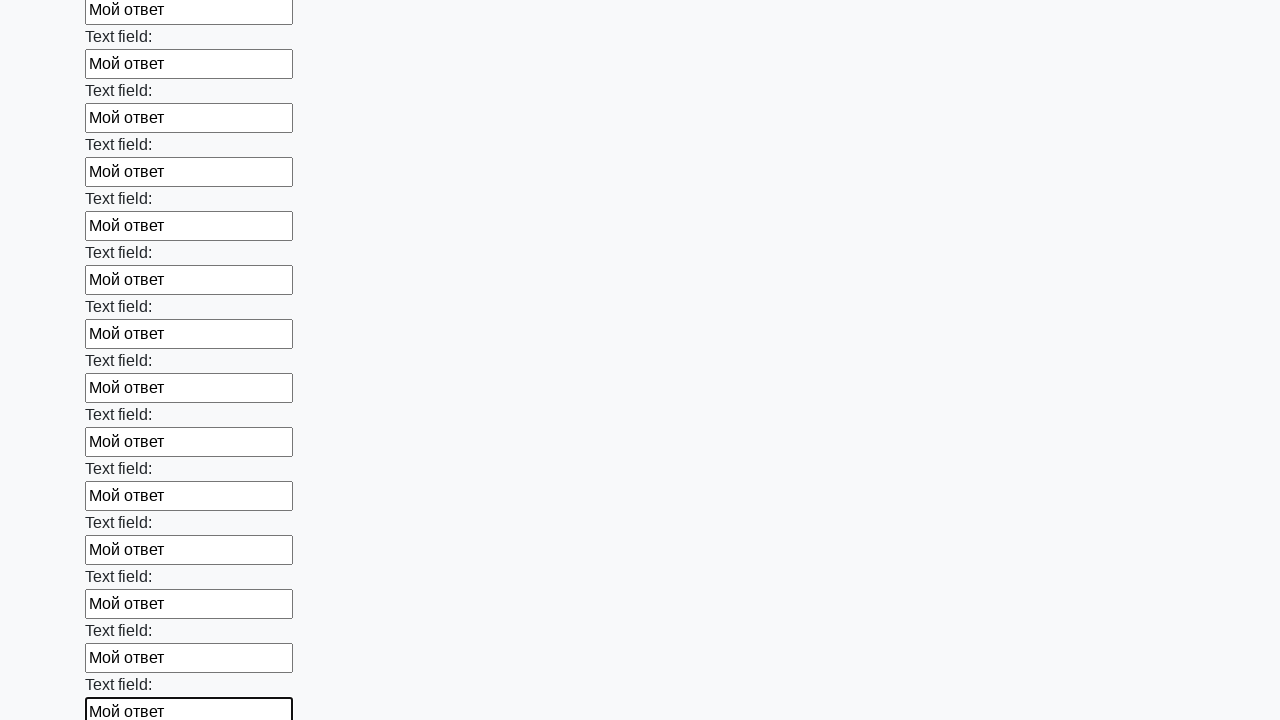

Filled input field with 'Мой ответ' on input >> nth=74
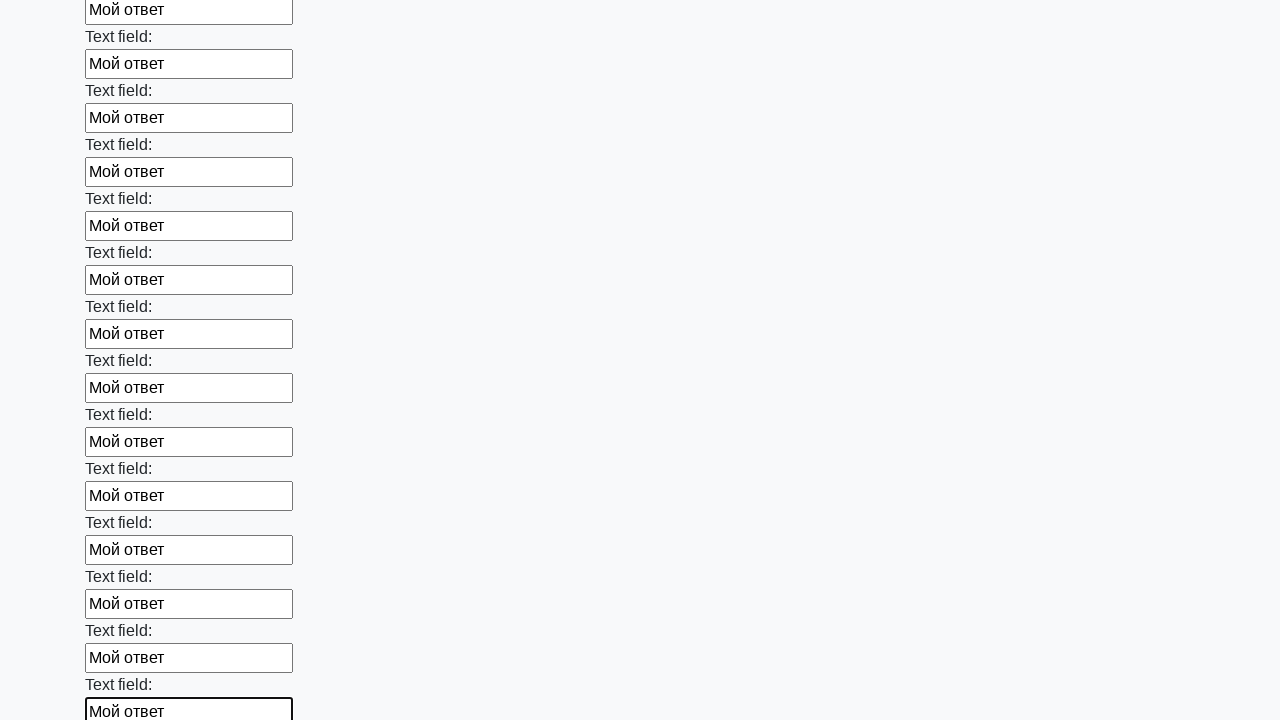

Filled input field with 'Мой ответ' on input >> nth=75
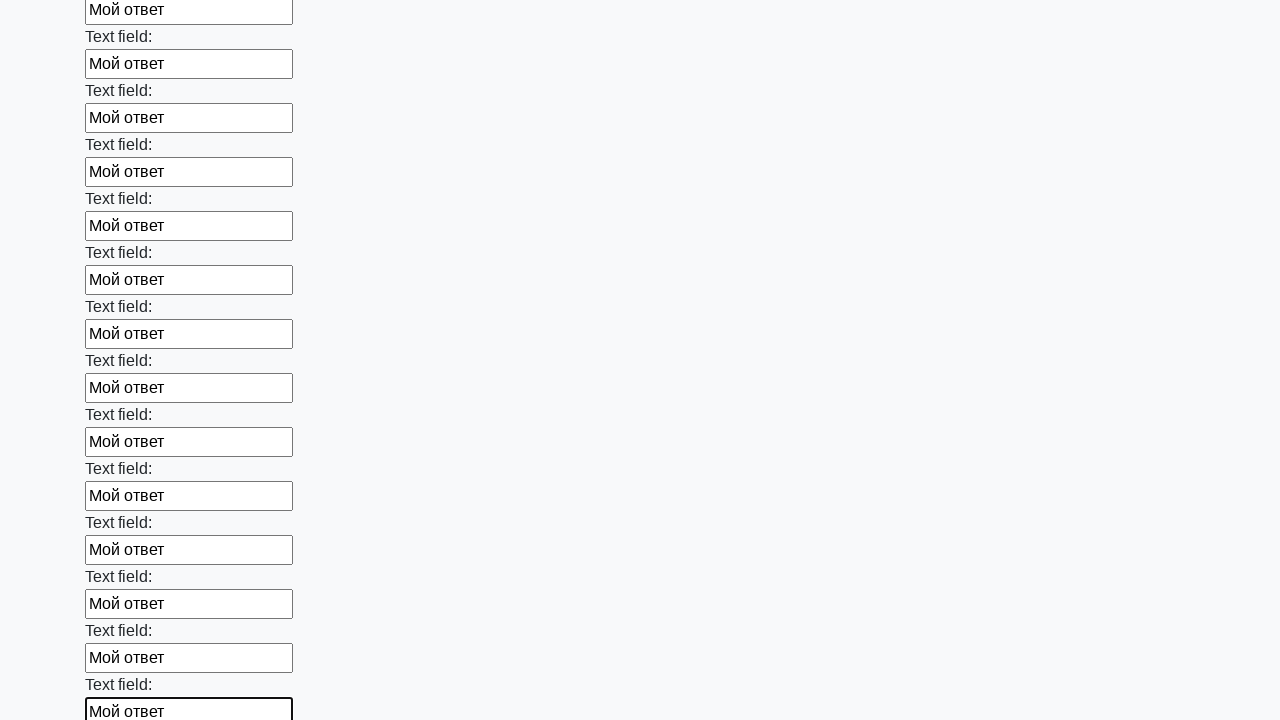

Filled input field with 'Мой ответ' on input >> nth=76
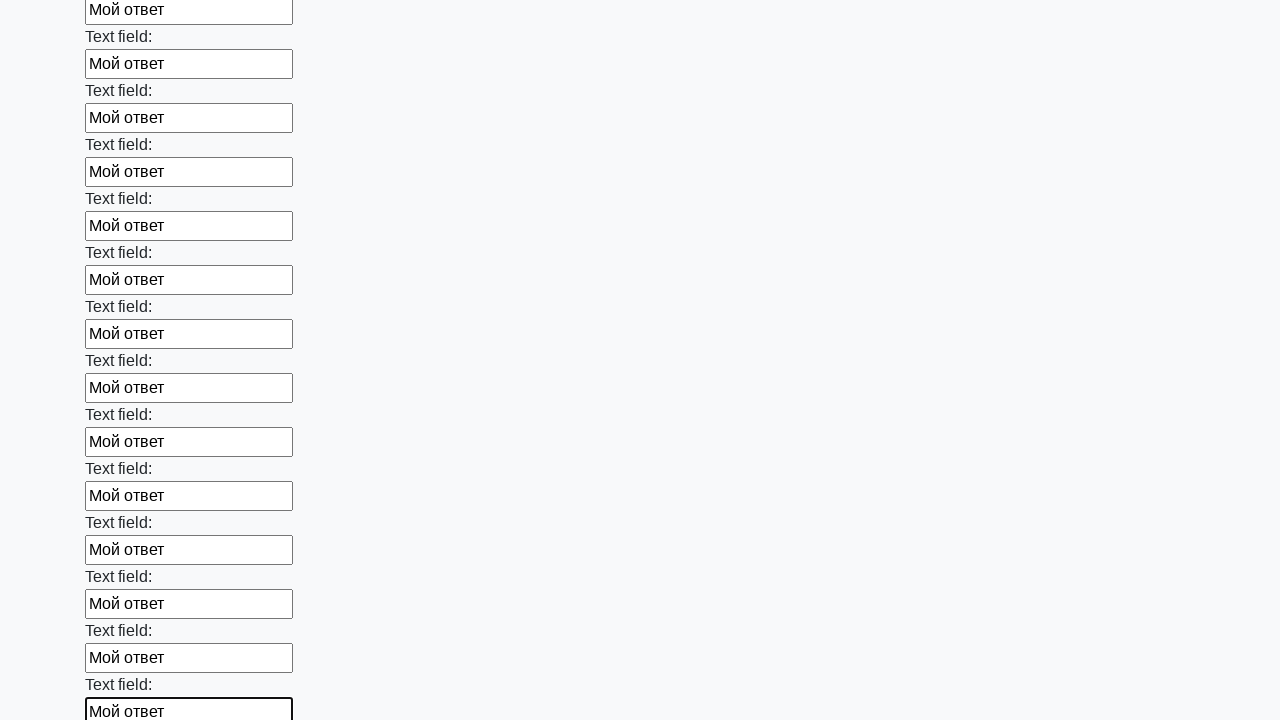

Filled input field with 'Мой ответ' on input >> nth=77
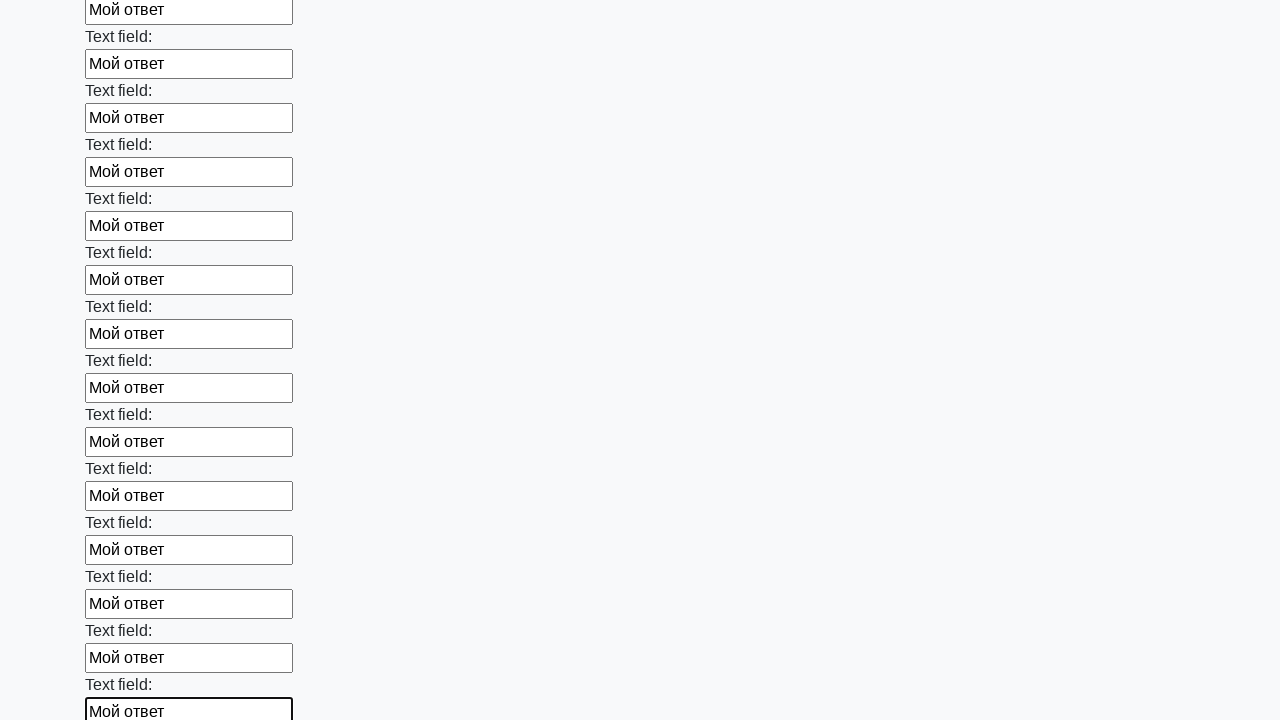

Filled input field with 'Мой ответ' on input >> nth=78
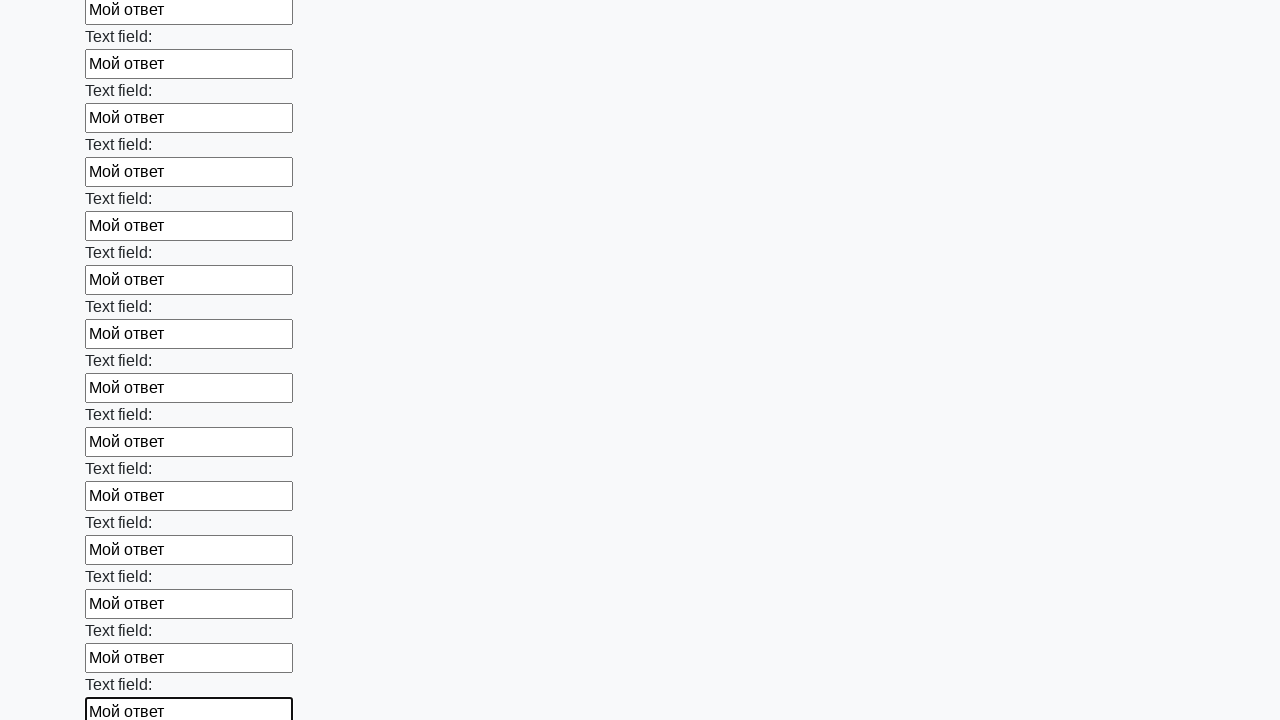

Filled input field with 'Мой ответ' on input >> nth=79
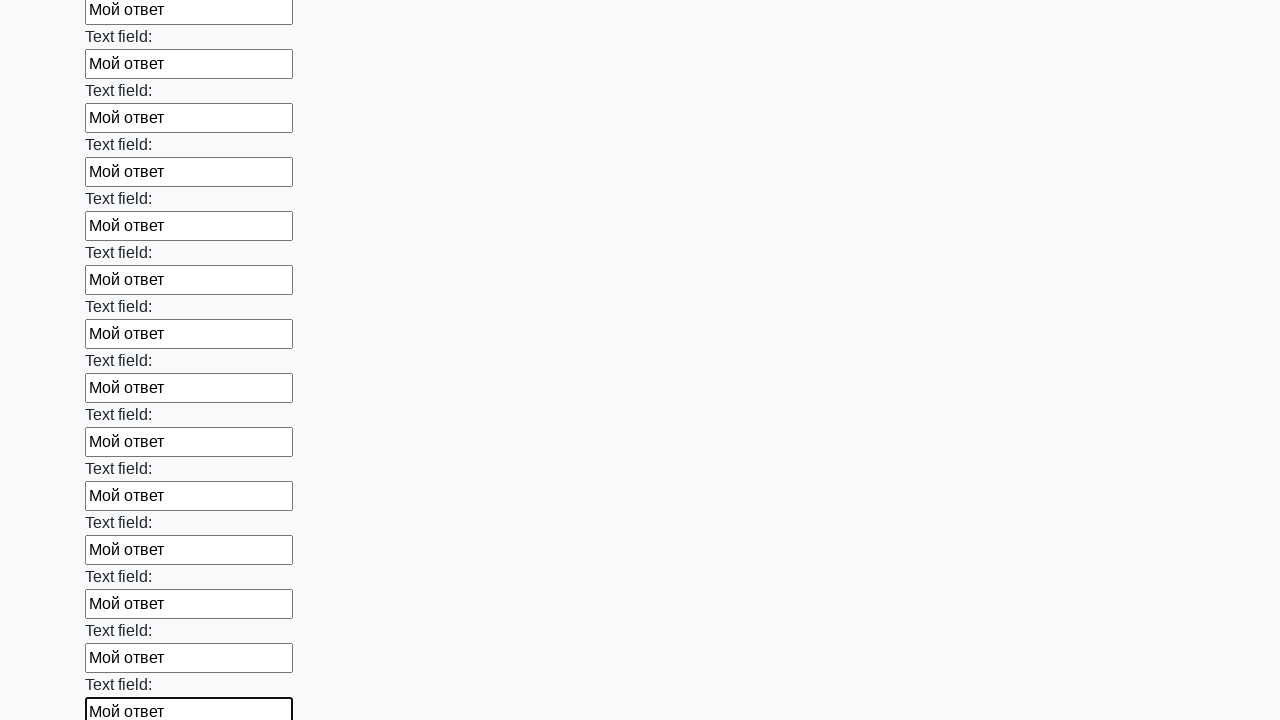

Filled input field with 'Мой ответ' on input >> nth=80
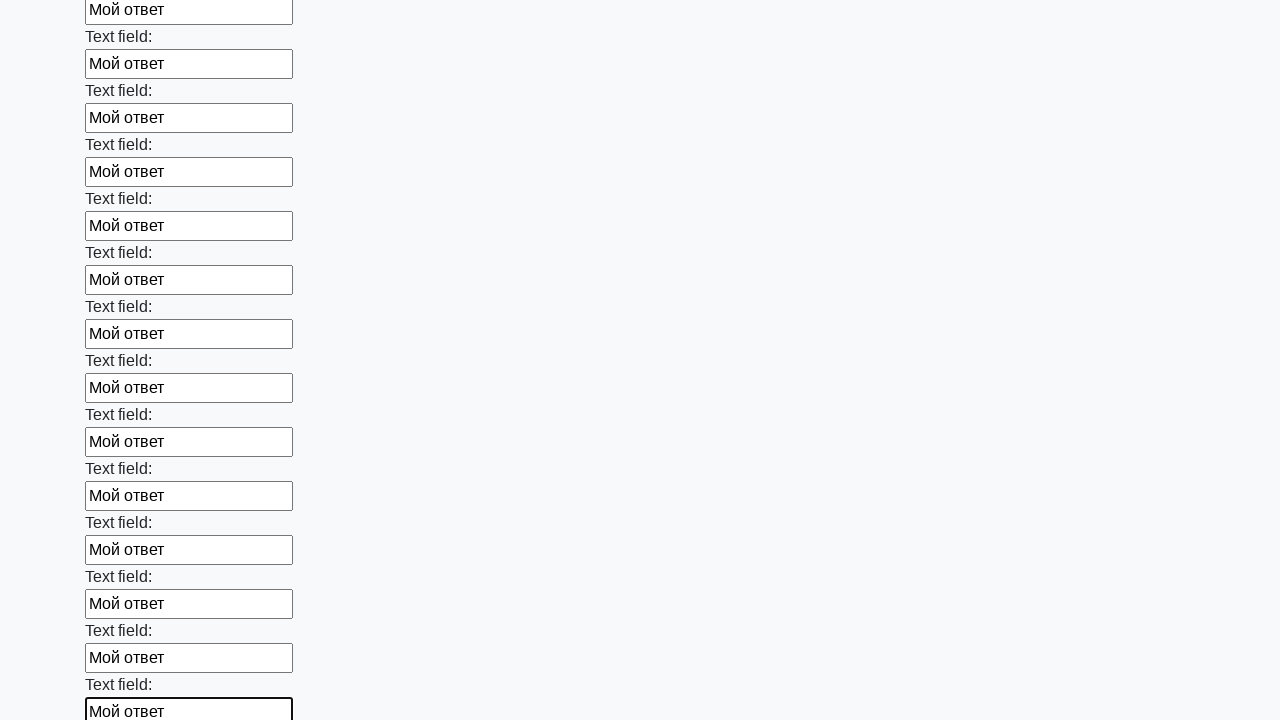

Filled input field with 'Мой ответ' on input >> nth=81
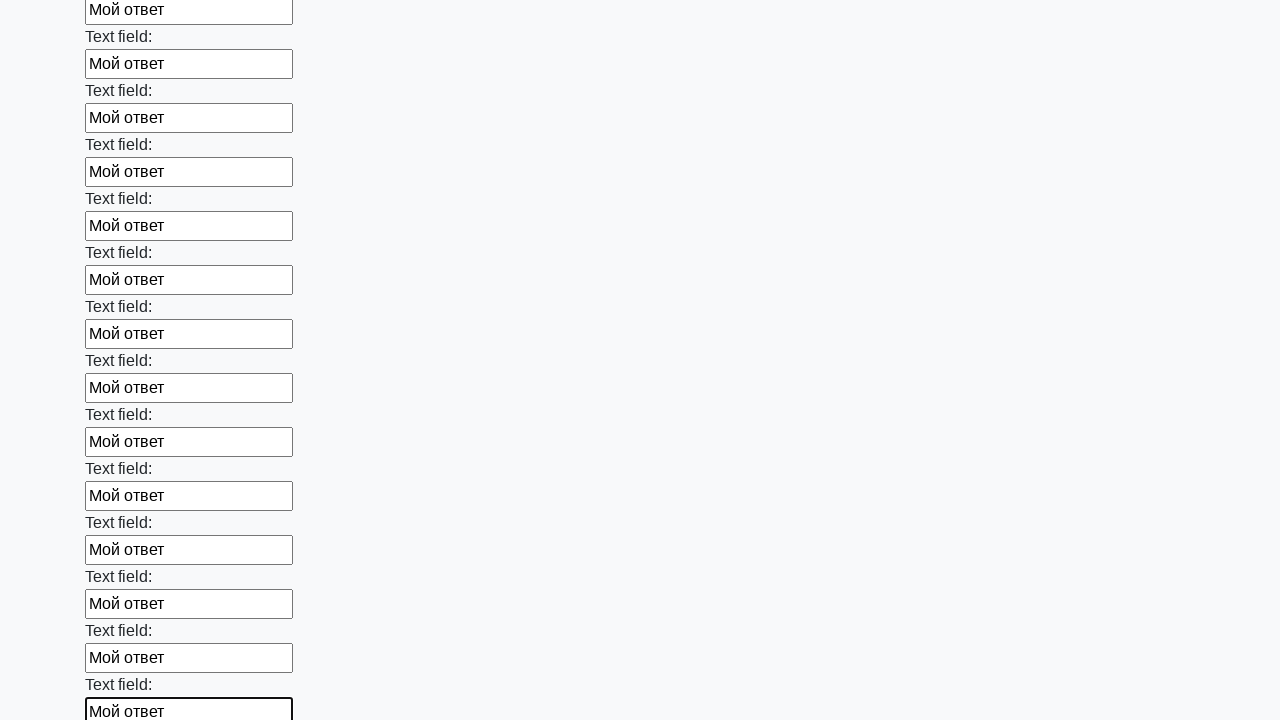

Filled input field with 'Мой ответ' on input >> nth=82
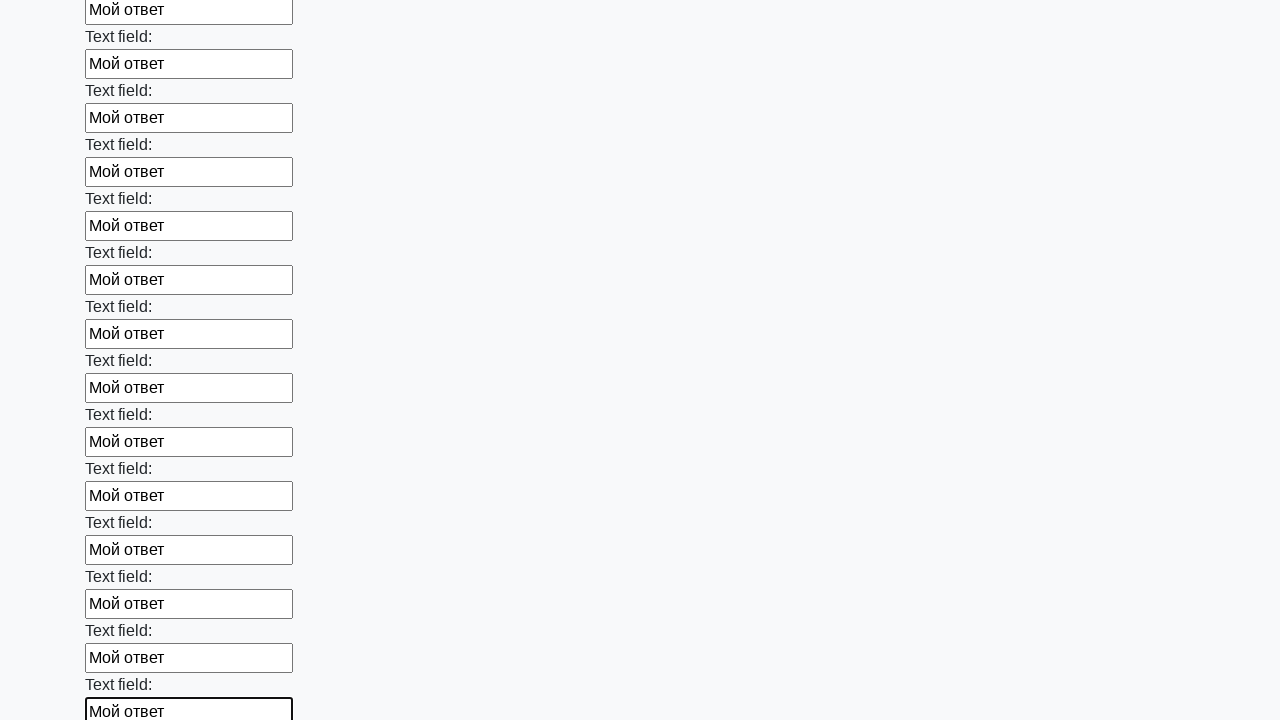

Filled input field with 'Мой ответ' on input >> nth=83
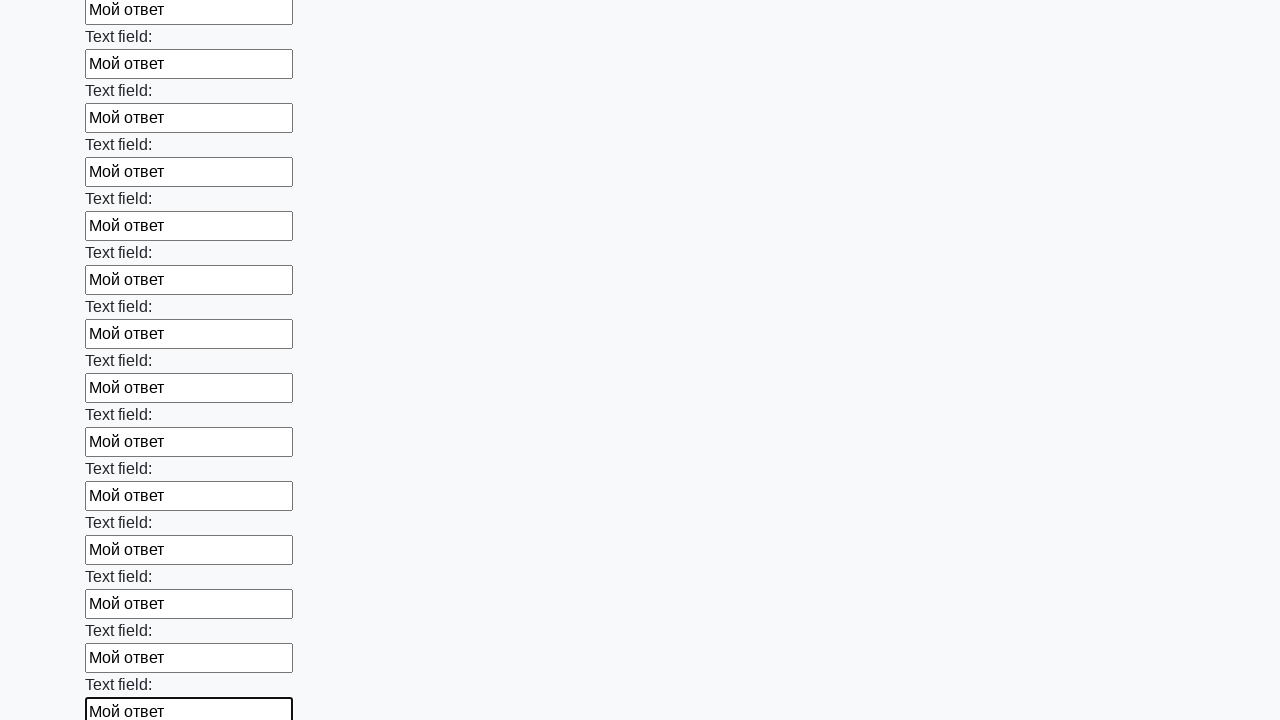

Filled input field with 'Мой ответ' on input >> nth=84
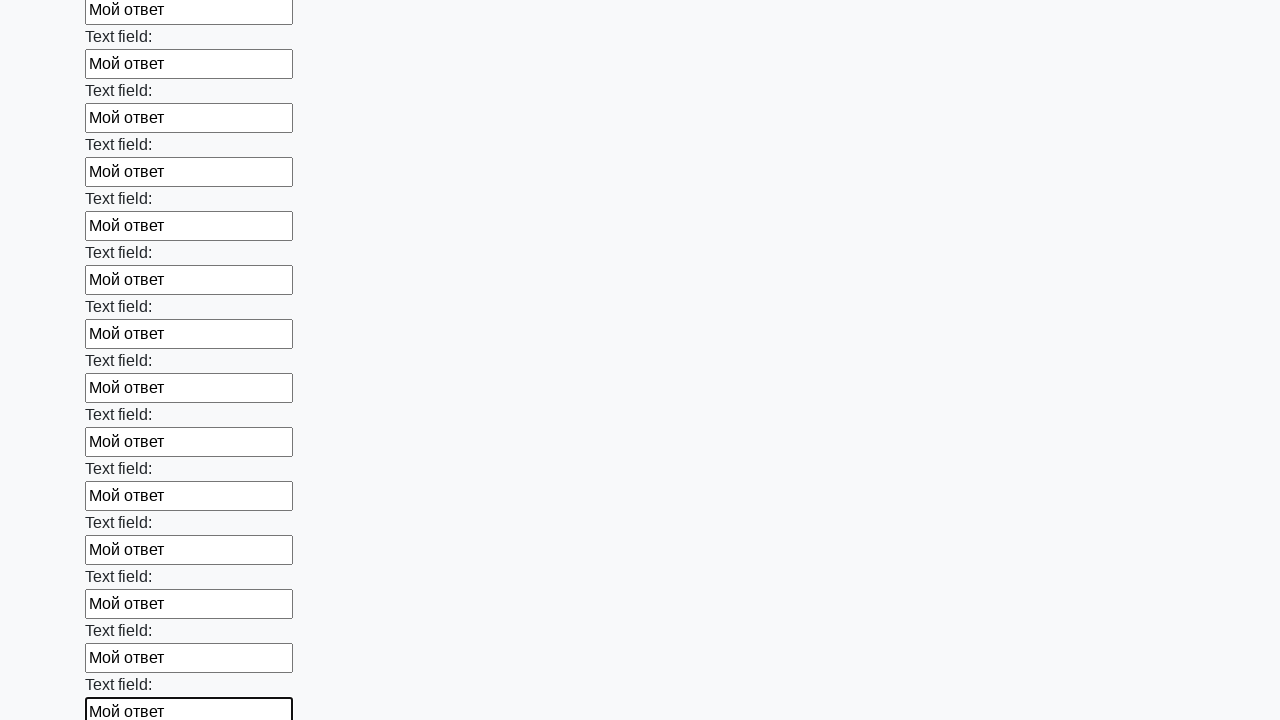

Filled input field with 'Мой ответ' on input >> nth=85
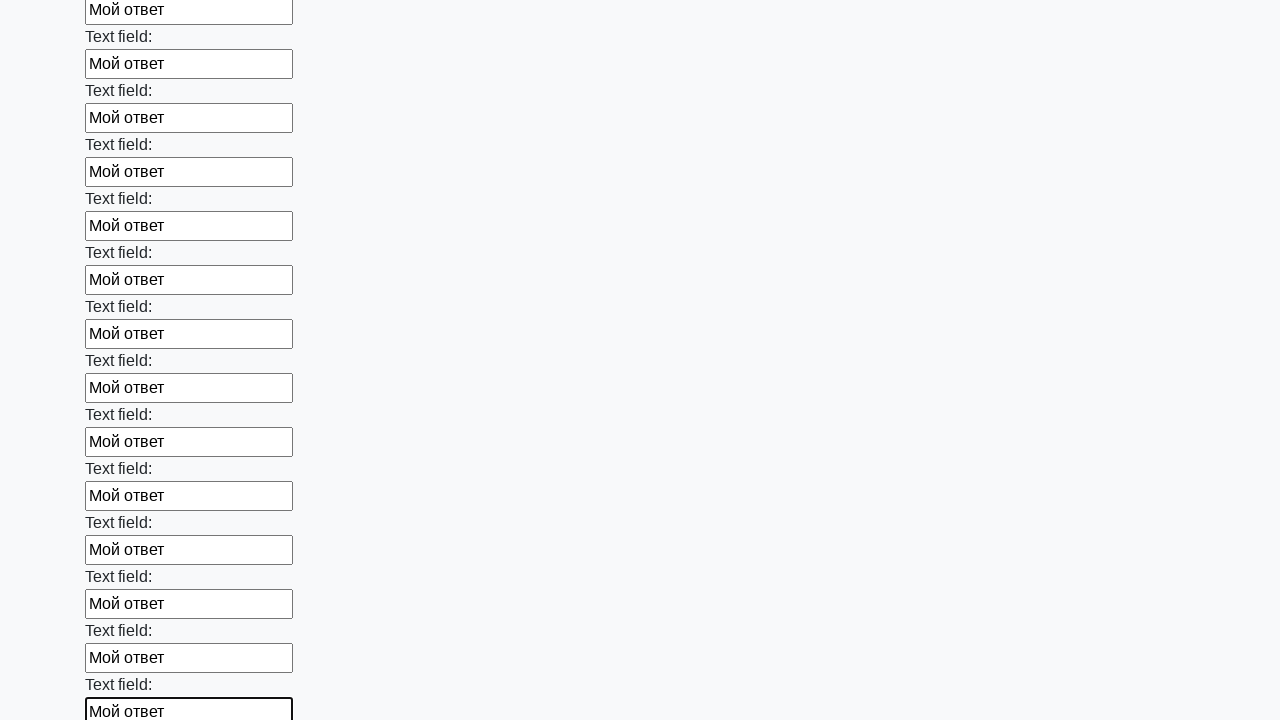

Filled input field with 'Мой ответ' on input >> nth=86
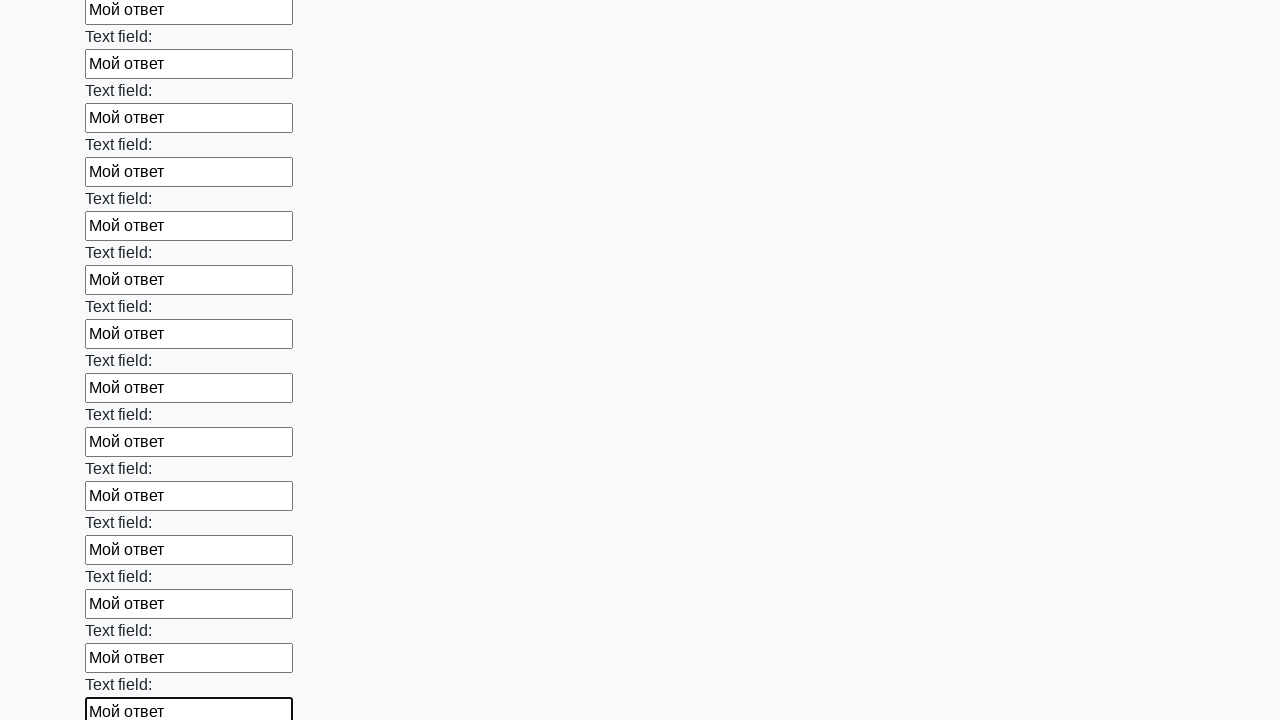

Filled input field with 'Мой ответ' on input >> nth=87
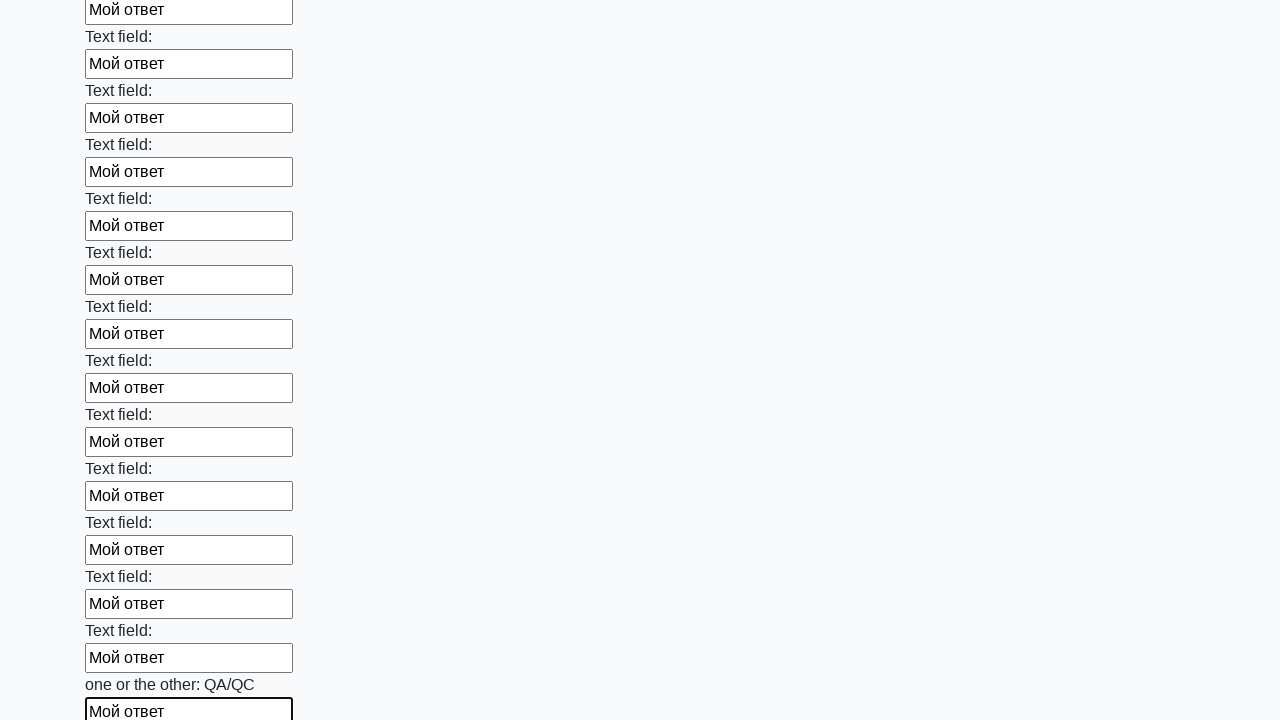

Filled input field with 'Мой ответ' on input >> nth=88
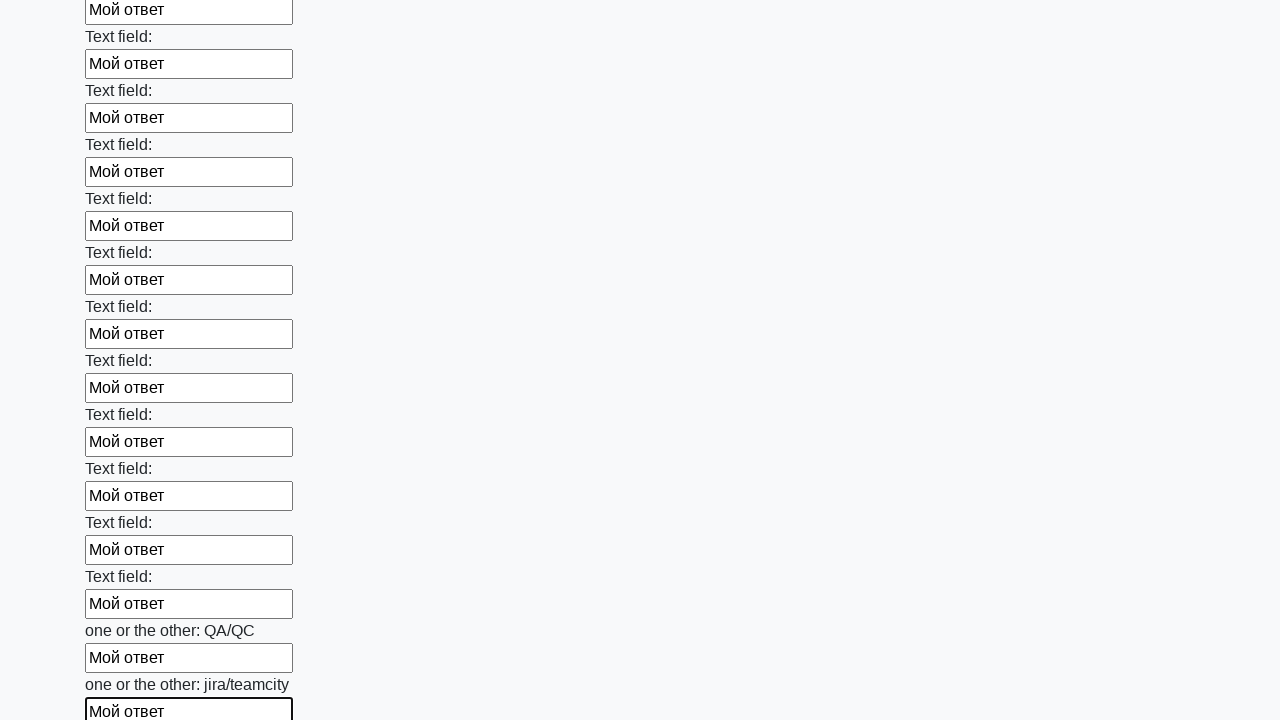

Filled input field with 'Мой ответ' on input >> nth=89
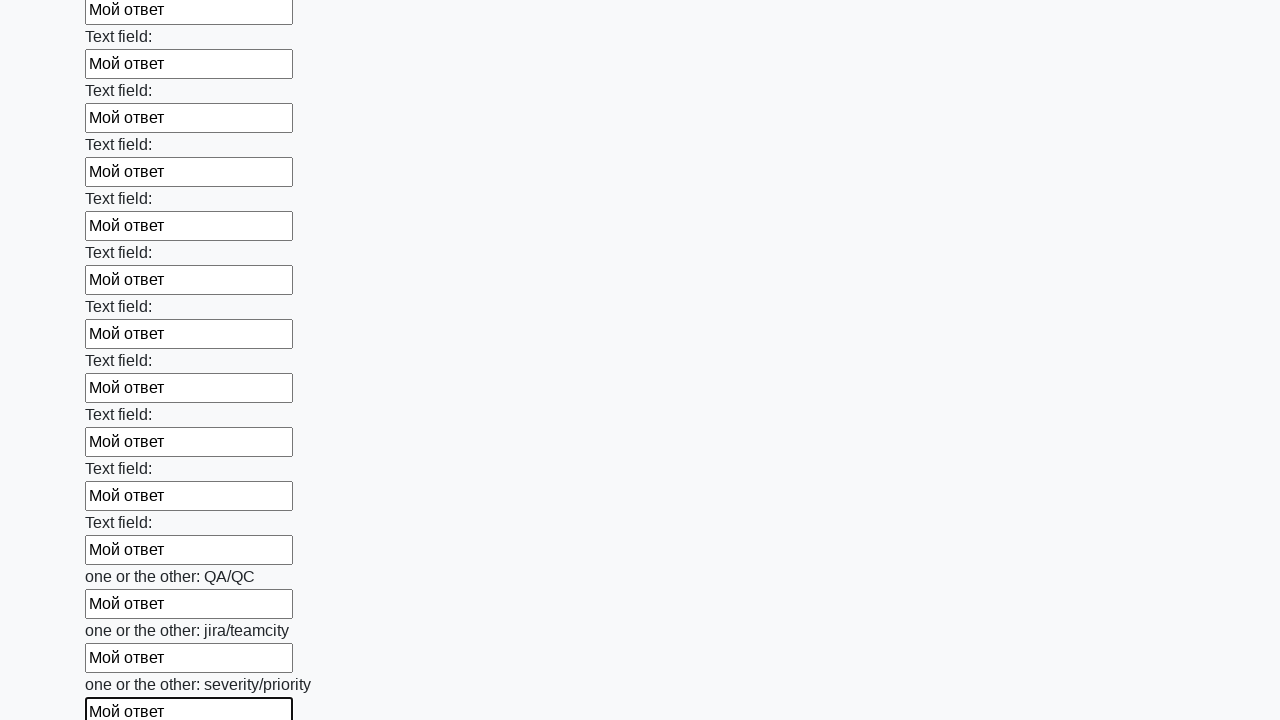

Filled input field with 'Мой ответ' on input >> nth=90
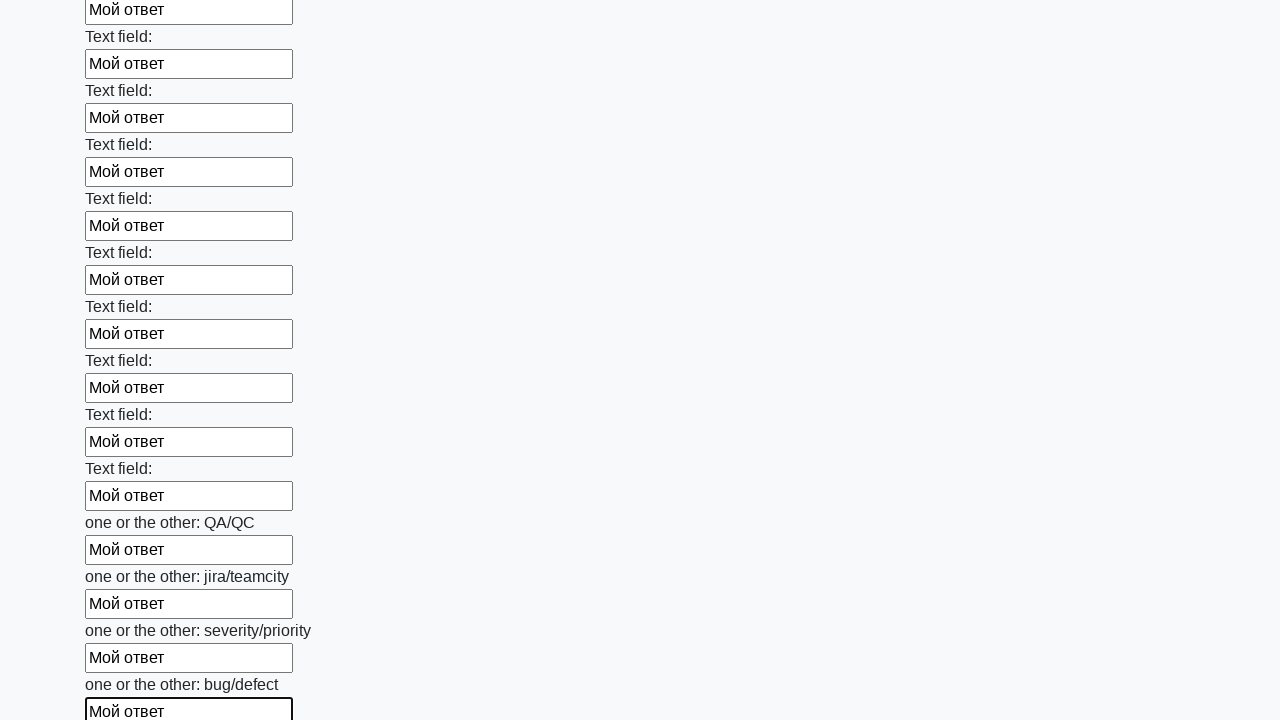

Filled input field with 'Мой ответ' on input >> nth=91
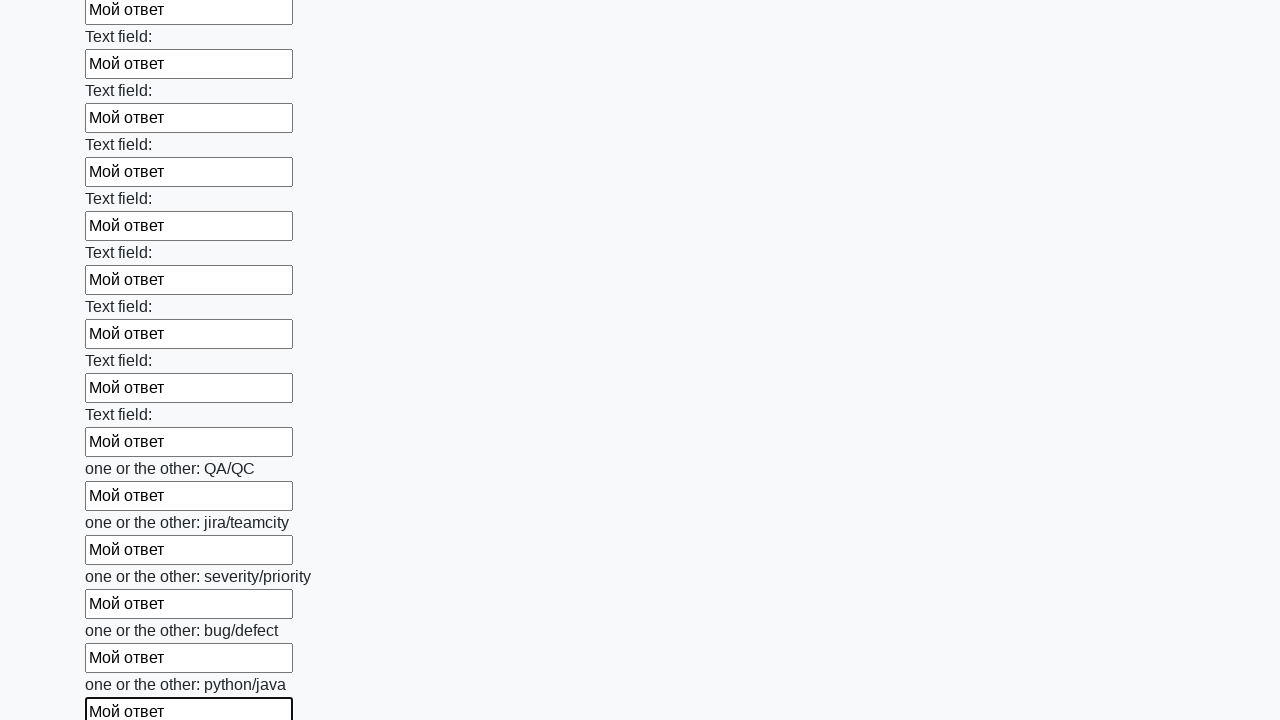

Filled input field with 'Мой ответ' on input >> nth=92
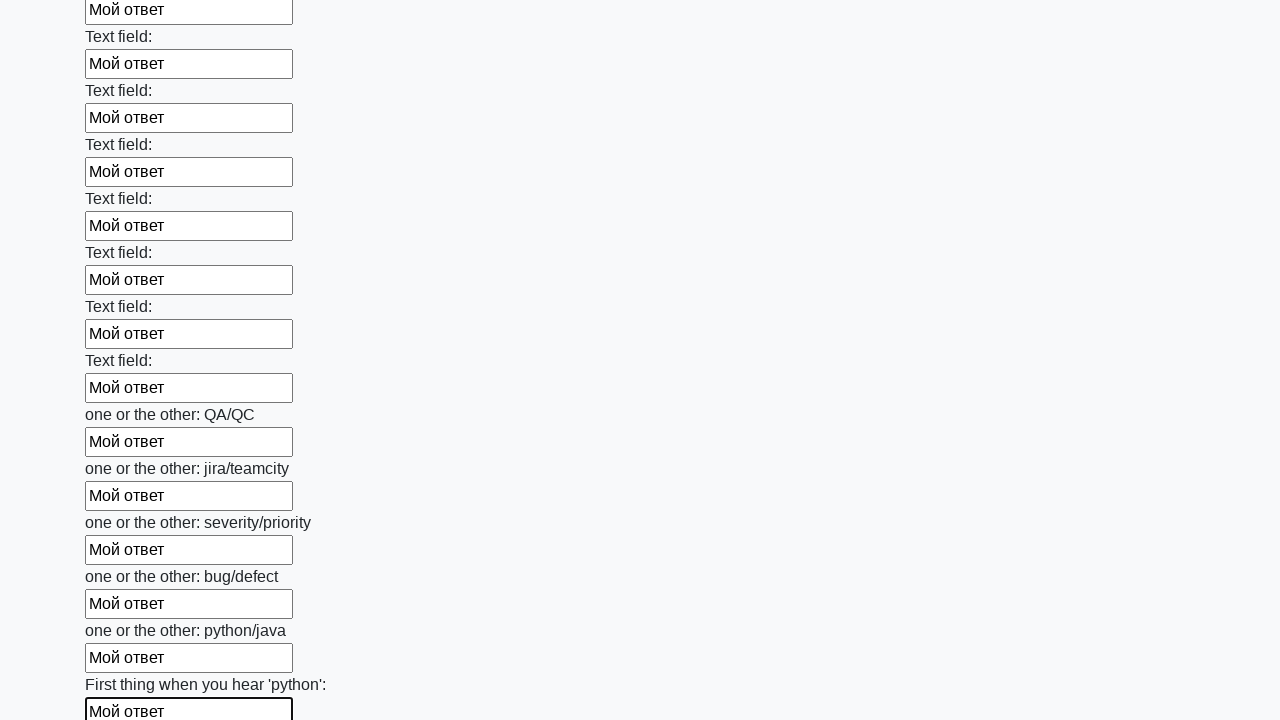

Filled input field with 'Мой ответ' on input >> nth=93
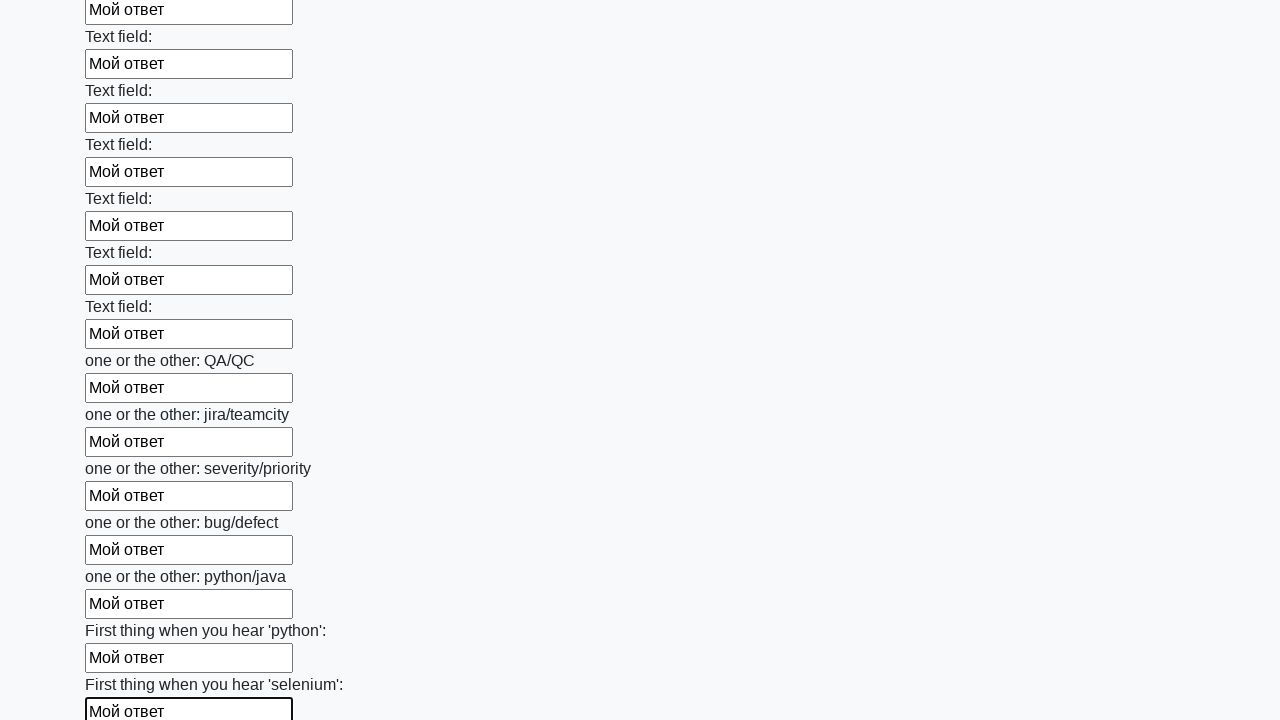

Filled input field with 'Мой ответ' on input >> nth=94
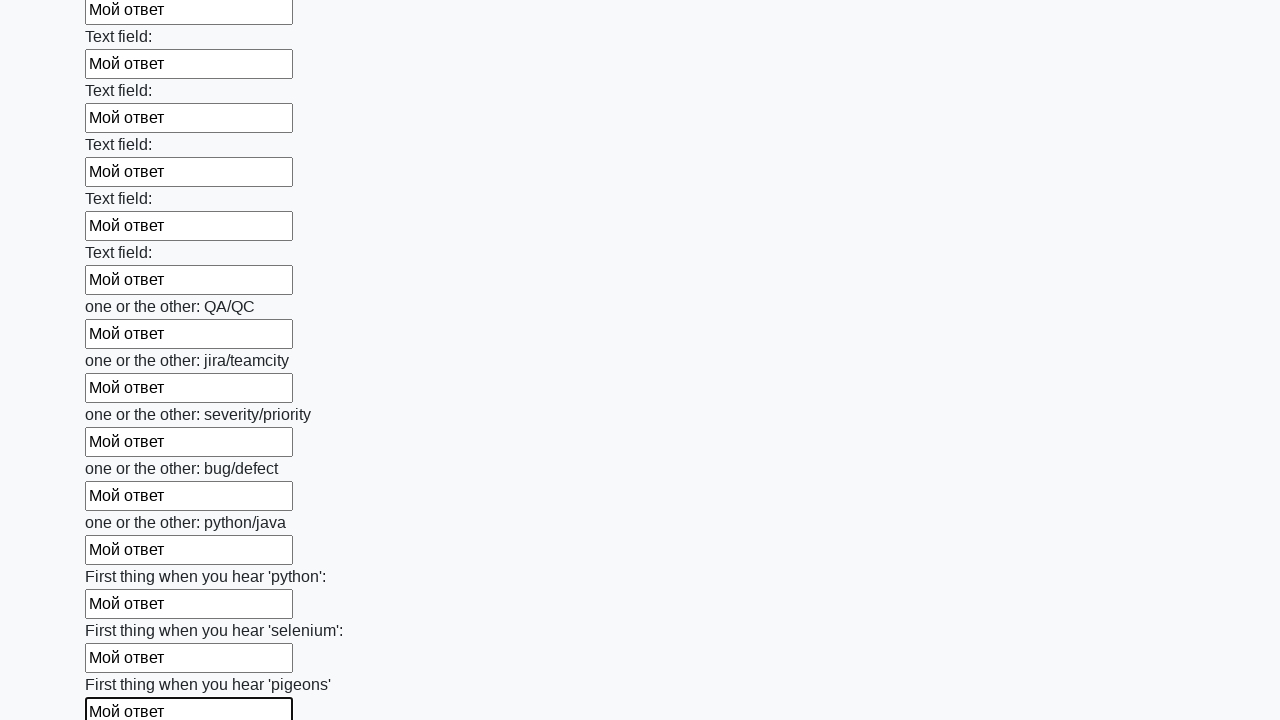

Filled input field with 'Мой ответ' on input >> nth=95
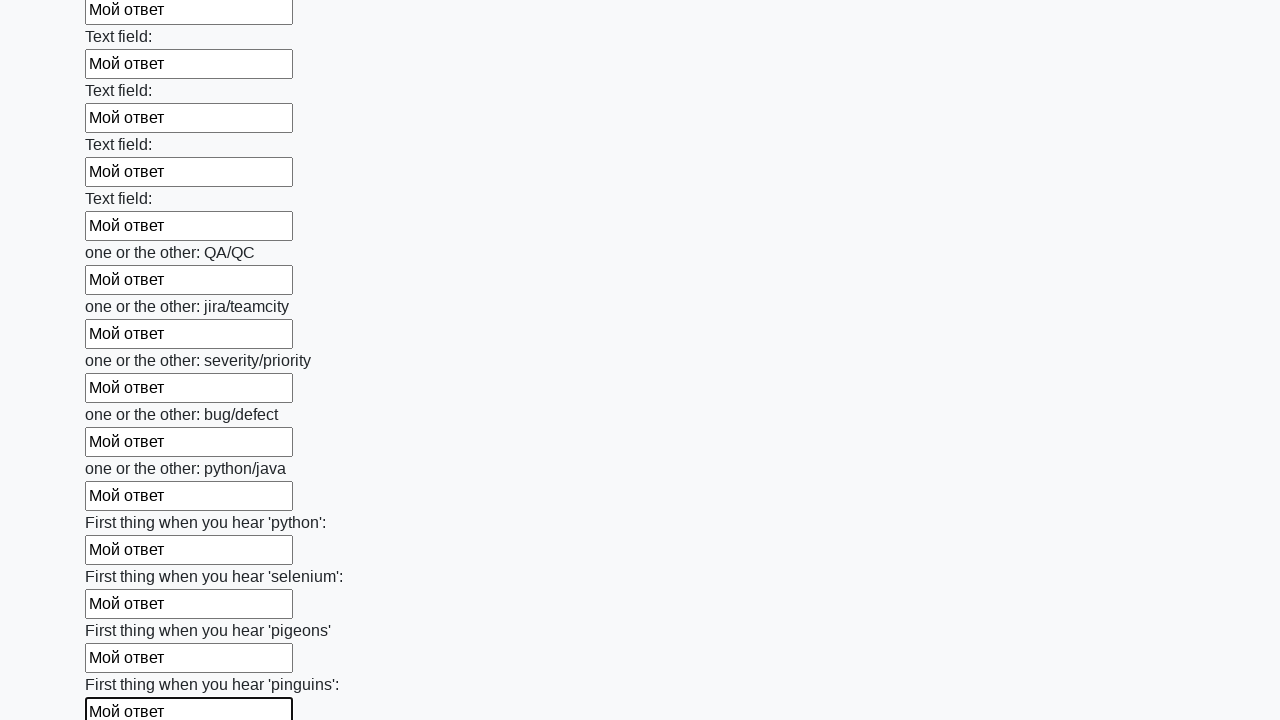

Filled input field with 'Мой ответ' on input >> nth=96
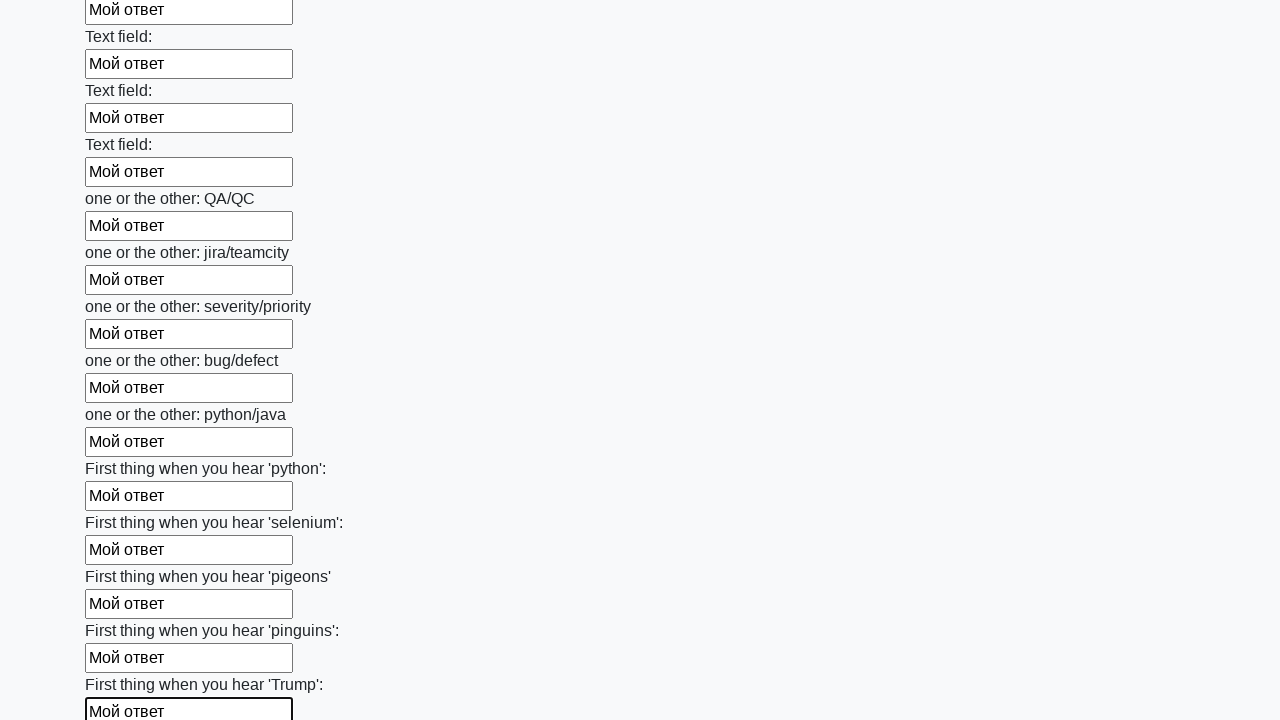

Filled input field with 'Мой ответ' on input >> nth=97
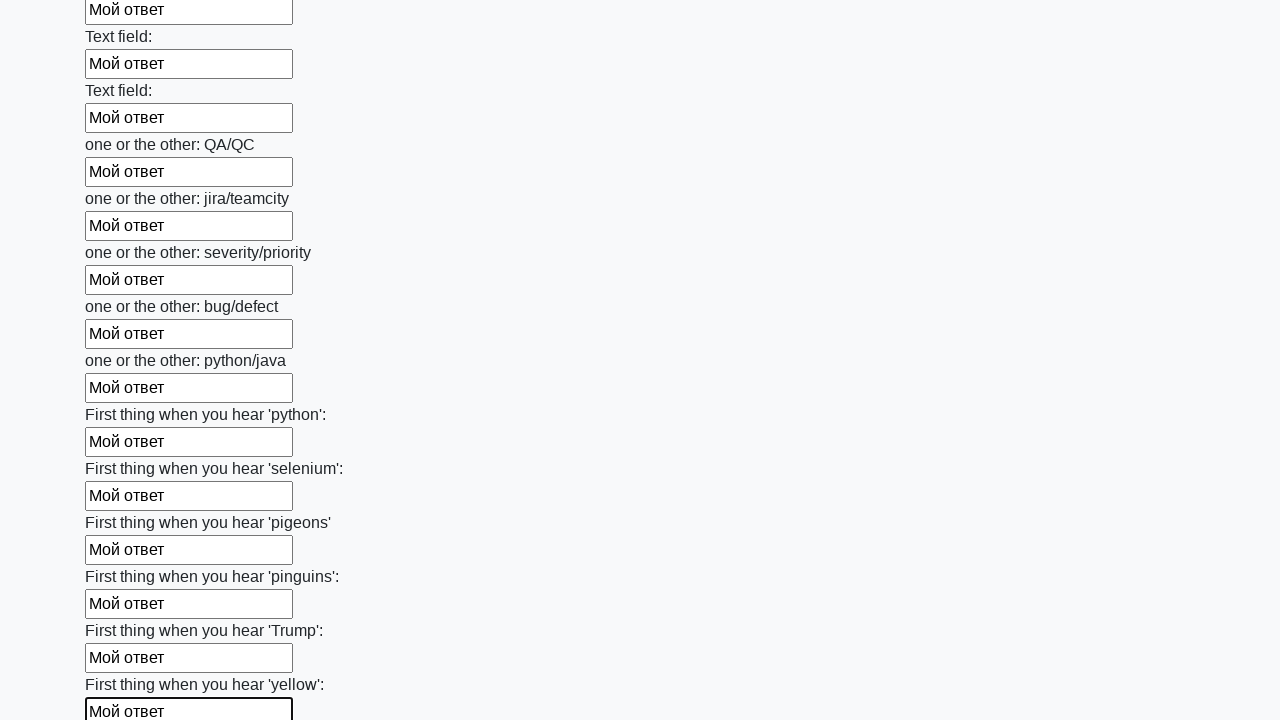

Filled input field with 'Мой ответ' on input >> nth=98
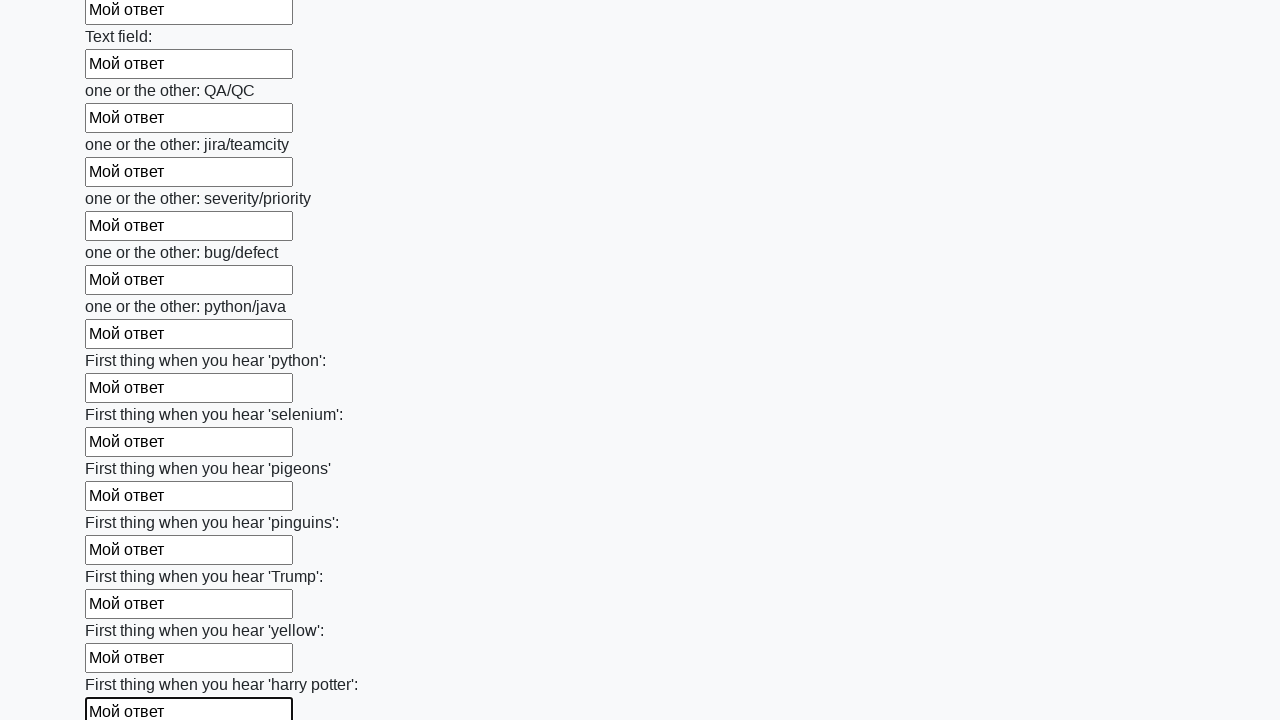

Filled input field with 'Мой ответ' on input >> nth=99
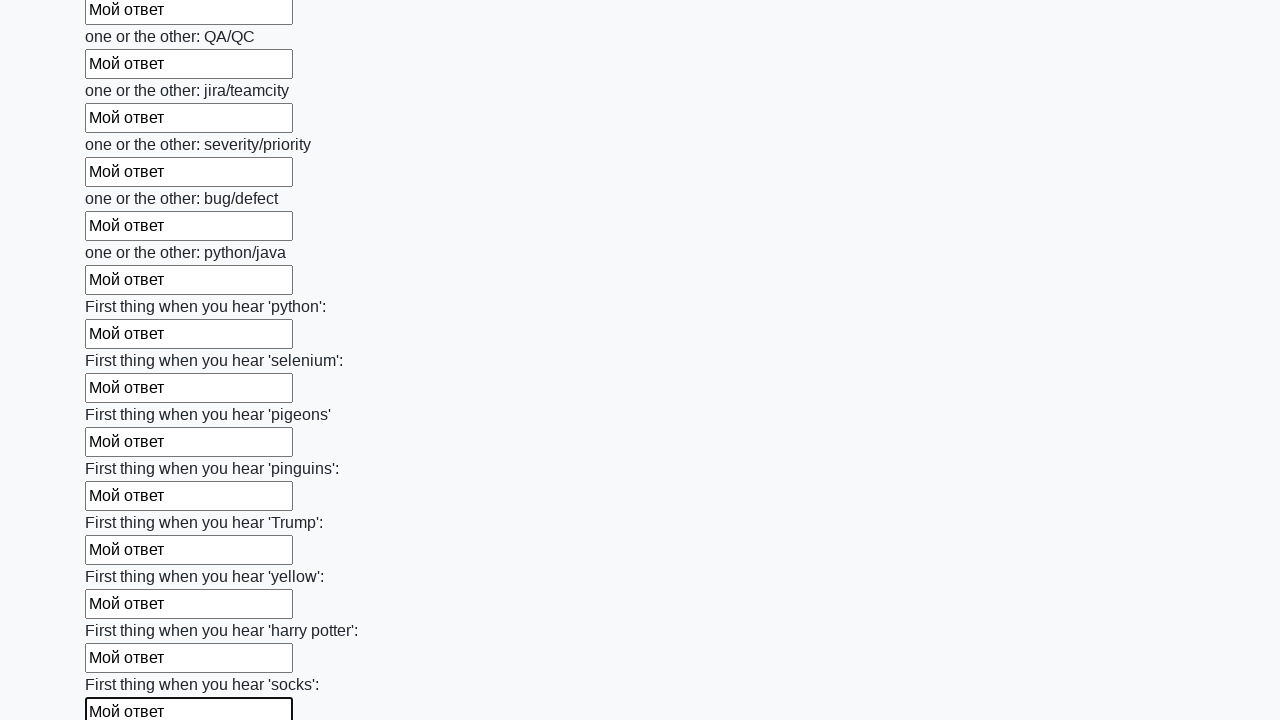

Clicked submit button to submit form at (123, 611) on button.btn
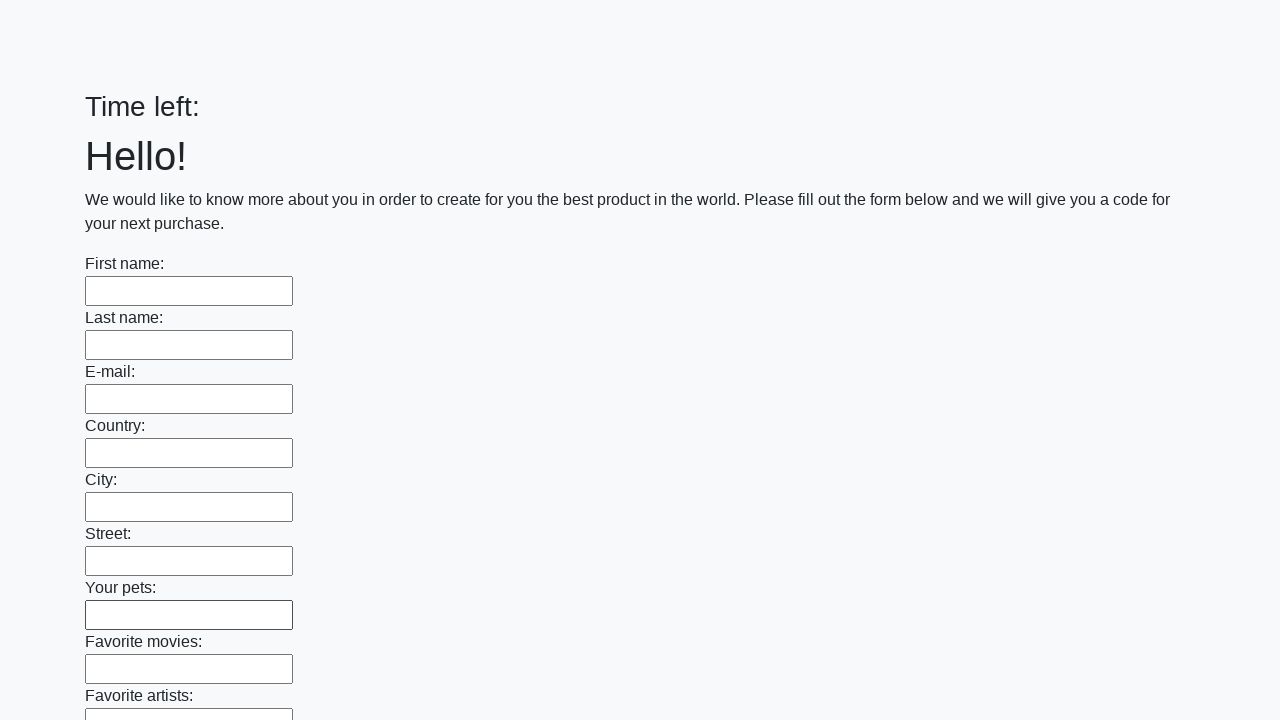

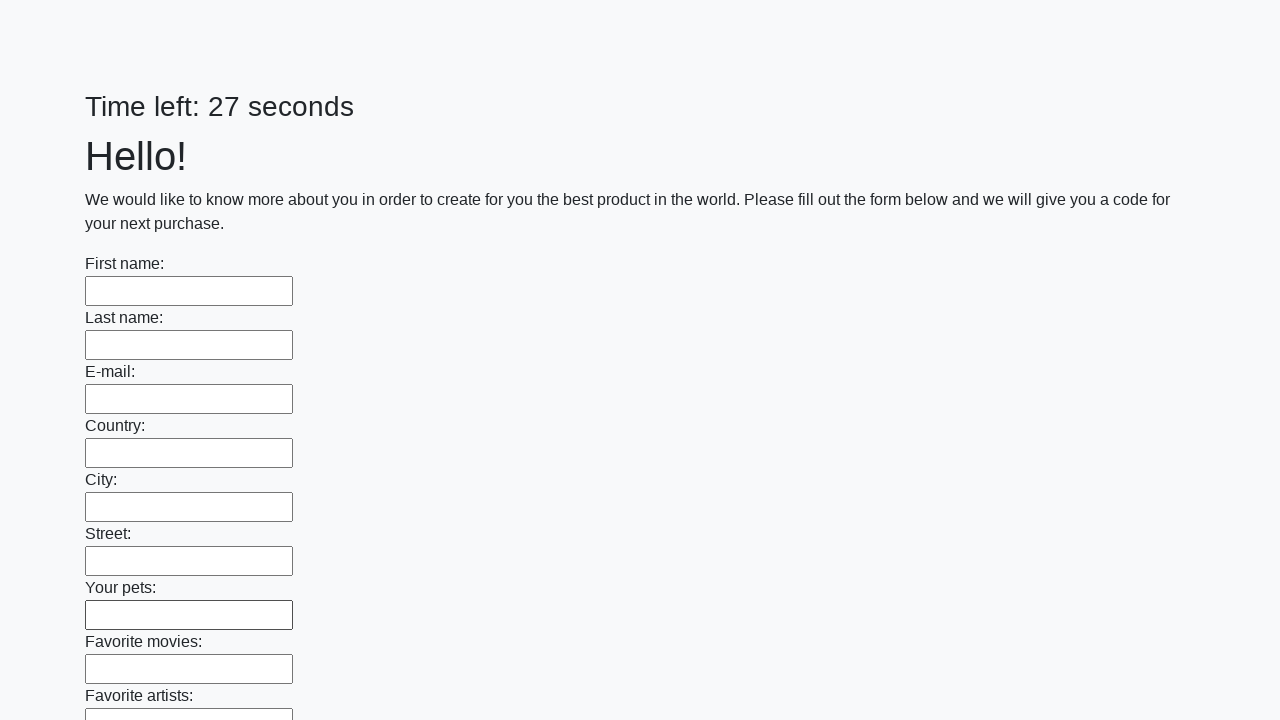